Tests jQuery UI datepicker functionality by navigating through months to select a specific date in the past

Starting URL: https://jqueryui.com/datepicker/

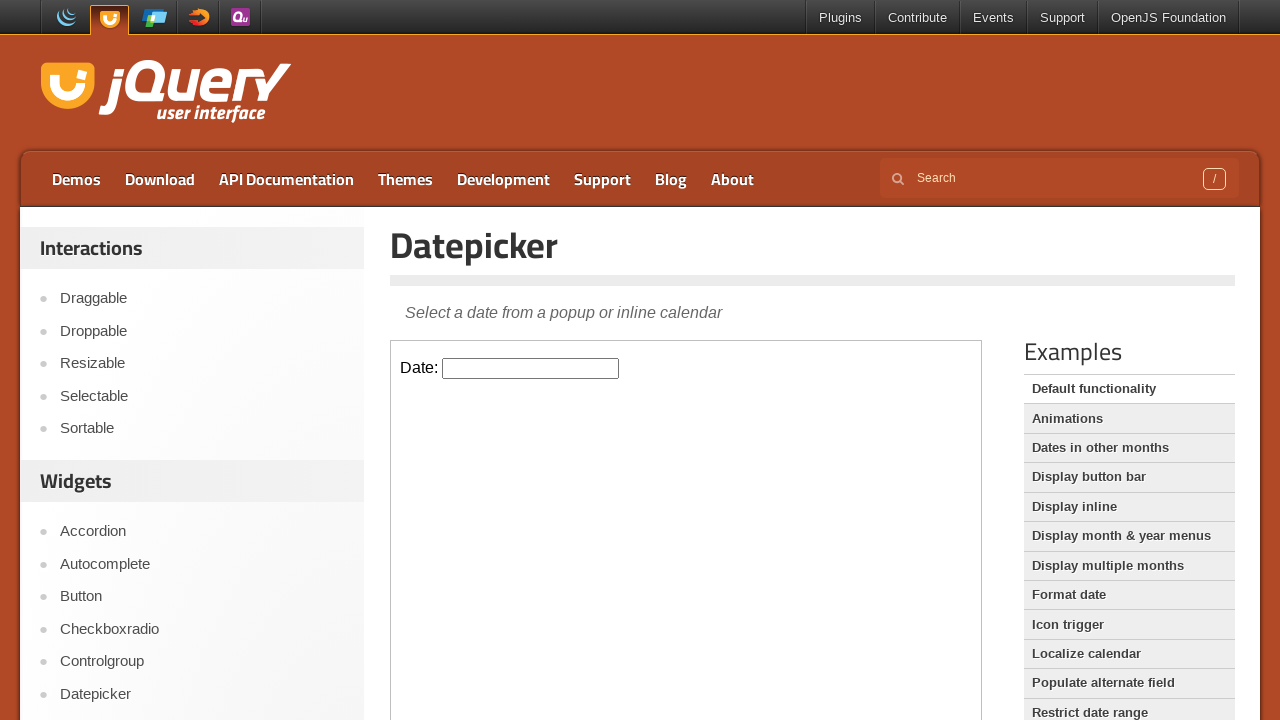

Located the iframe containing the datepicker
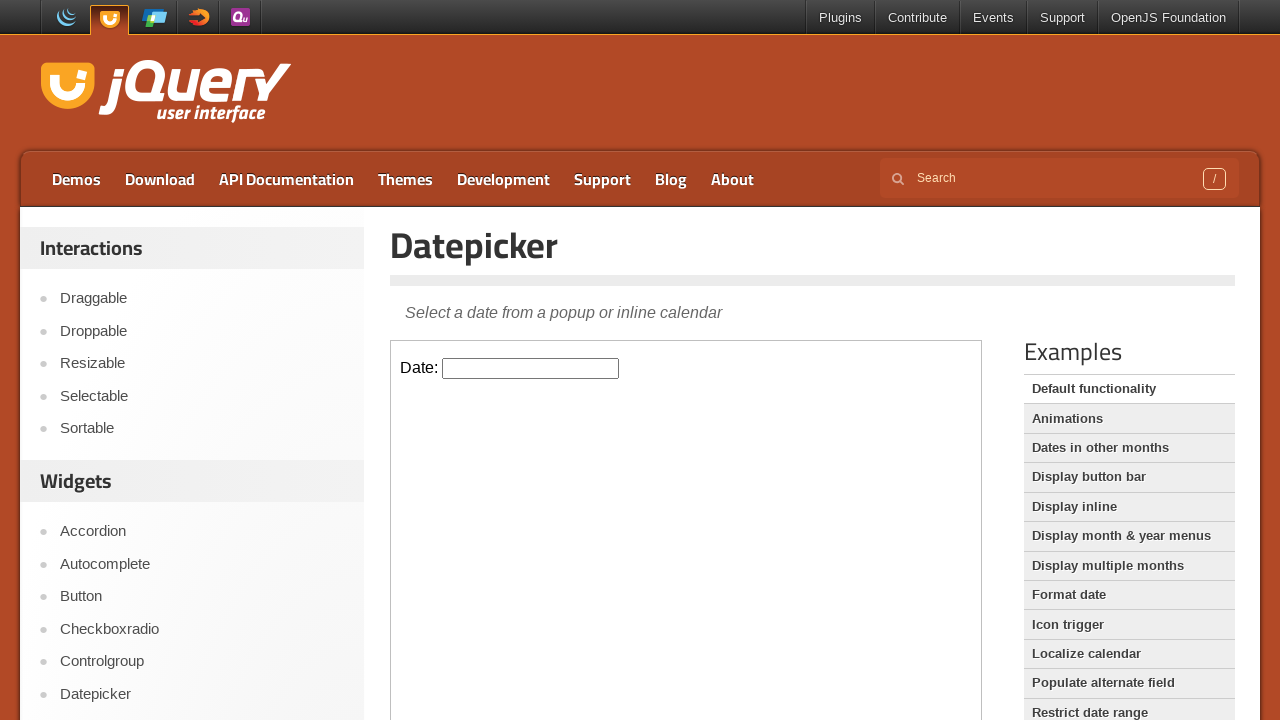

Located the datepicker input element
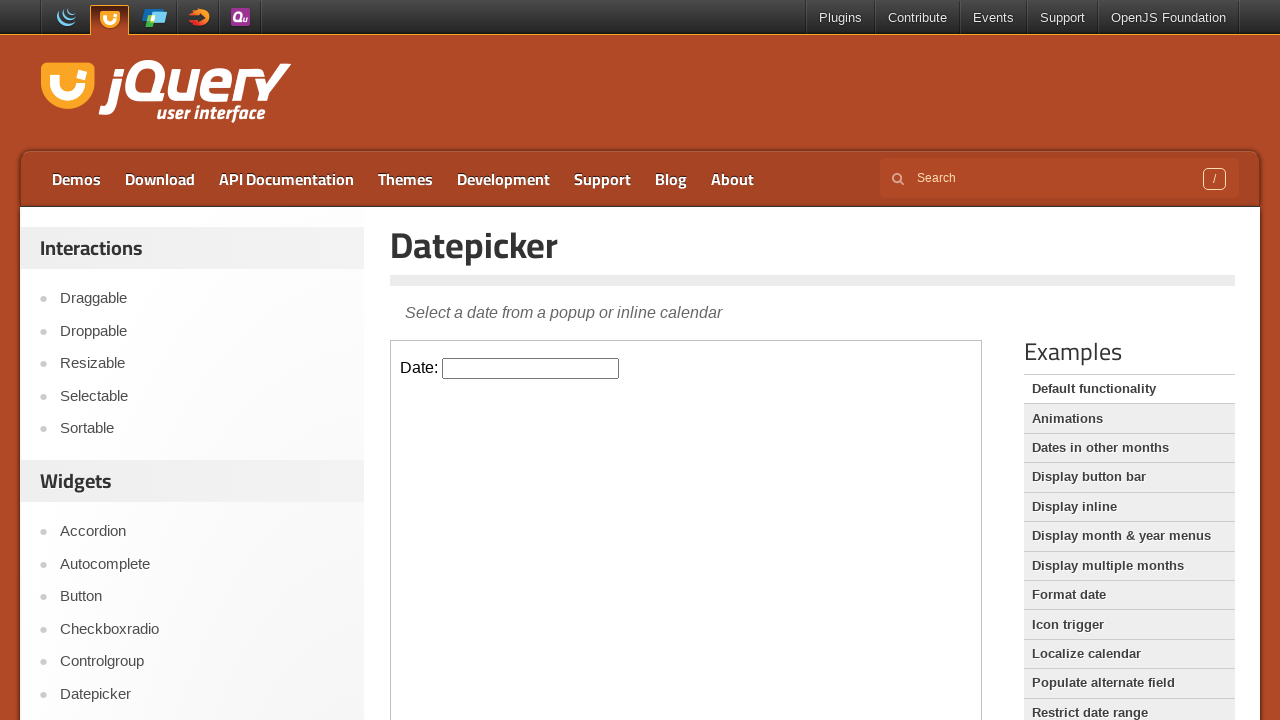

Clicked on the datepicker input to open the calendar at (531, 368) on iframe >> nth=0 >> internal:control=enter-frame >> #datepicker
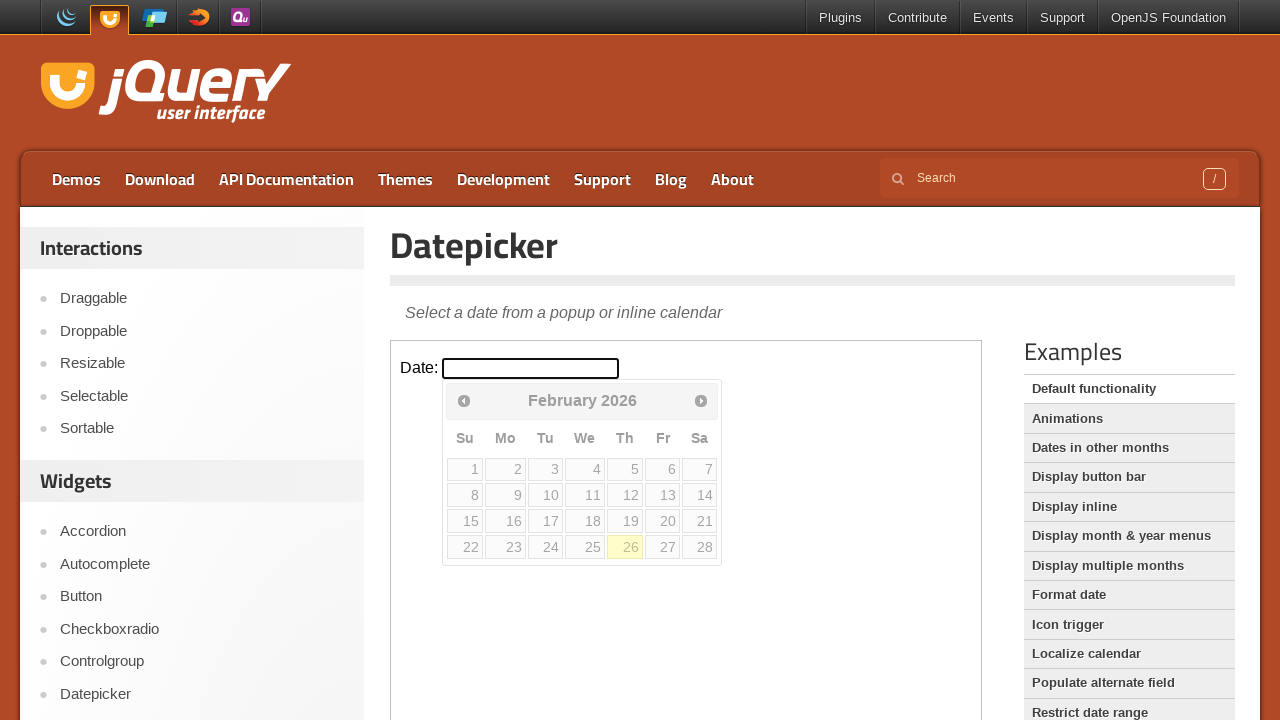

Retrieved current year: 2026
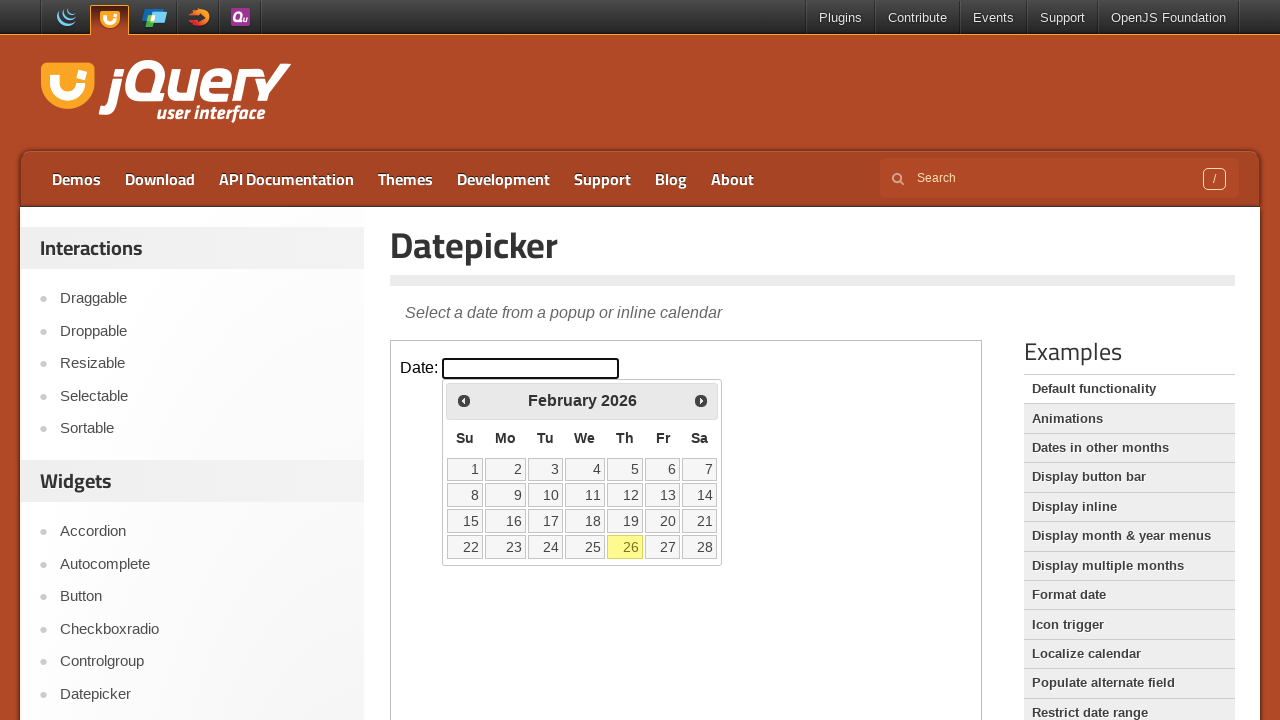

Retrieved current month: February
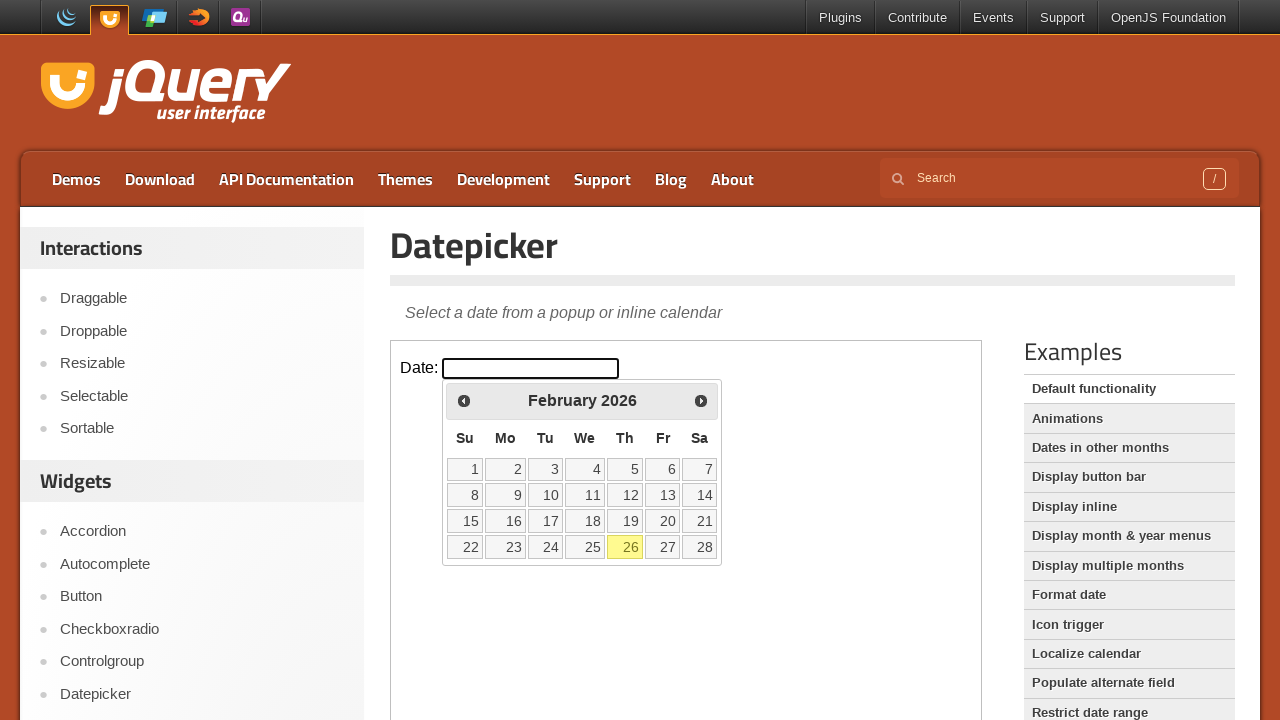

Clicked previous month button to navigate backwards at (464, 400) on iframe >> nth=0 >> internal:control=enter-frame >> span.ui-icon.ui-icon-circle-t
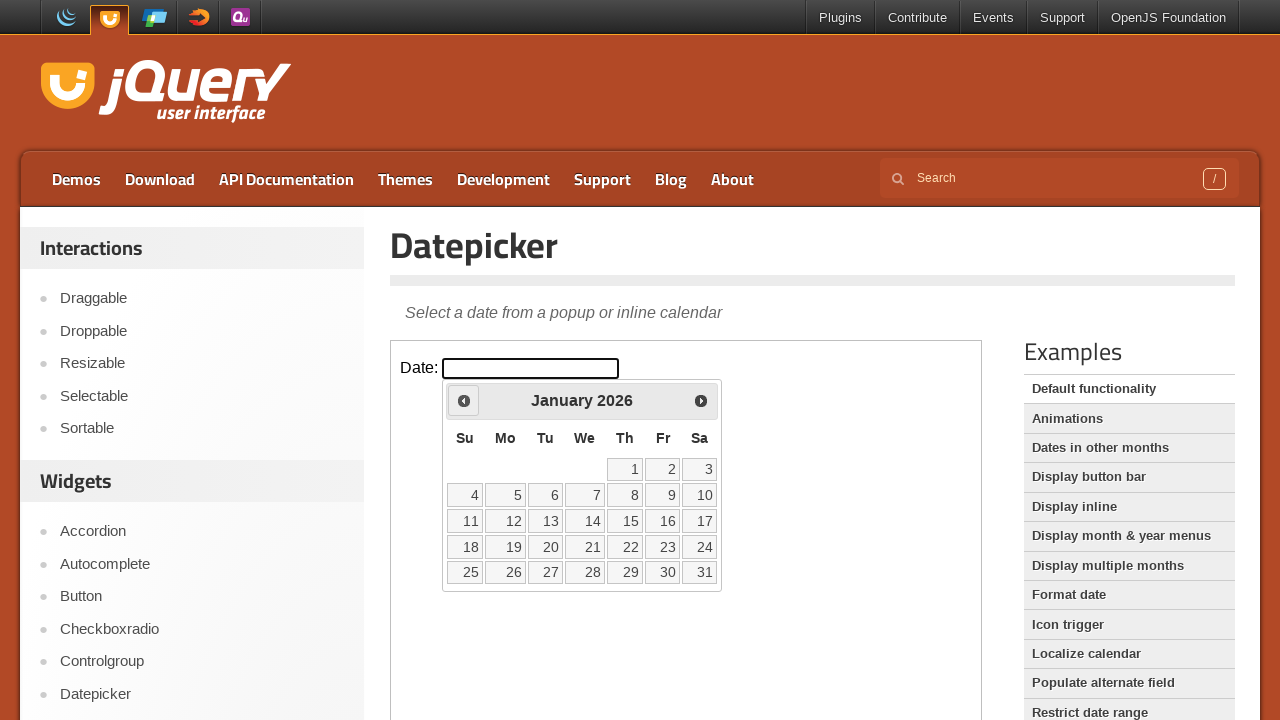

Retrieved current year: 2026
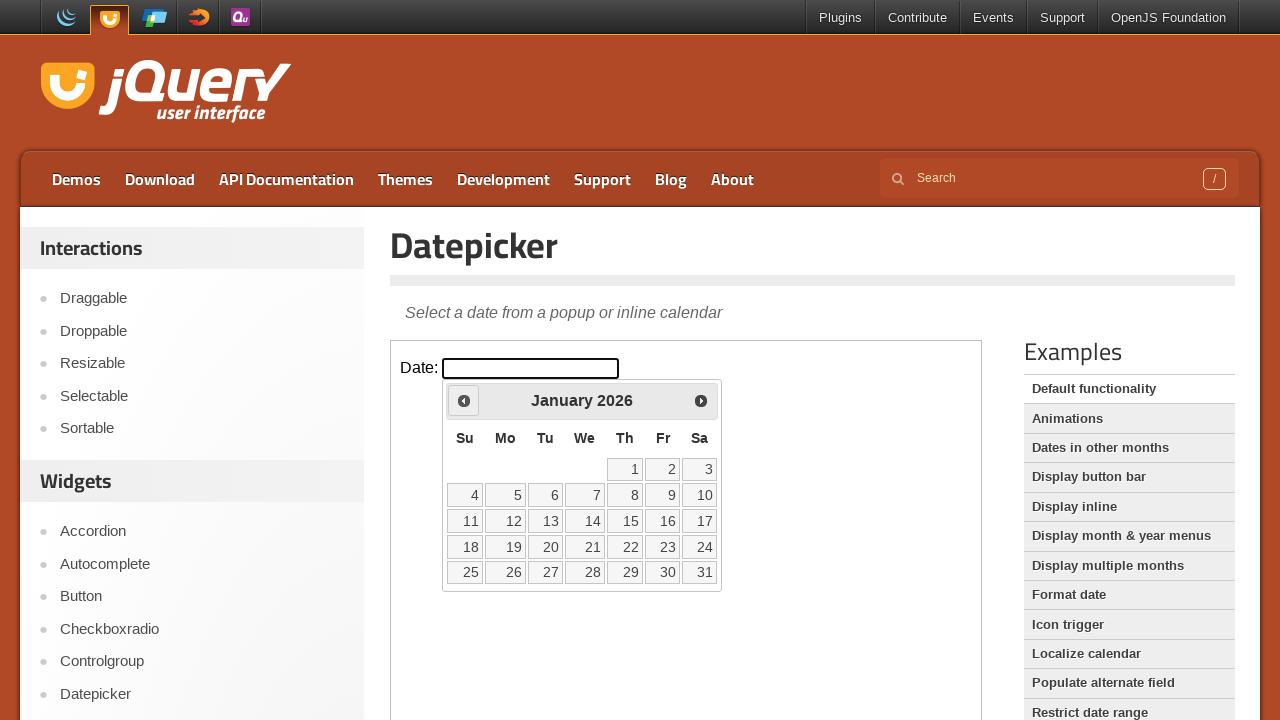

Retrieved current month: January
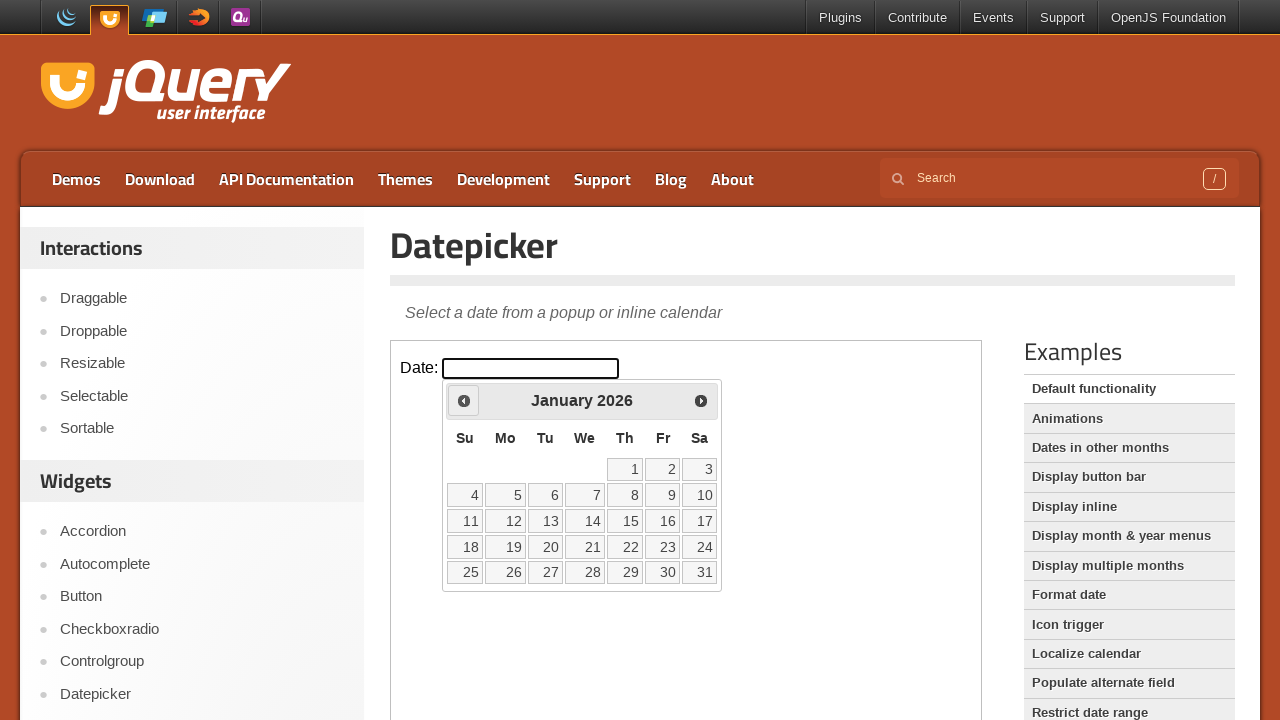

Clicked previous month button to navigate backwards at (464, 400) on iframe >> nth=0 >> internal:control=enter-frame >> span.ui-icon.ui-icon-circle-t
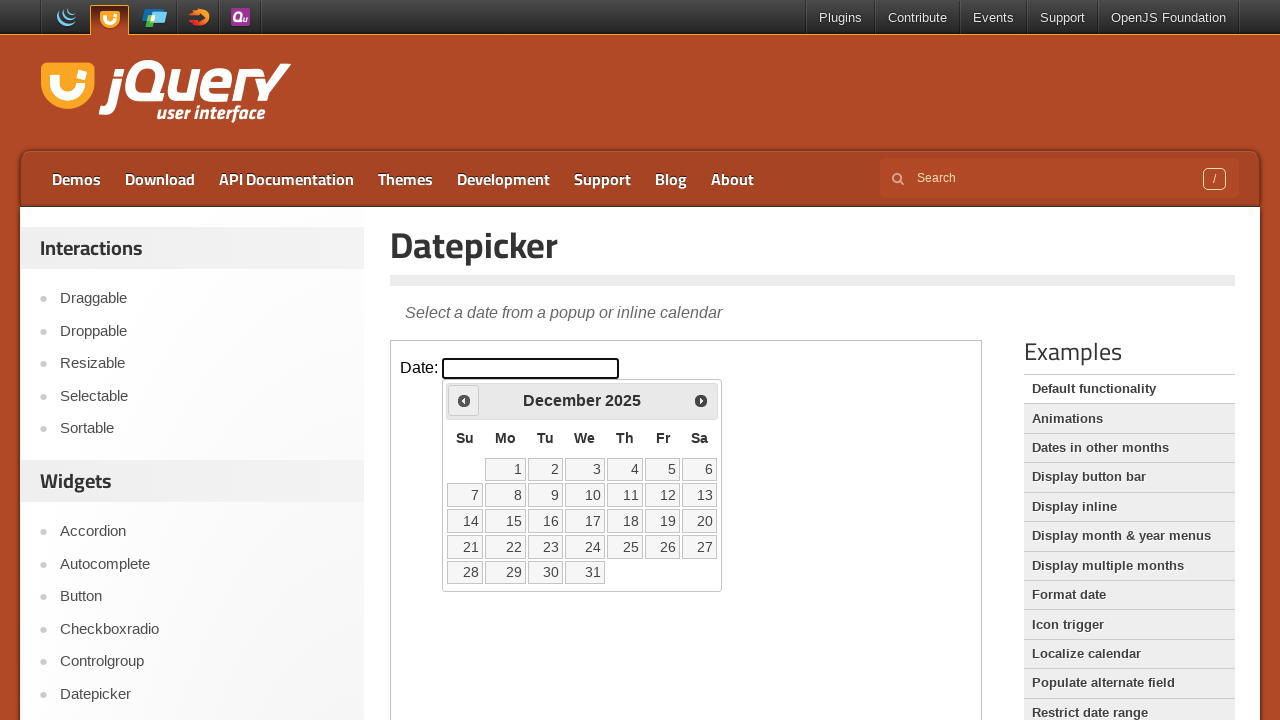

Retrieved current year: 2025
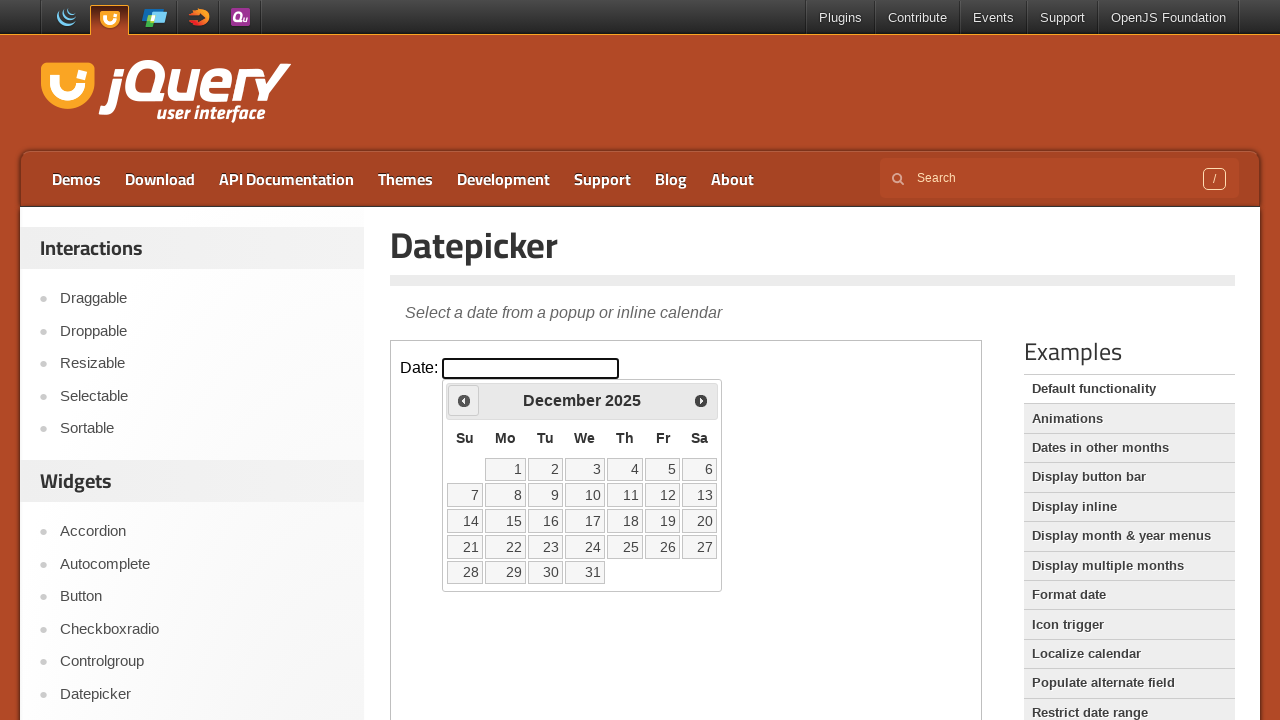

Retrieved current month: December
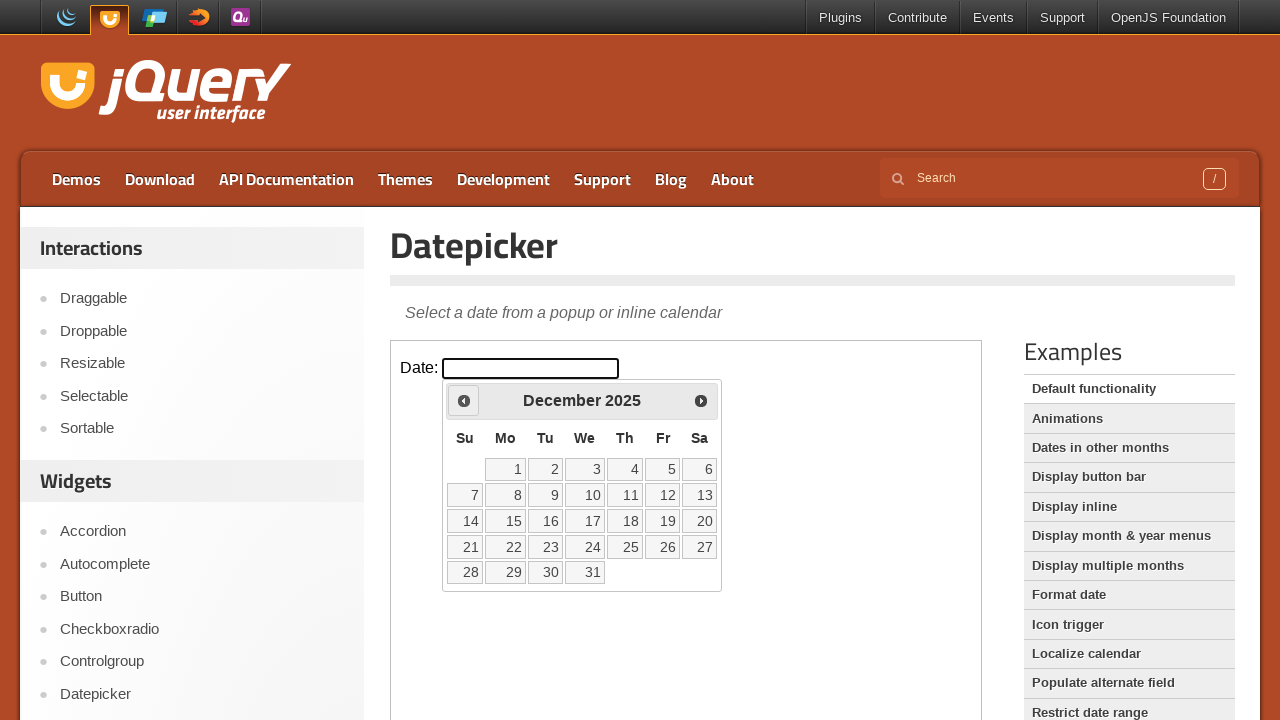

Clicked previous month button to navigate backwards at (464, 400) on iframe >> nth=0 >> internal:control=enter-frame >> span.ui-icon.ui-icon-circle-t
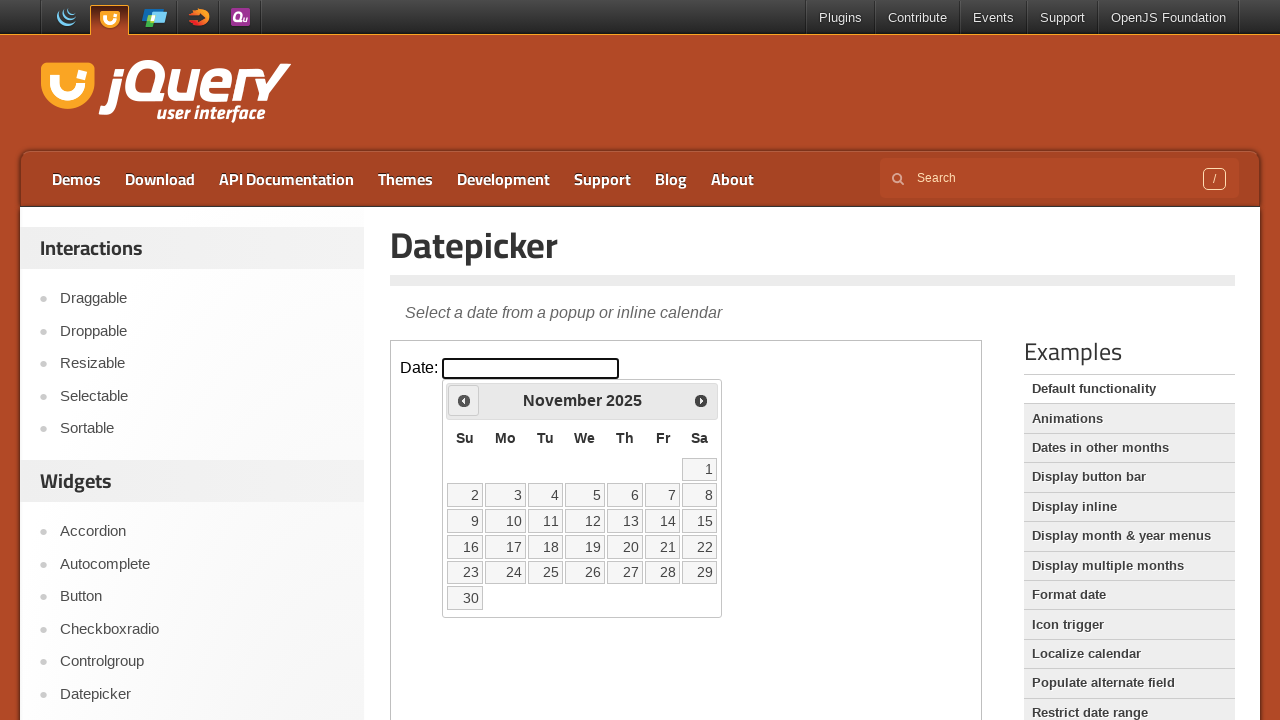

Retrieved current year: 2025
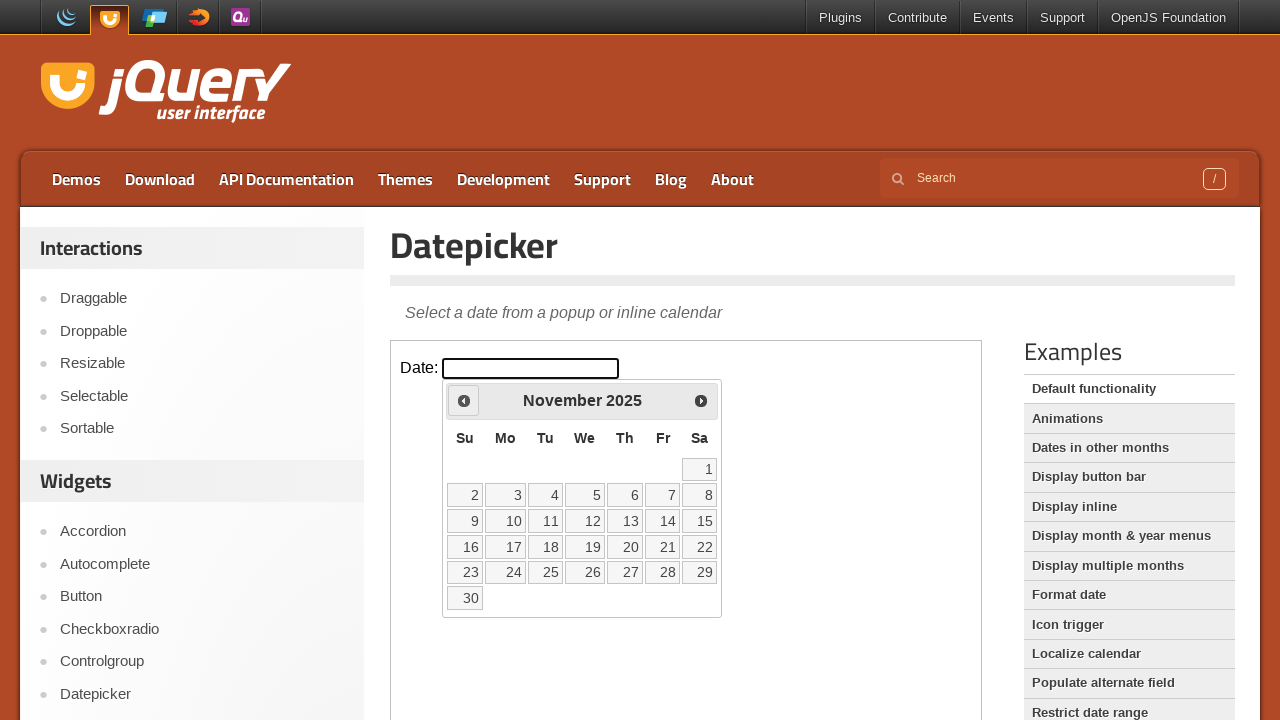

Retrieved current month: November
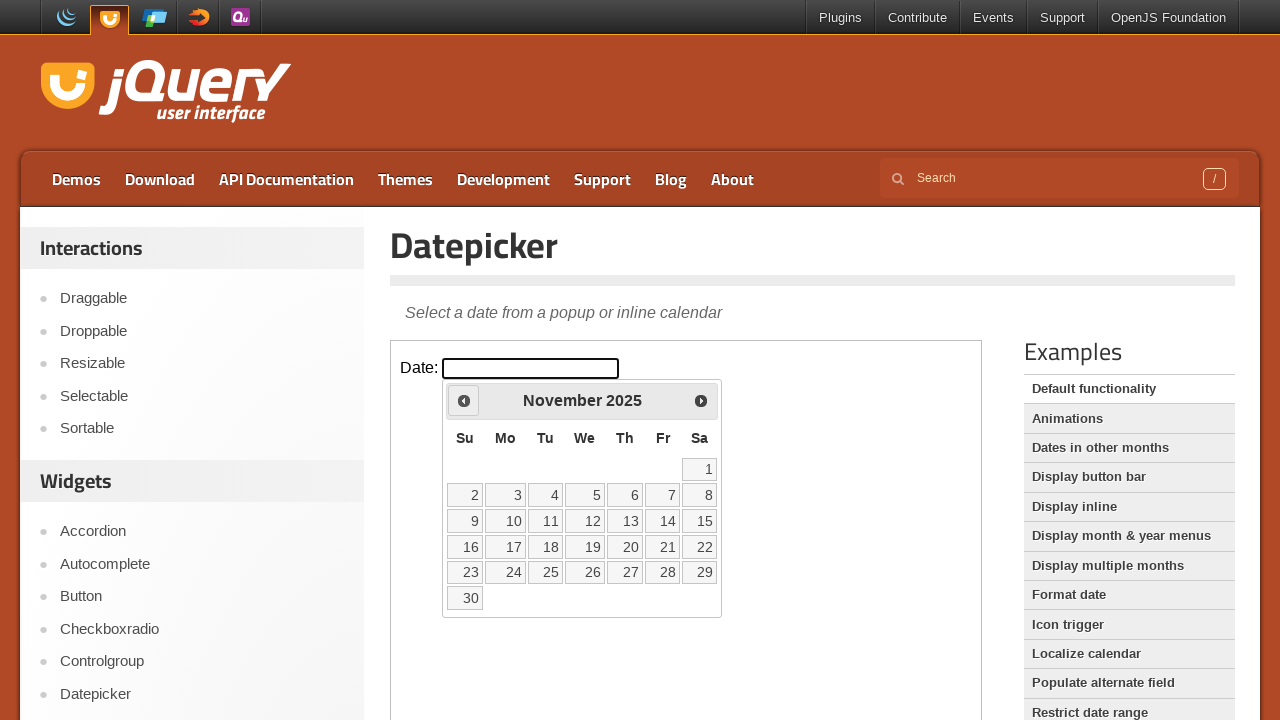

Clicked previous month button to navigate backwards at (464, 400) on iframe >> nth=0 >> internal:control=enter-frame >> span.ui-icon.ui-icon-circle-t
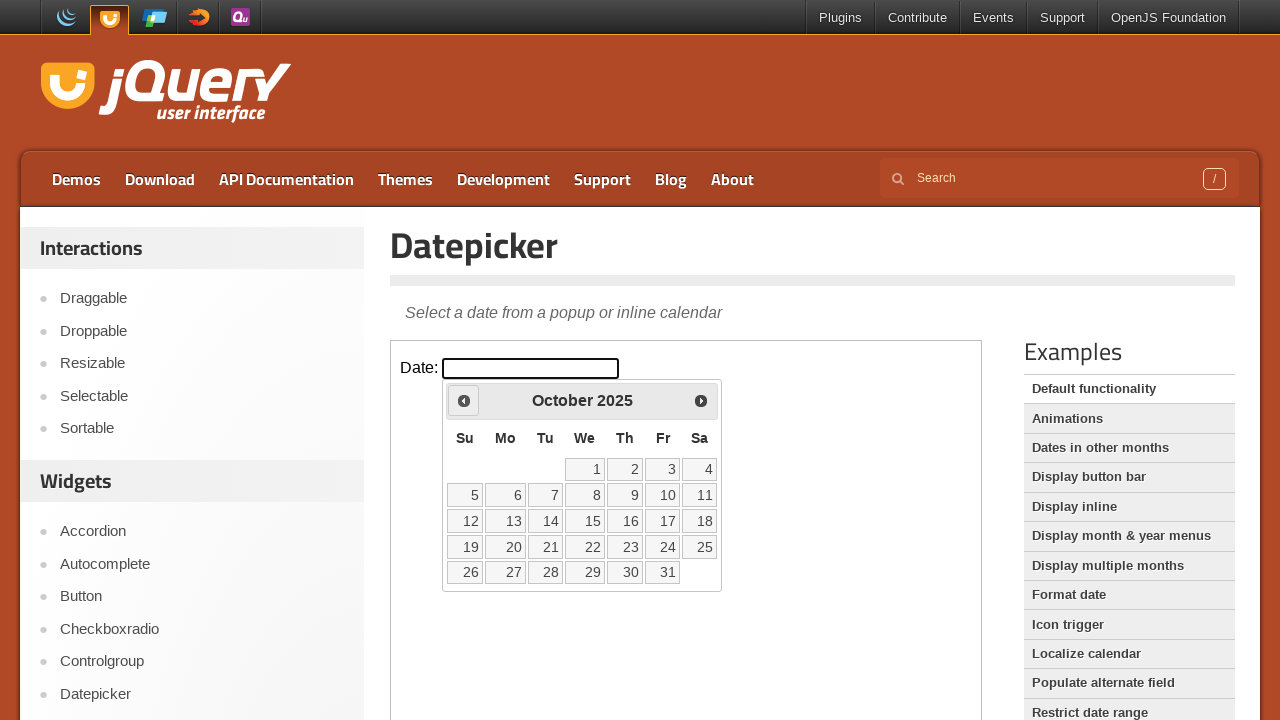

Retrieved current year: 2025
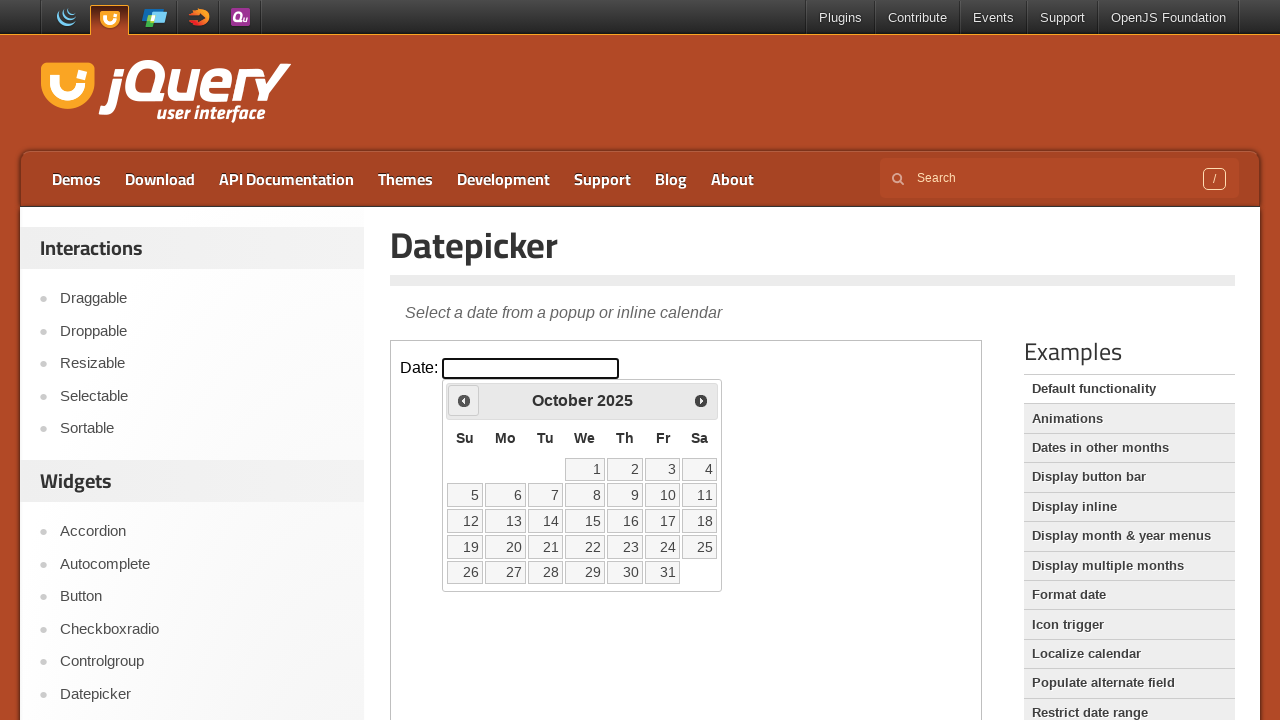

Retrieved current month: October
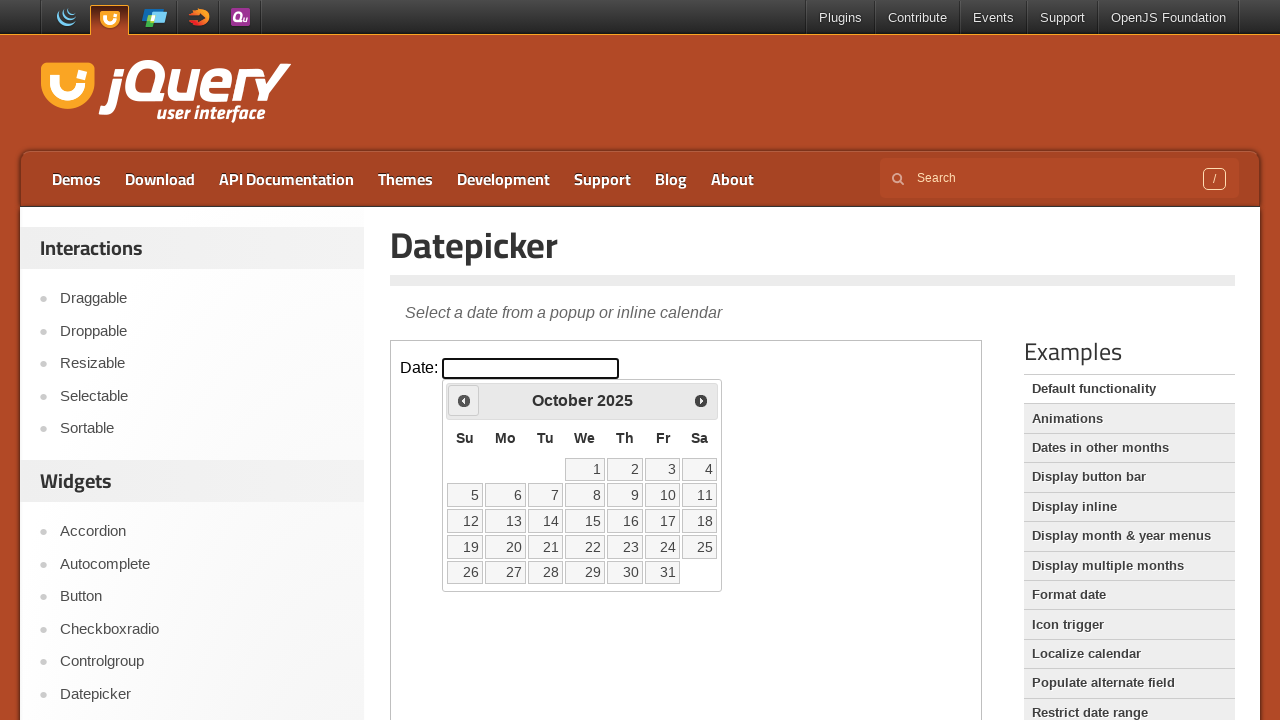

Clicked previous month button to navigate backwards at (464, 400) on iframe >> nth=0 >> internal:control=enter-frame >> span.ui-icon.ui-icon-circle-t
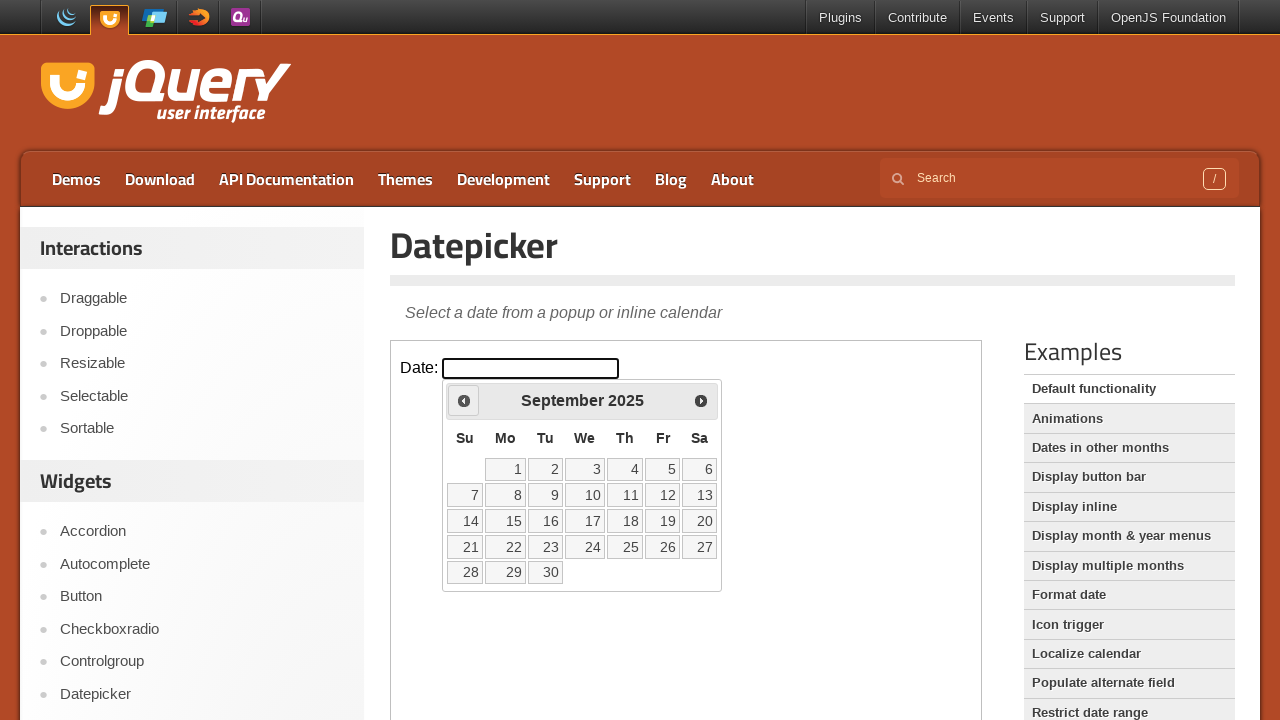

Retrieved current year: 2025
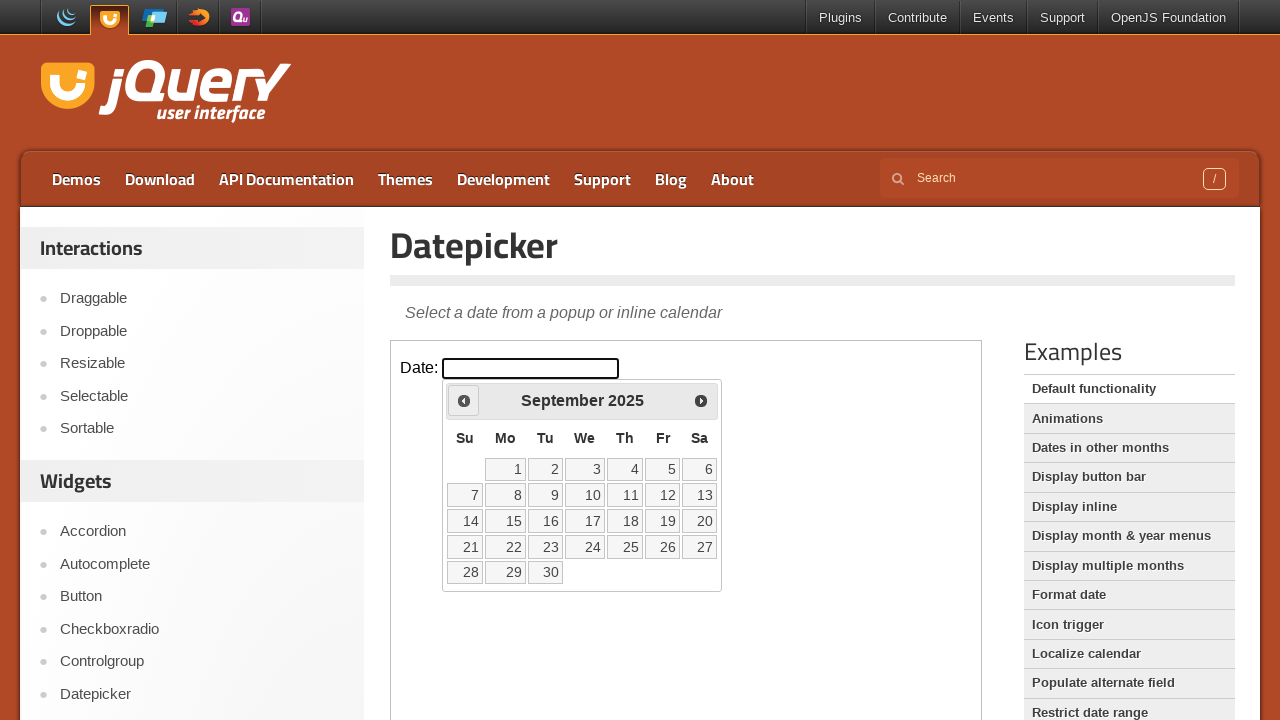

Retrieved current month: September
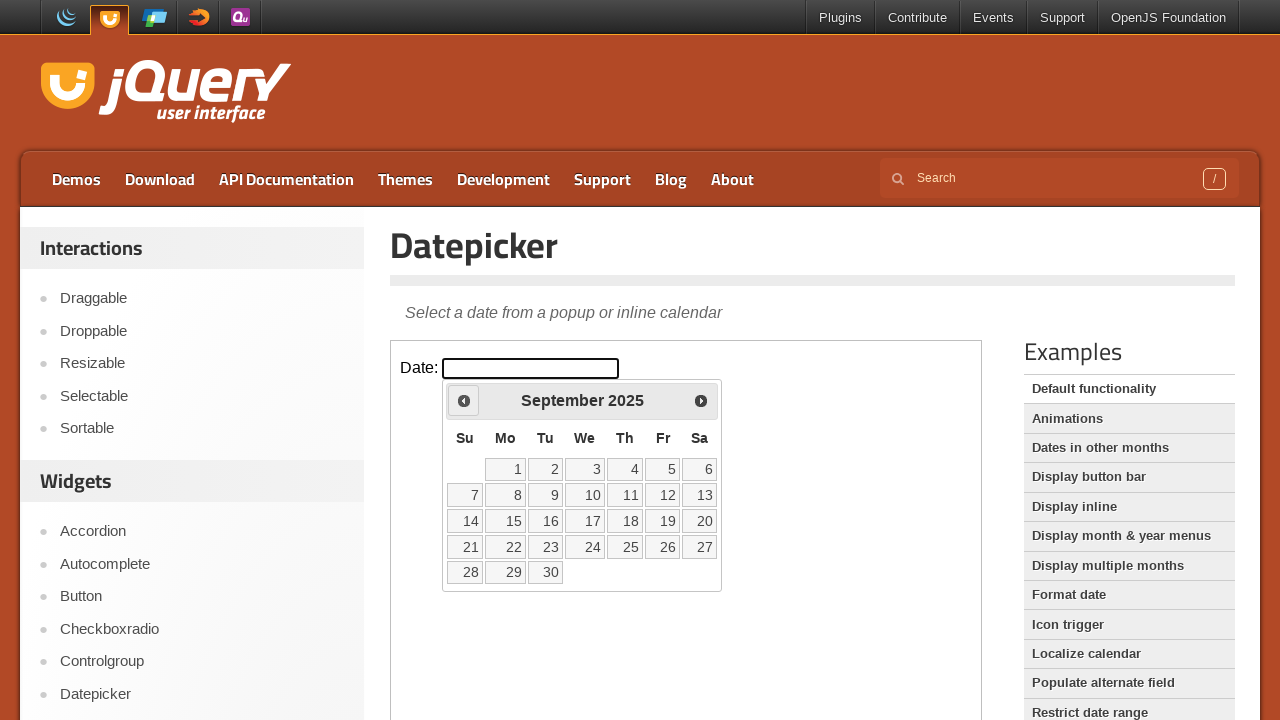

Clicked previous month button to navigate backwards at (464, 400) on iframe >> nth=0 >> internal:control=enter-frame >> span.ui-icon.ui-icon-circle-t
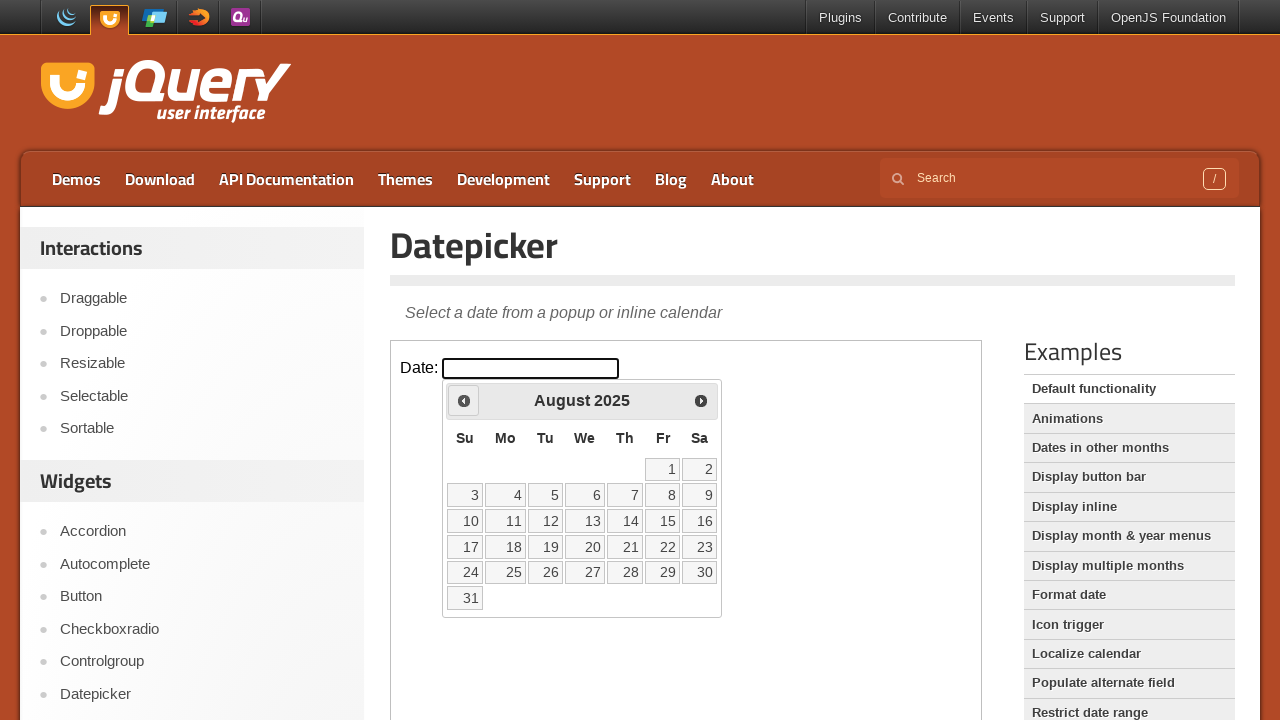

Retrieved current year: 2025
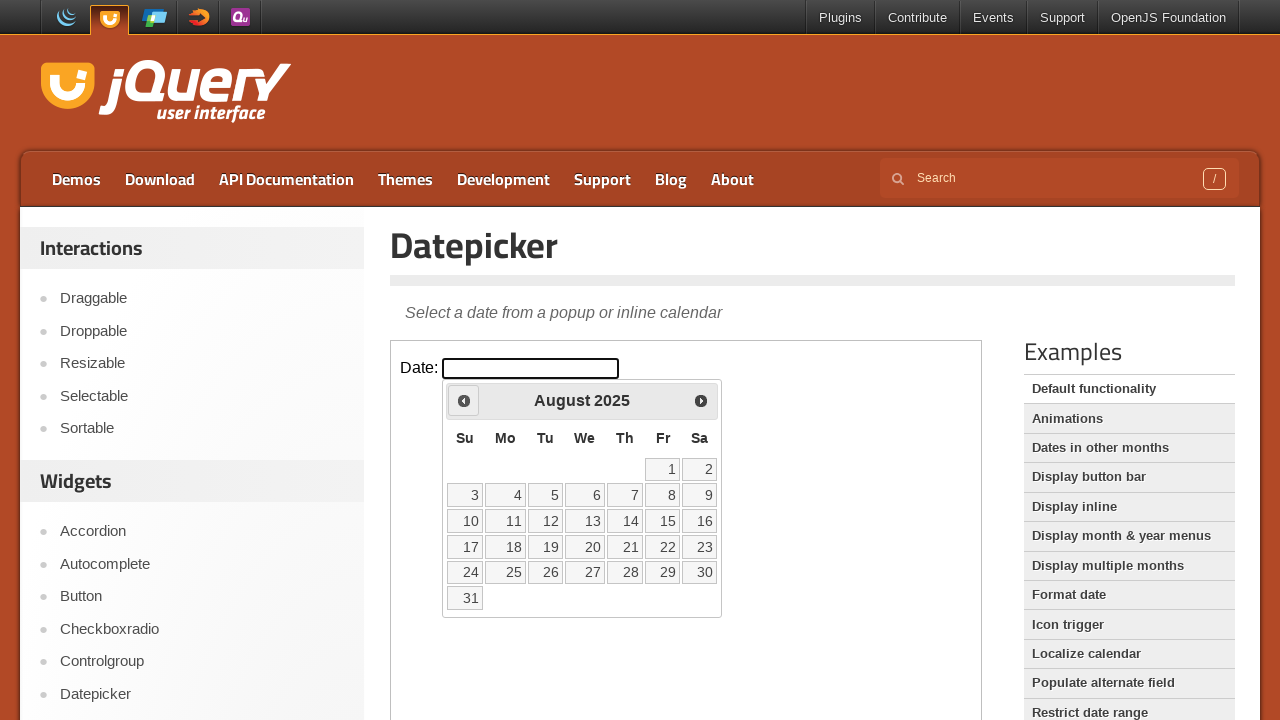

Retrieved current month: August
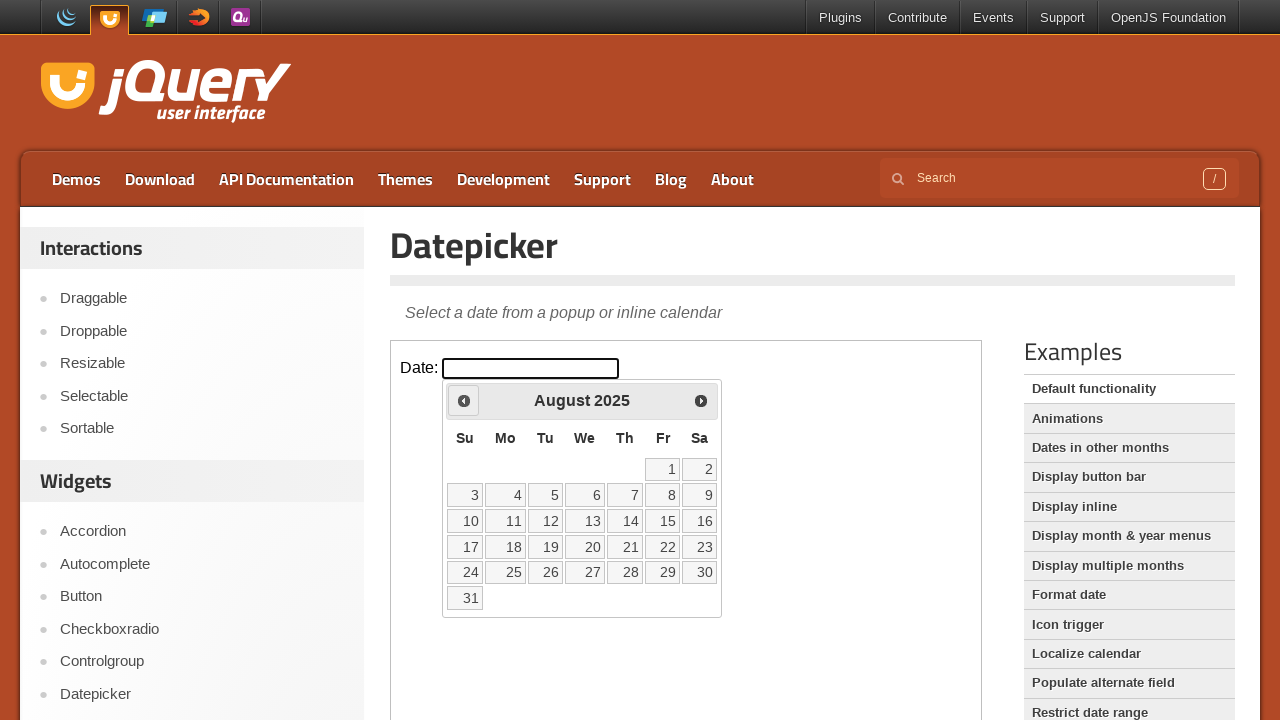

Clicked previous month button to navigate backwards at (464, 400) on iframe >> nth=0 >> internal:control=enter-frame >> span.ui-icon.ui-icon-circle-t
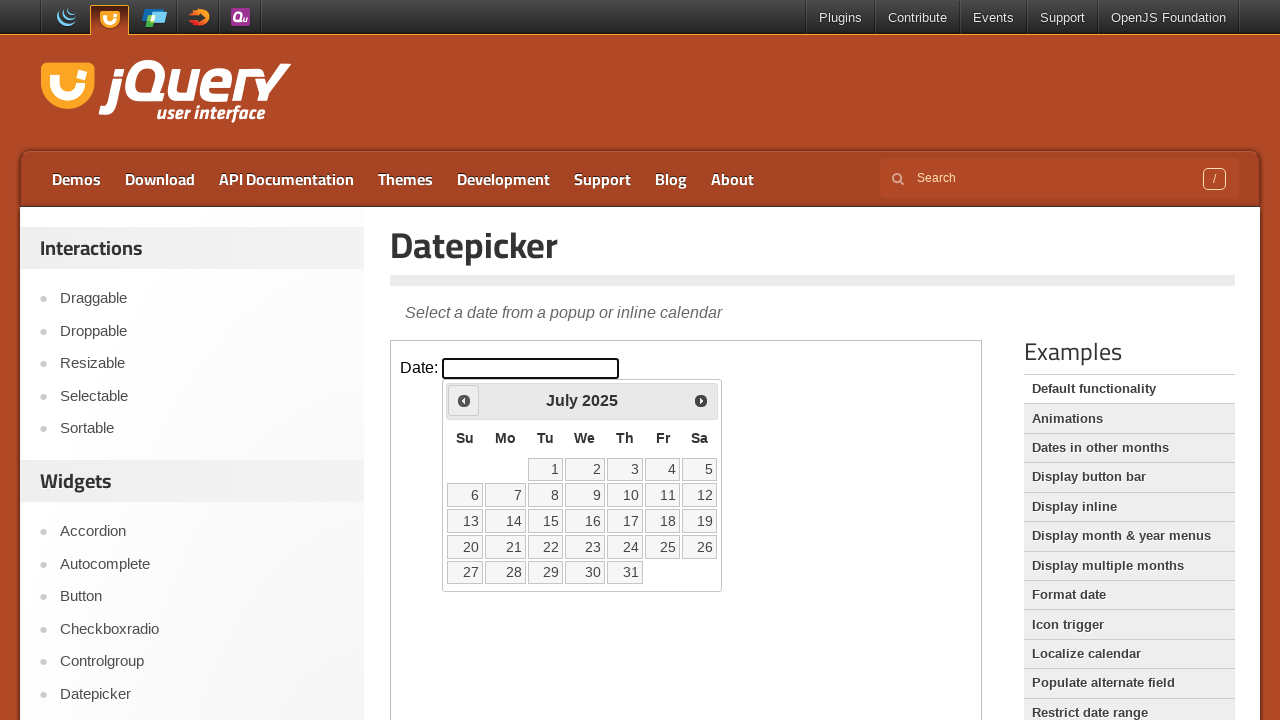

Retrieved current year: 2025
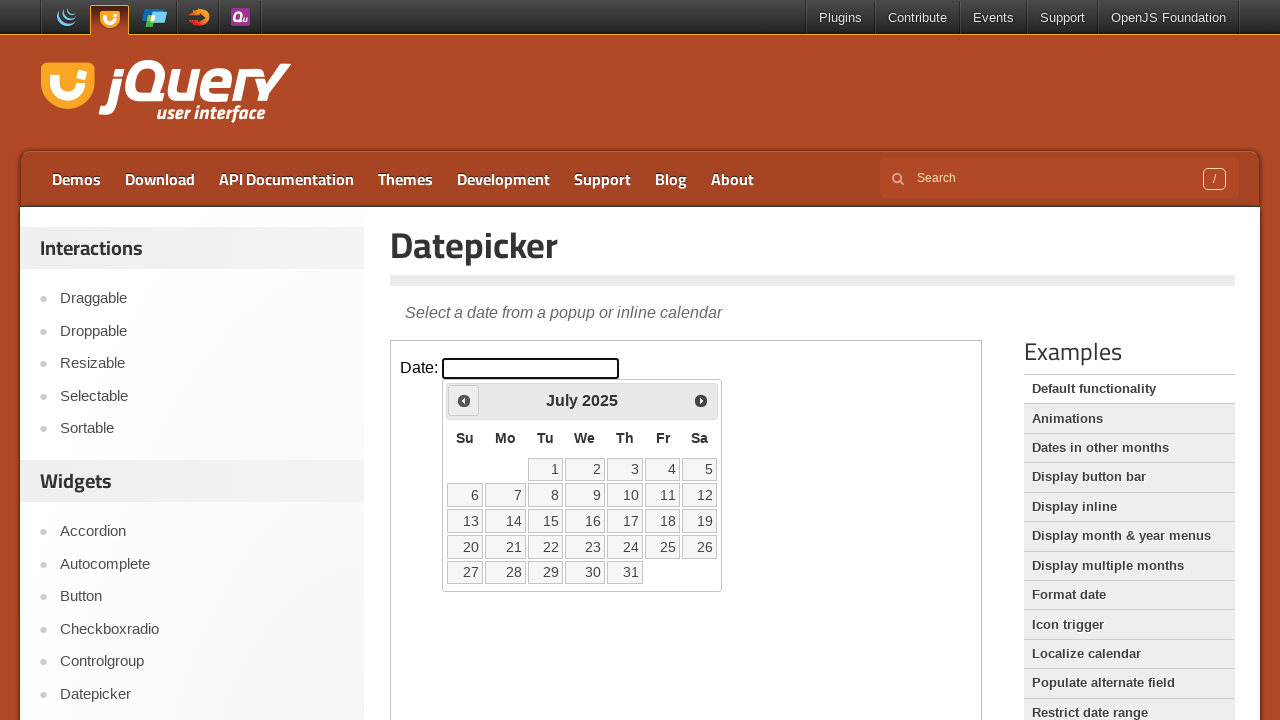

Retrieved current month: July
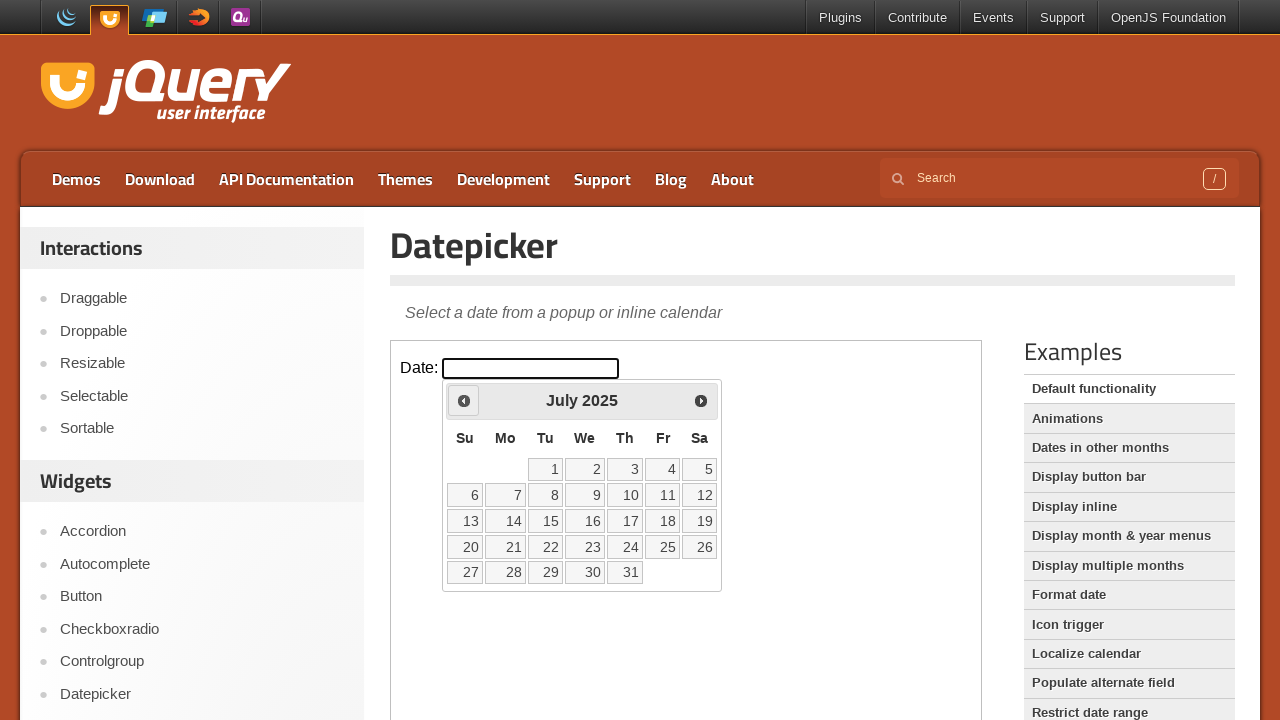

Clicked previous month button to navigate backwards at (464, 400) on iframe >> nth=0 >> internal:control=enter-frame >> span.ui-icon.ui-icon-circle-t
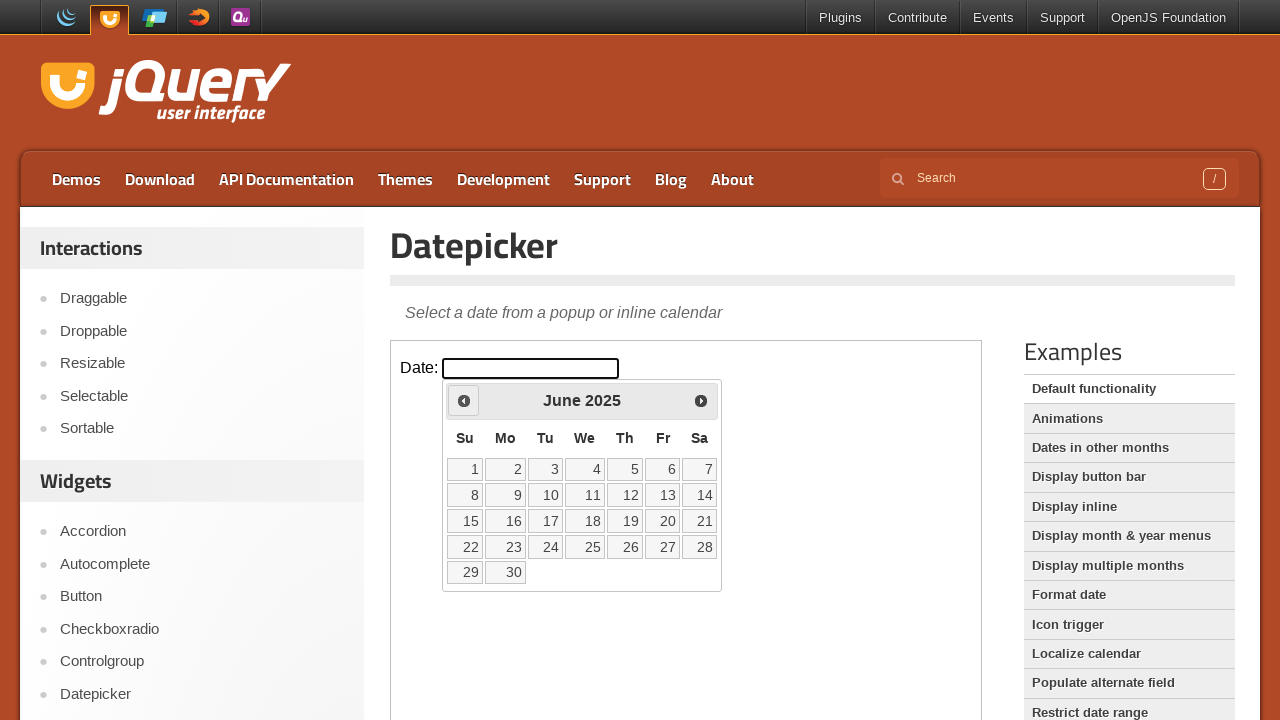

Retrieved current year: 2025
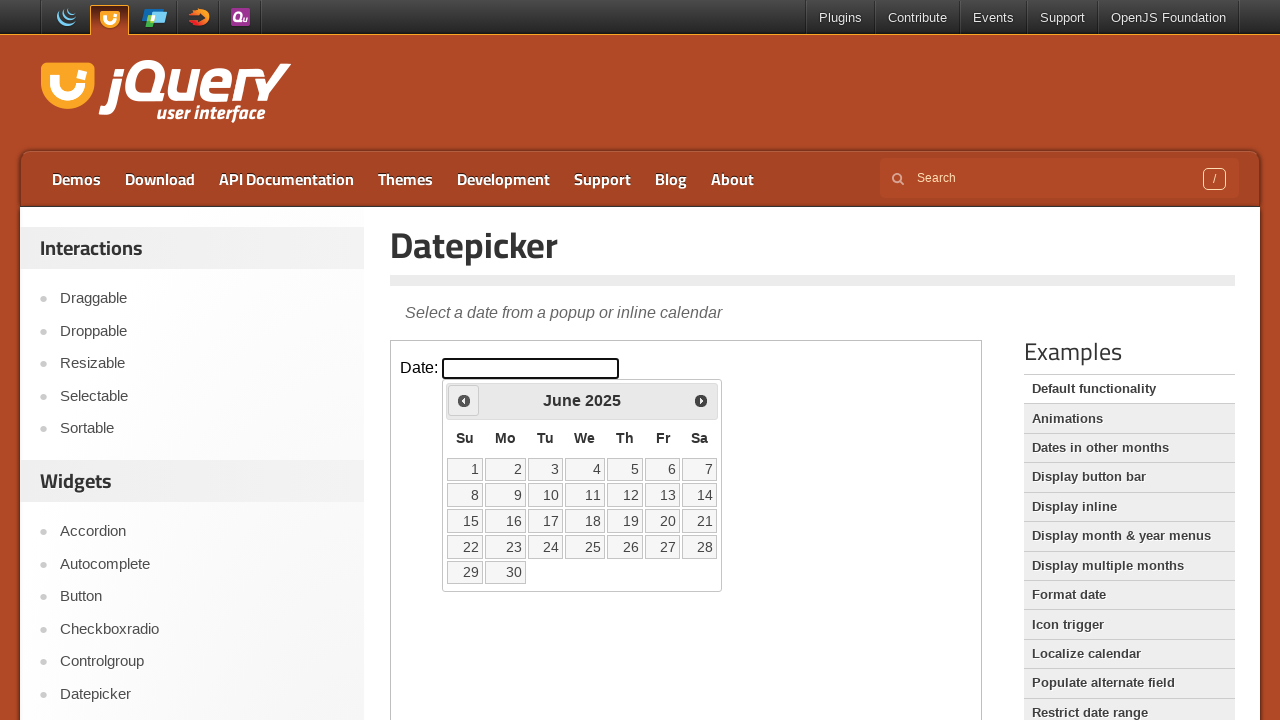

Retrieved current month: June
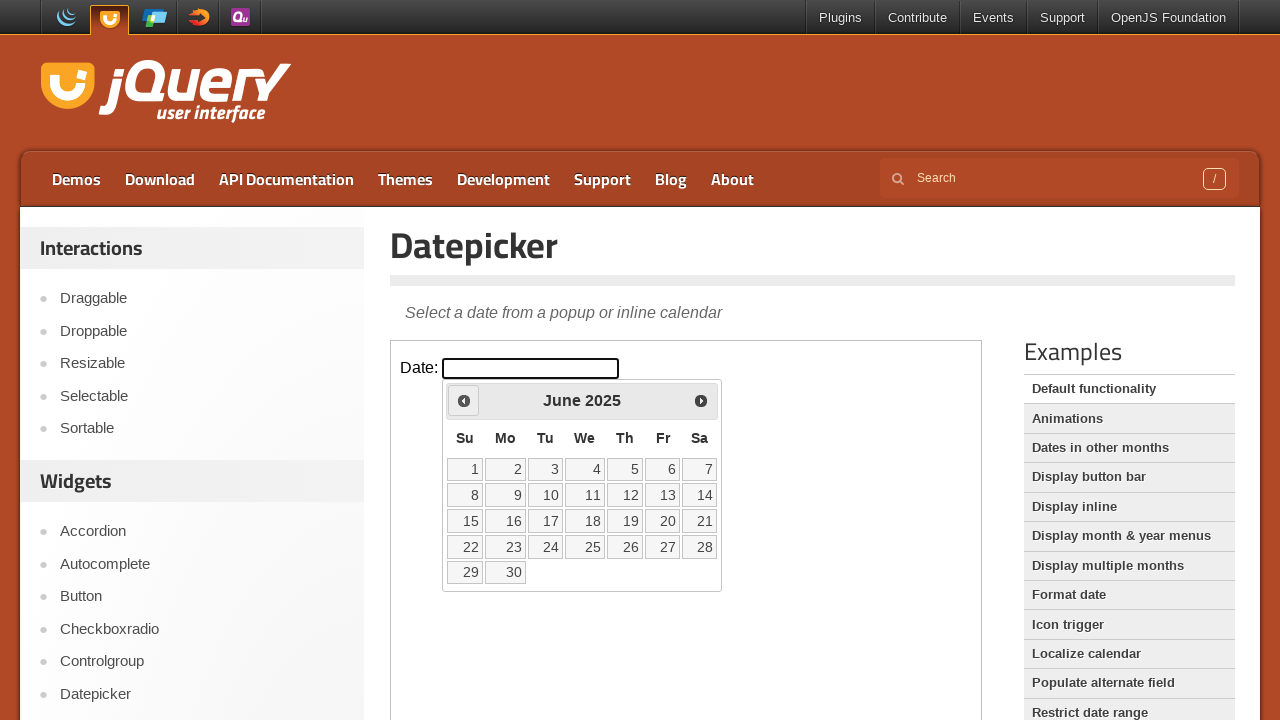

Clicked previous month button to navigate backwards at (464, 400) on iframe >> nth=0 >> internal:control=enter-frame >> span.ui-icon.ui-icon-circle-t
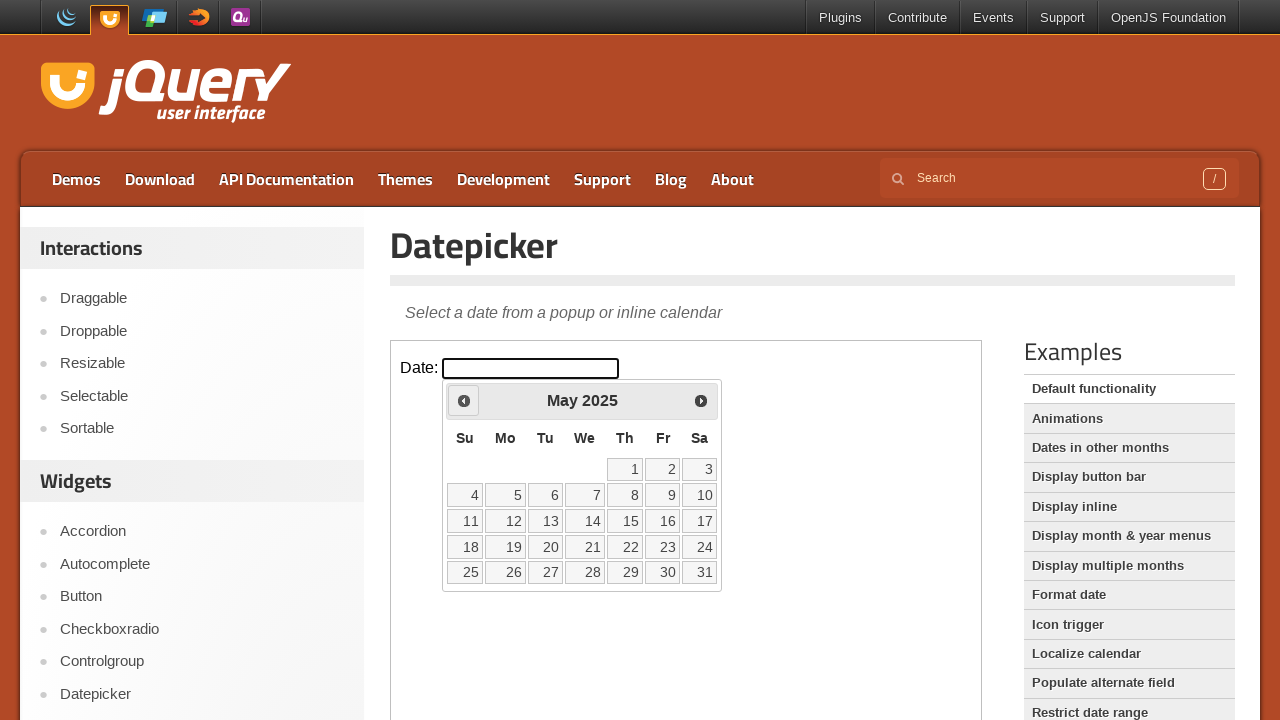

Retrieved current year: 2025
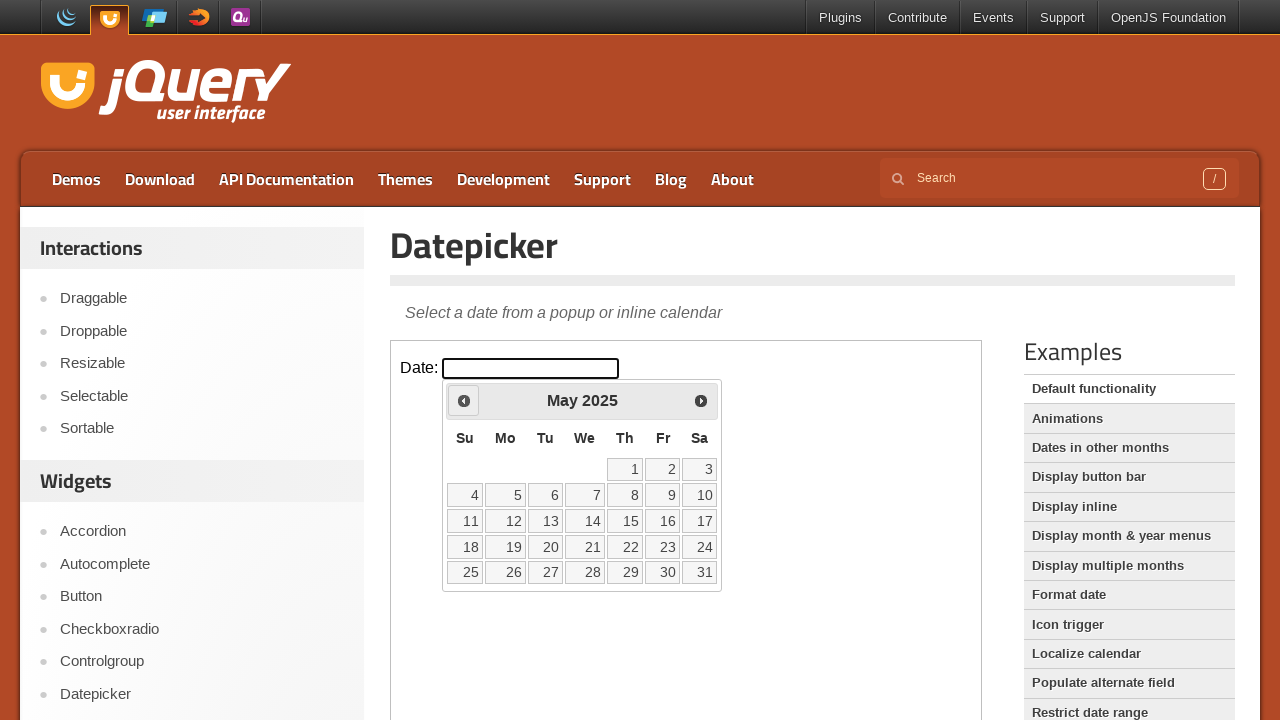

Retrieved current month: May
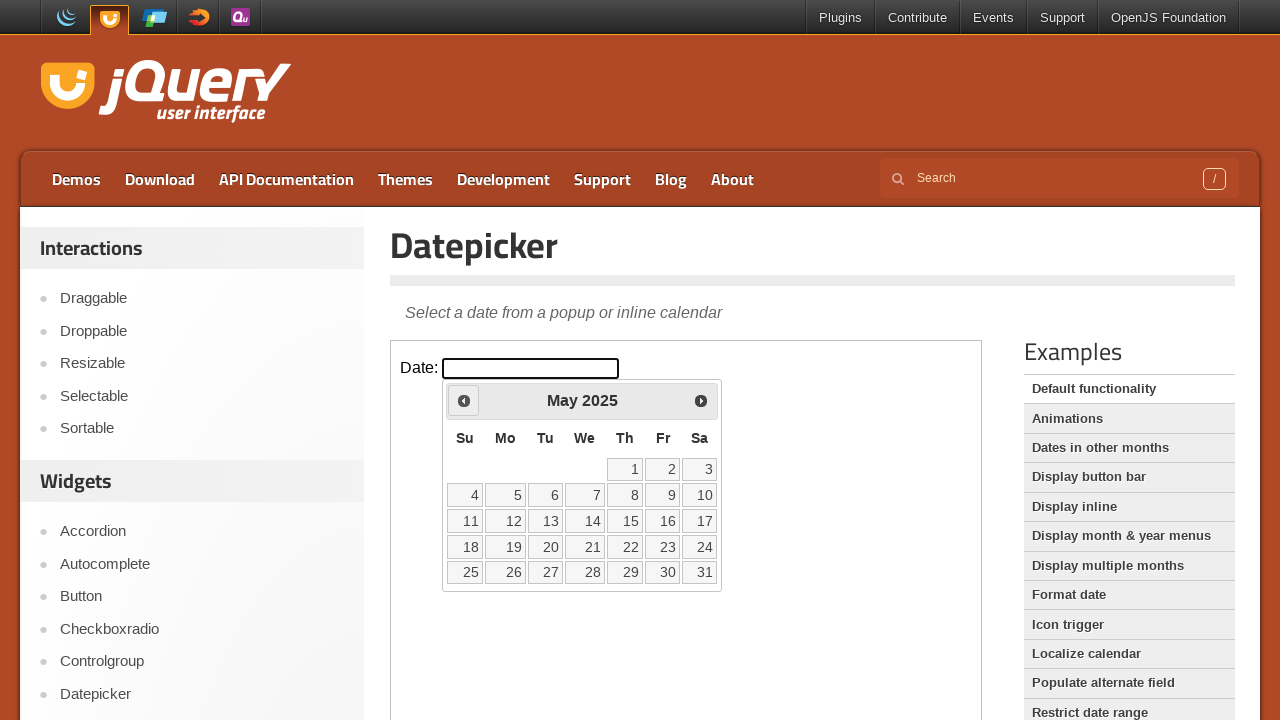

Clicked previous month button to navigate backwards at (464, 400) on iframe >> nth=0 >> internal:control=enter-frame >> span.ui-icon.ui-icon-circle-t
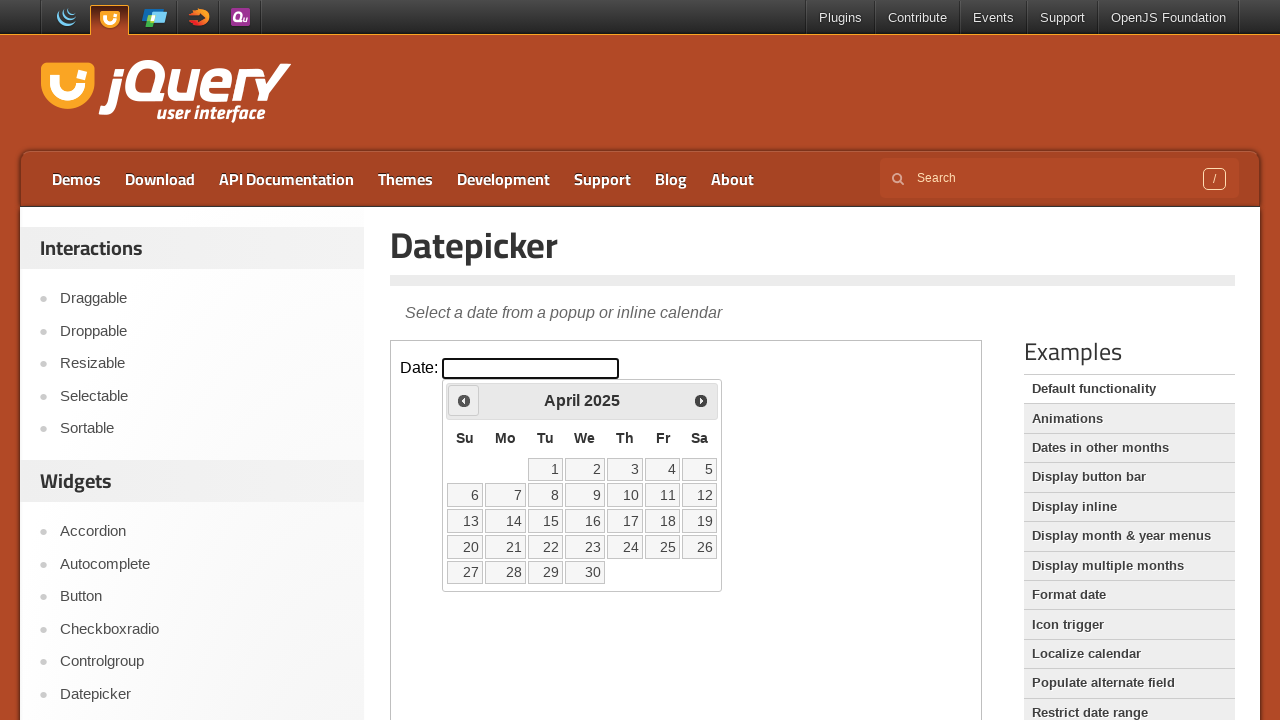

Retrieved current year: 2025
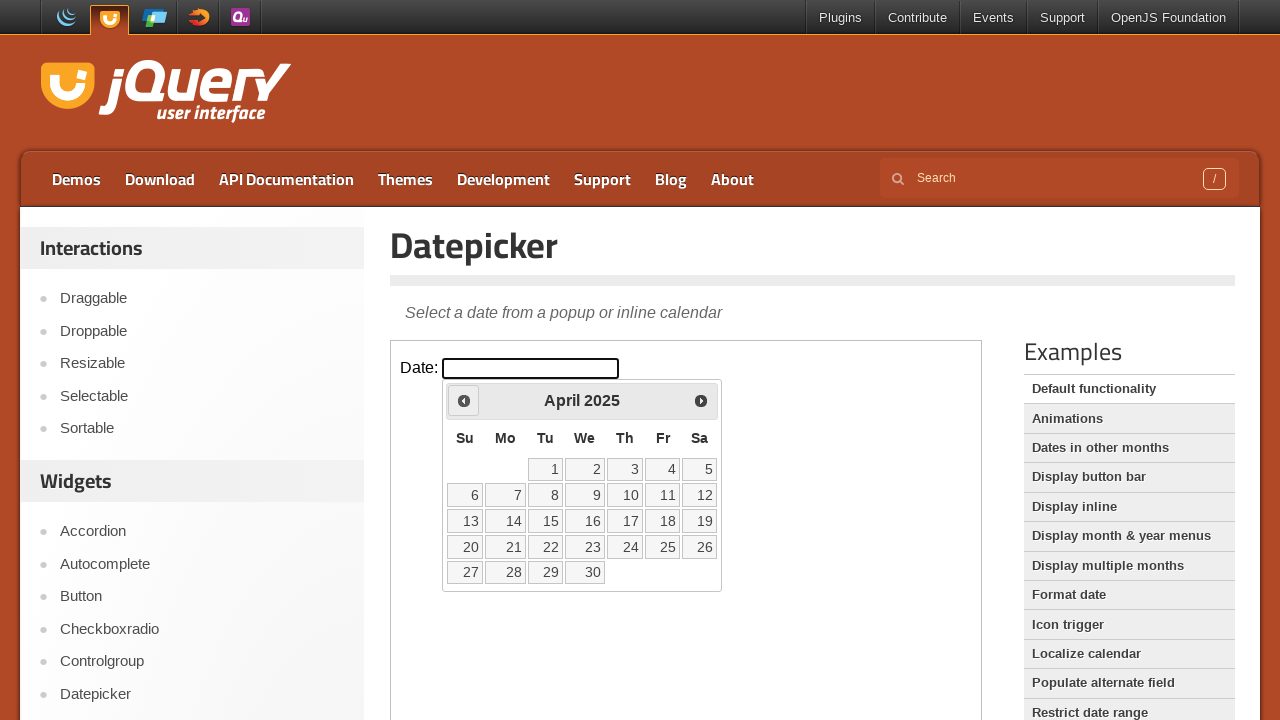

Retrieved current month: April
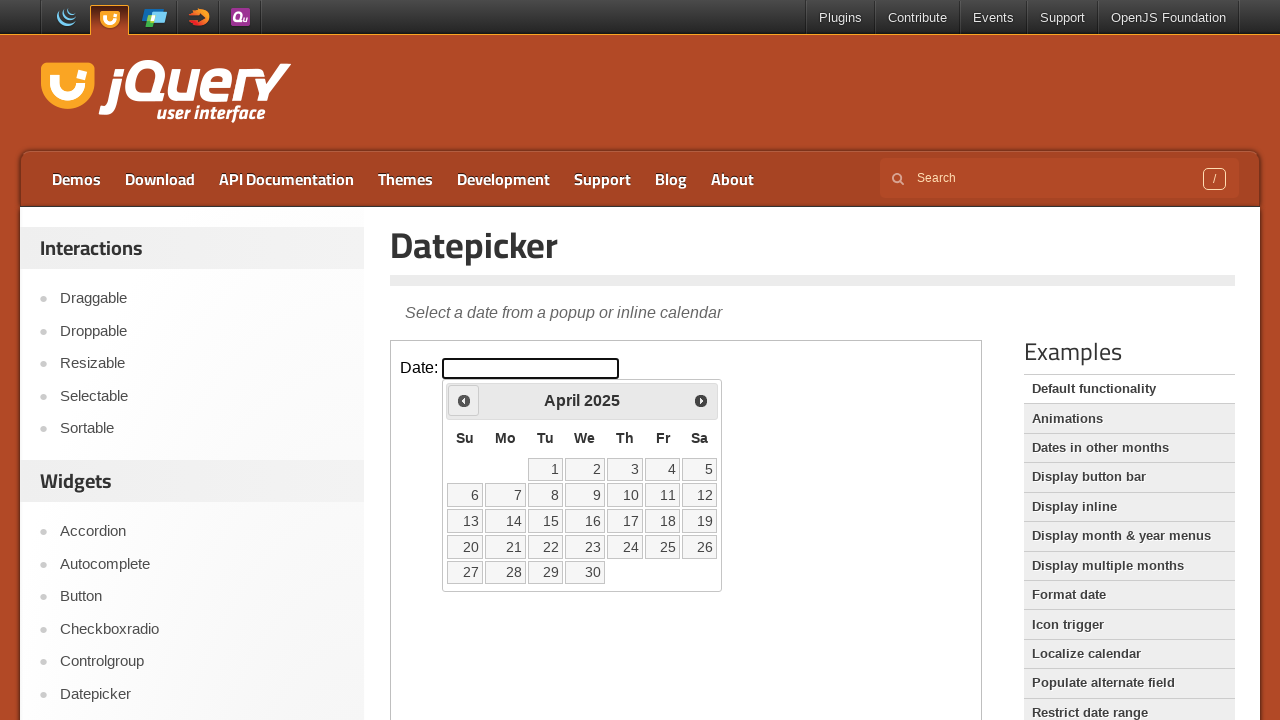

Clicked previous month button to navigate backwards at (464, 400) on iframe >> nth=0 >> internal:control=enter-frame >> span.ui-icon.ui-icon-circle-t
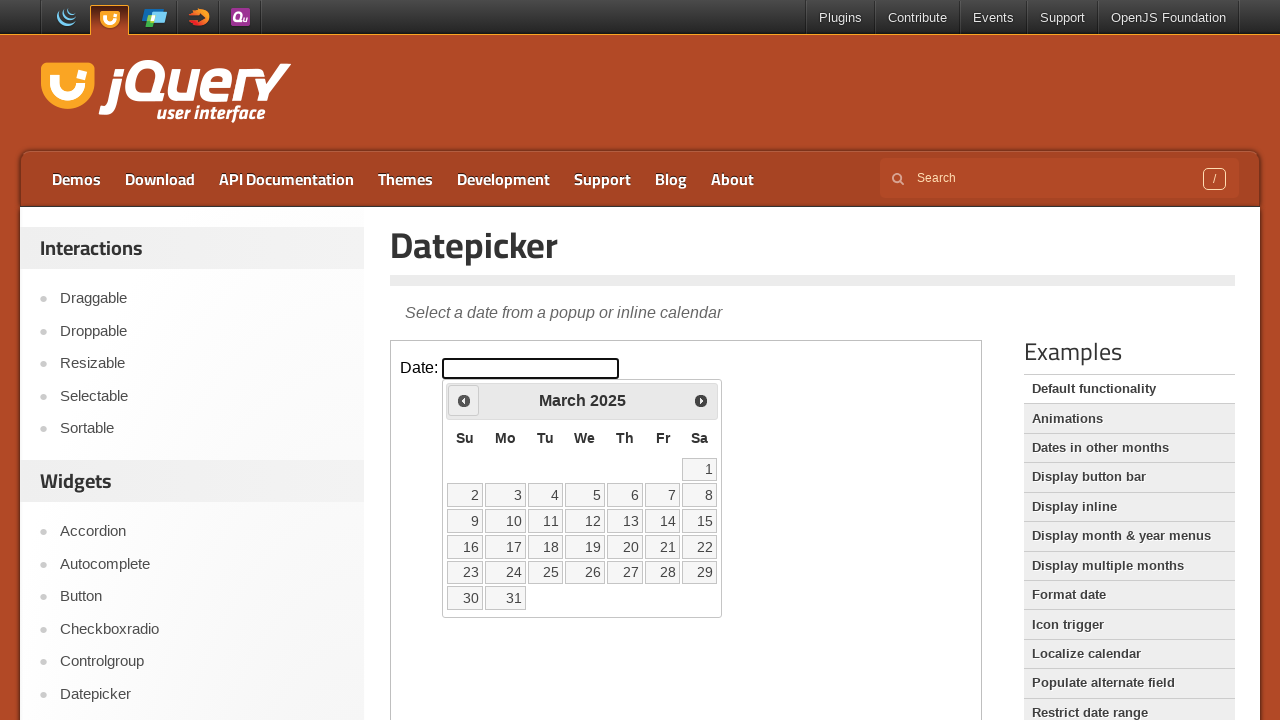

Retrieved current year: 2025
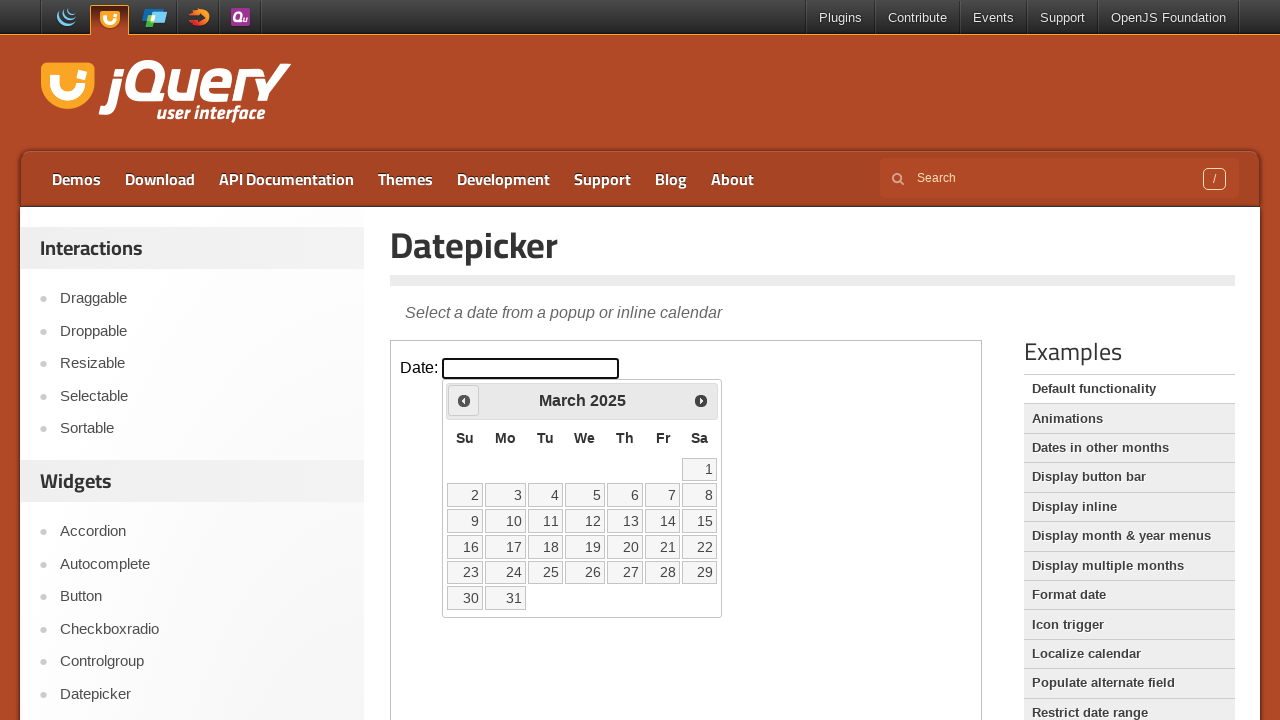

Retrieved current month: March
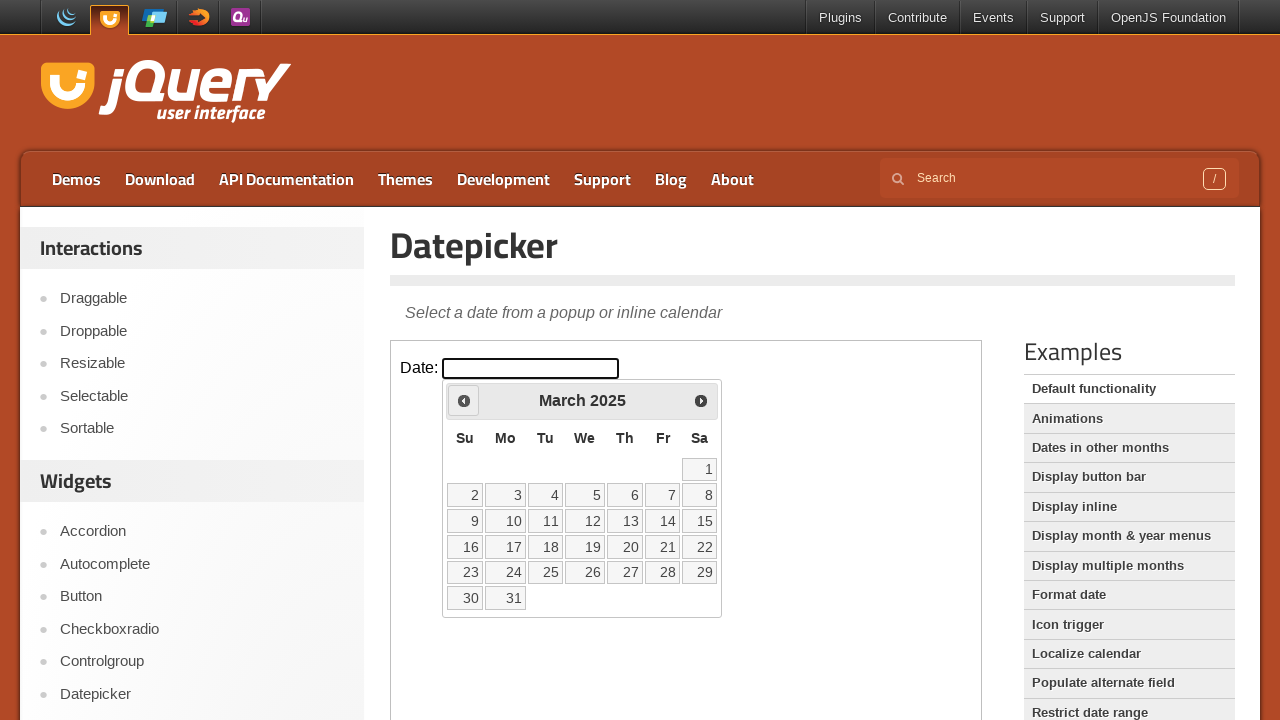

Clicked previous month button to navigate backwards at (464, 400) on iframe >> nth=0 >> internal:control=enter-frame >> span.ui-icon.ui-icon-circle-t
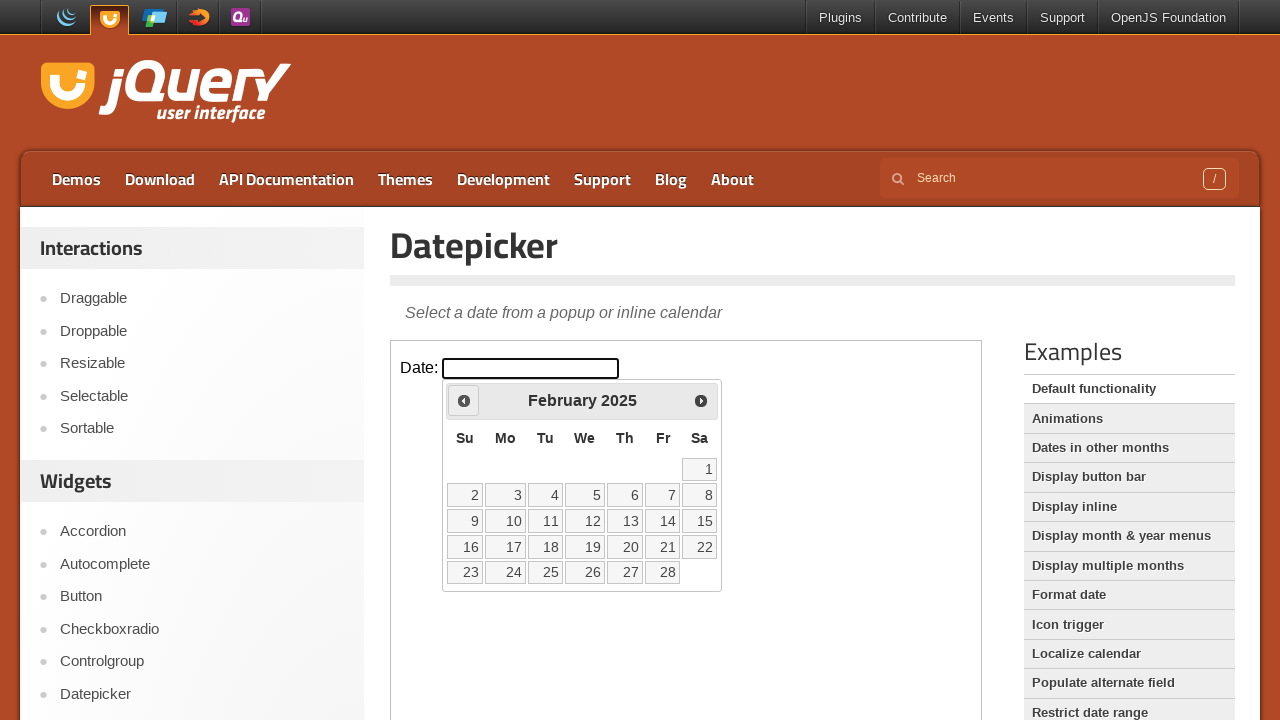

Retrieved current year: 2025
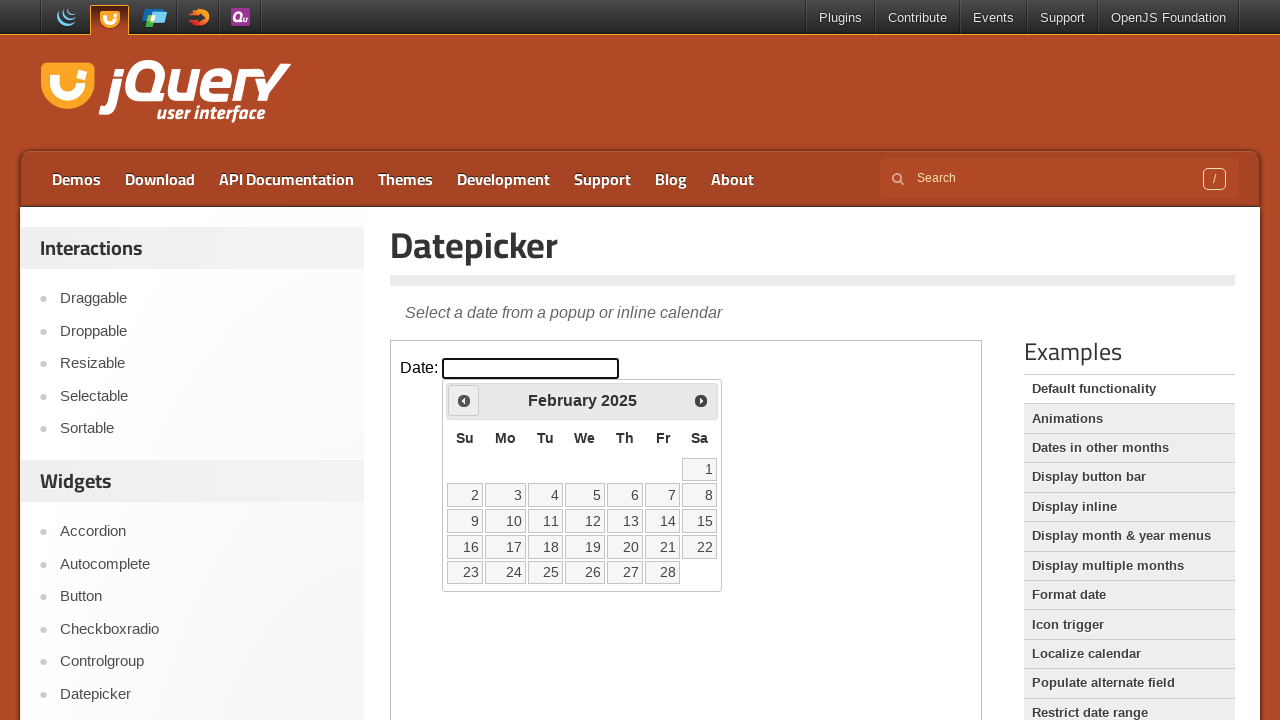

Retrieved current month: February
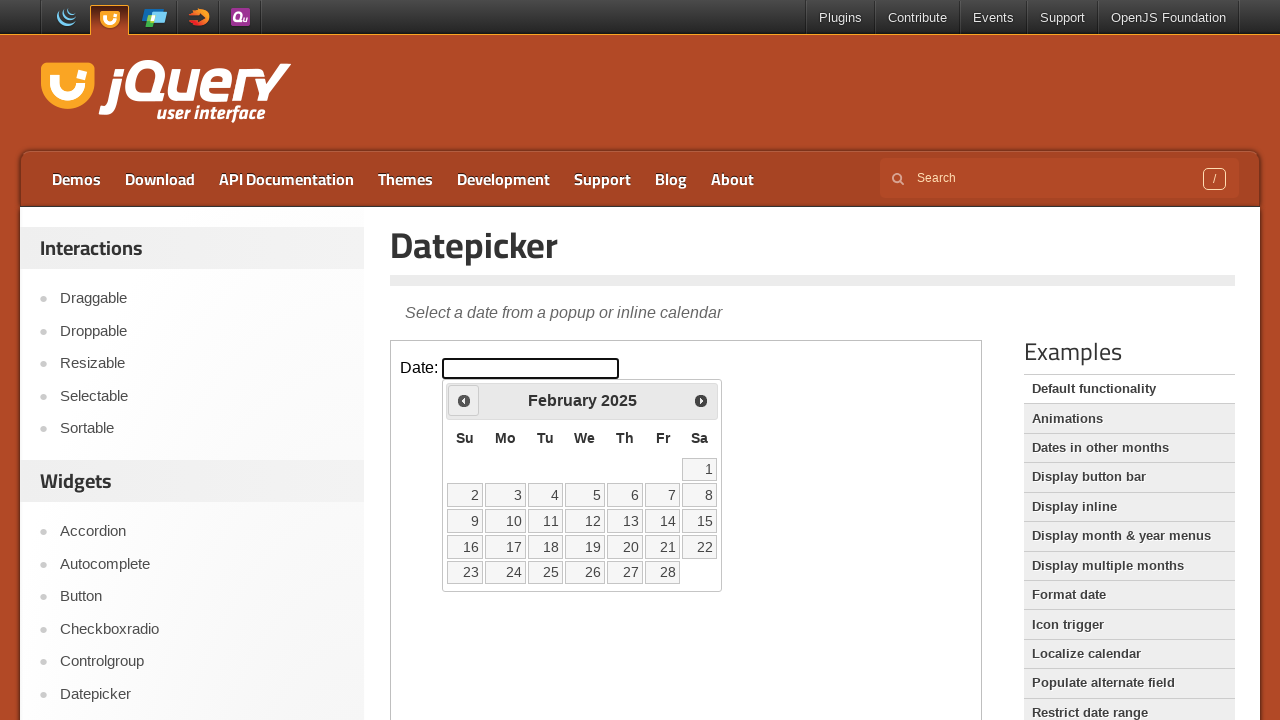

Clicked previous month button to navigate backwards at (464, 400) on iframe >> nth=0 >> internal:control=enter-frame >> span.ui-icon.ui-icon-circle-t
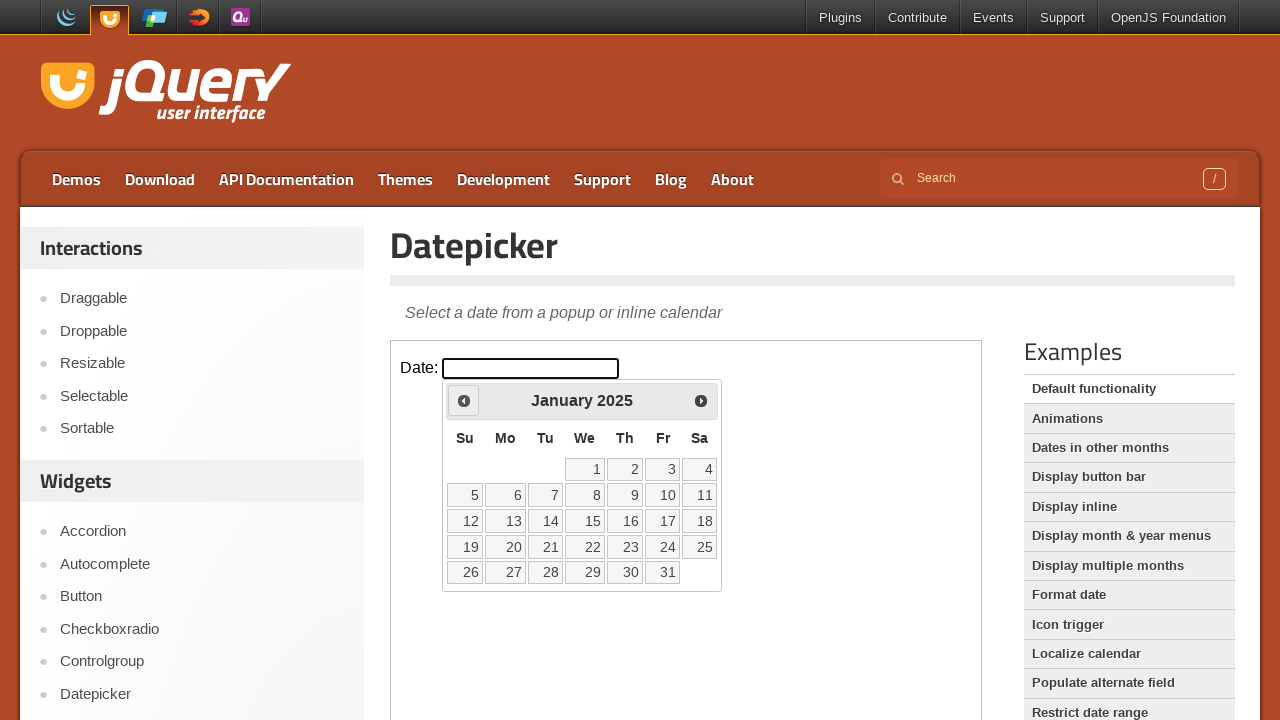

Retrieved current year: 2025
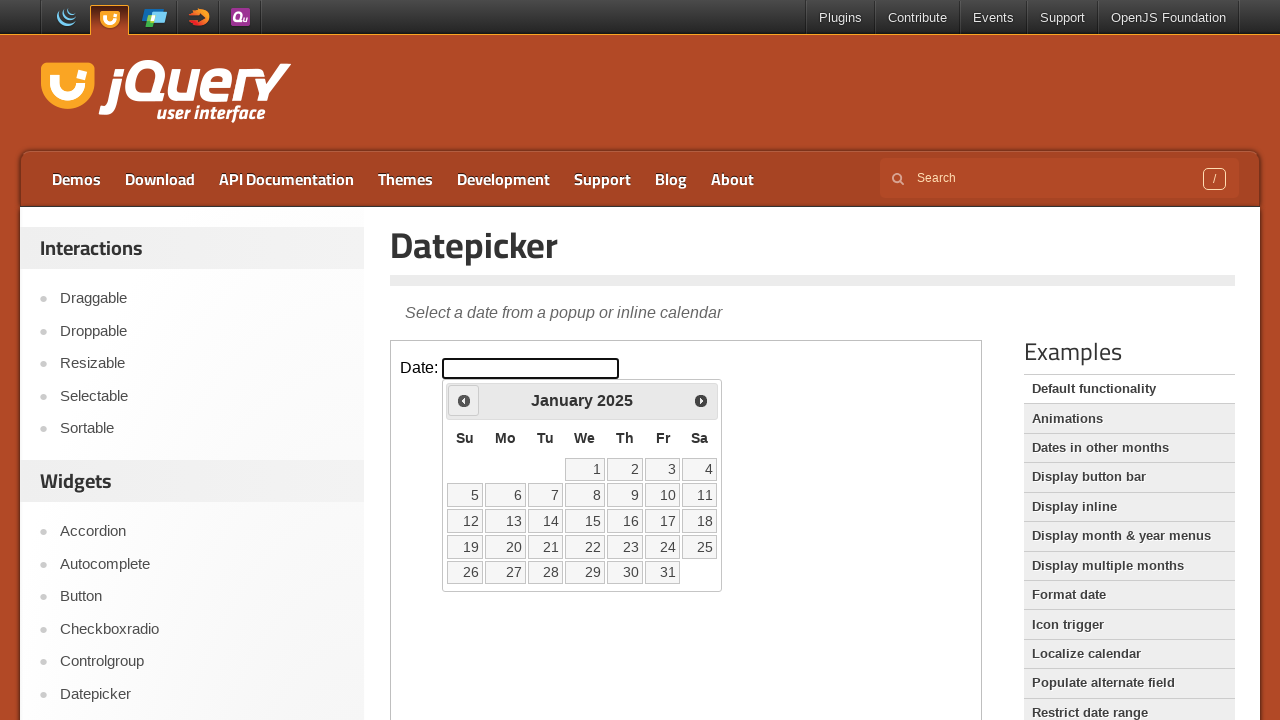

Retrieved current month: January
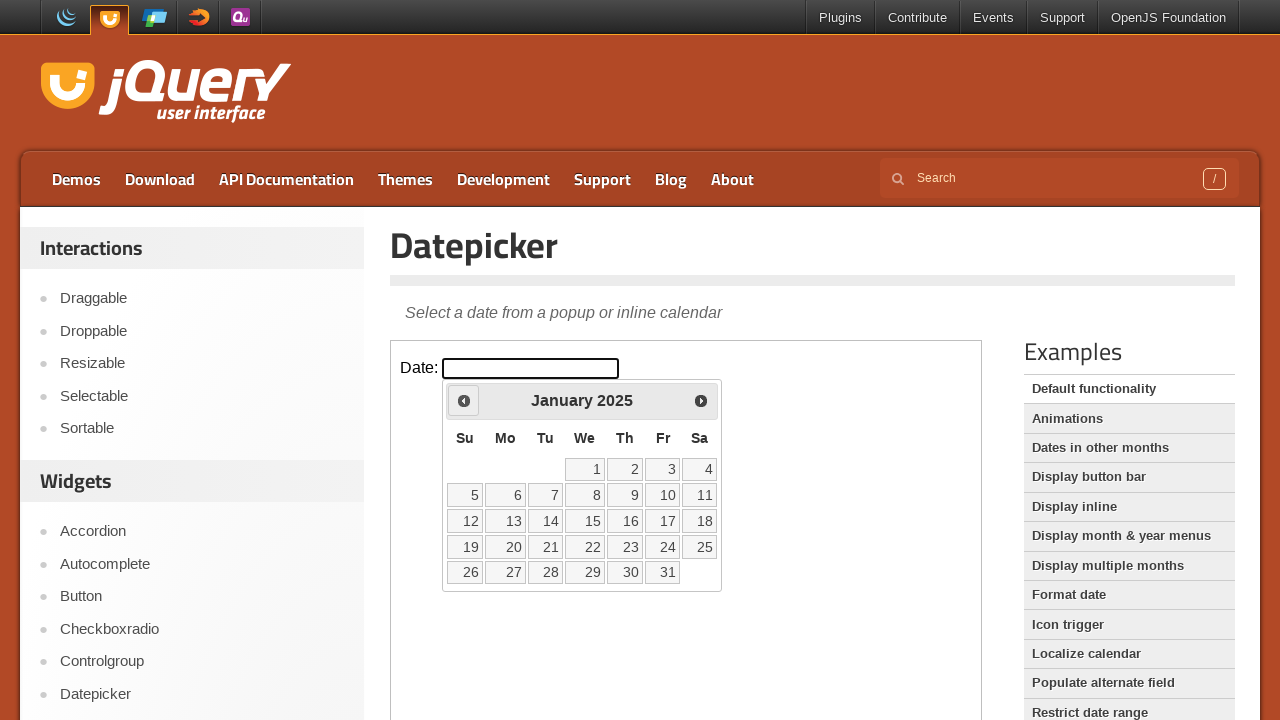

Clicked previous month button to navigate backwards at (464, 400) on iframe >> nth=0 >> internal:control=enter-frame >> span.ui-icon.ui-icon-circle-t
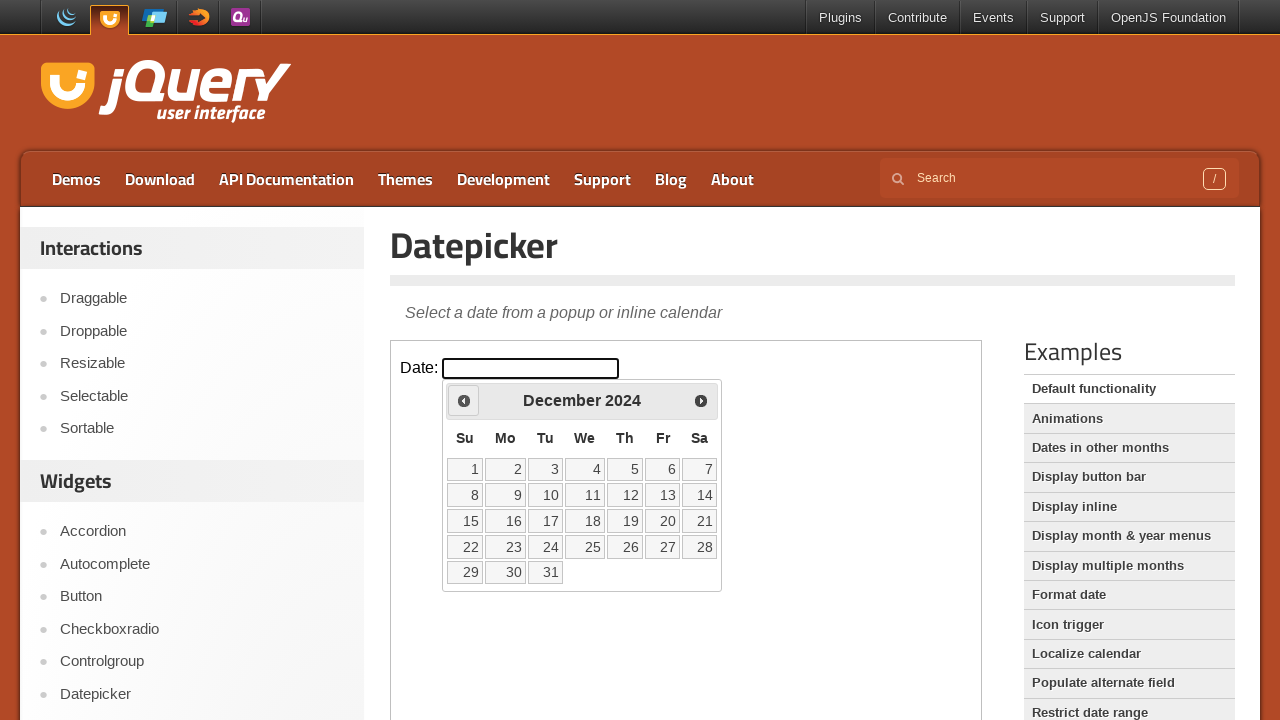

Retrieved current year: 2024
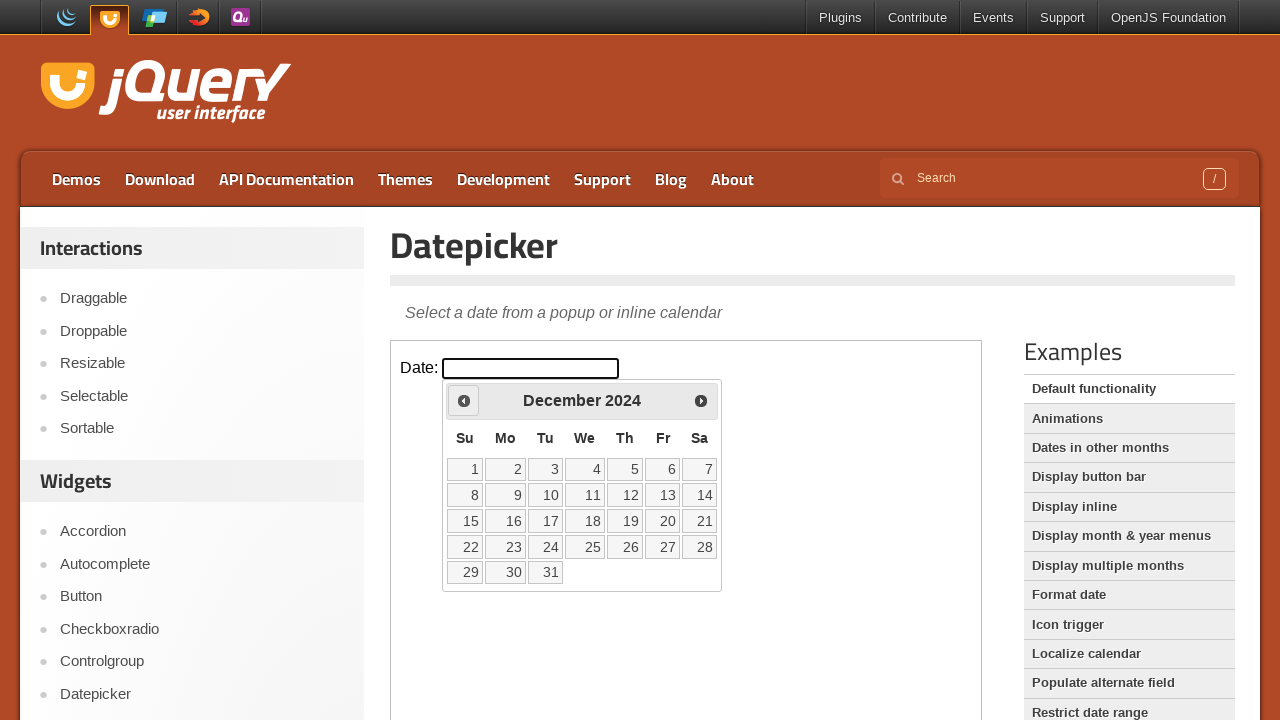

Retrieved current month: December
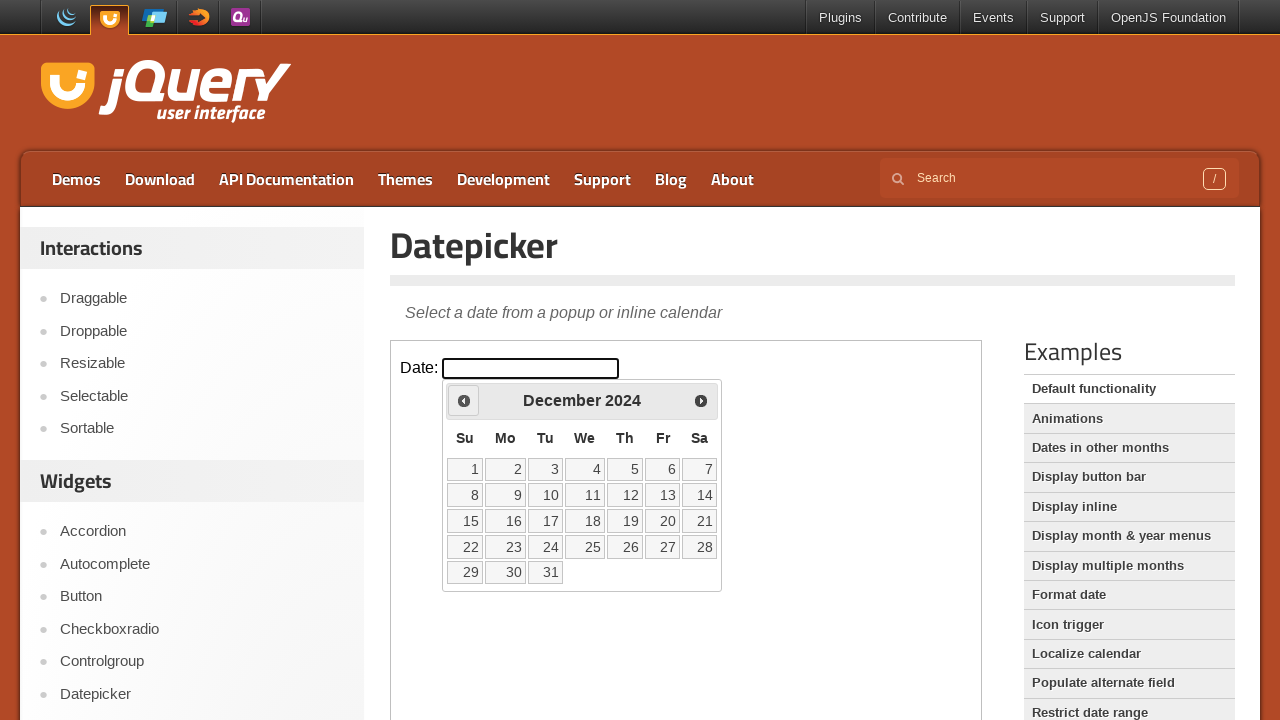

Clicked previous month button to navigate backwards at (464, 400) on iframe >> nth=0 >> internal:control=enter-frame >> span.ui-icon.ui-icon-circle-t
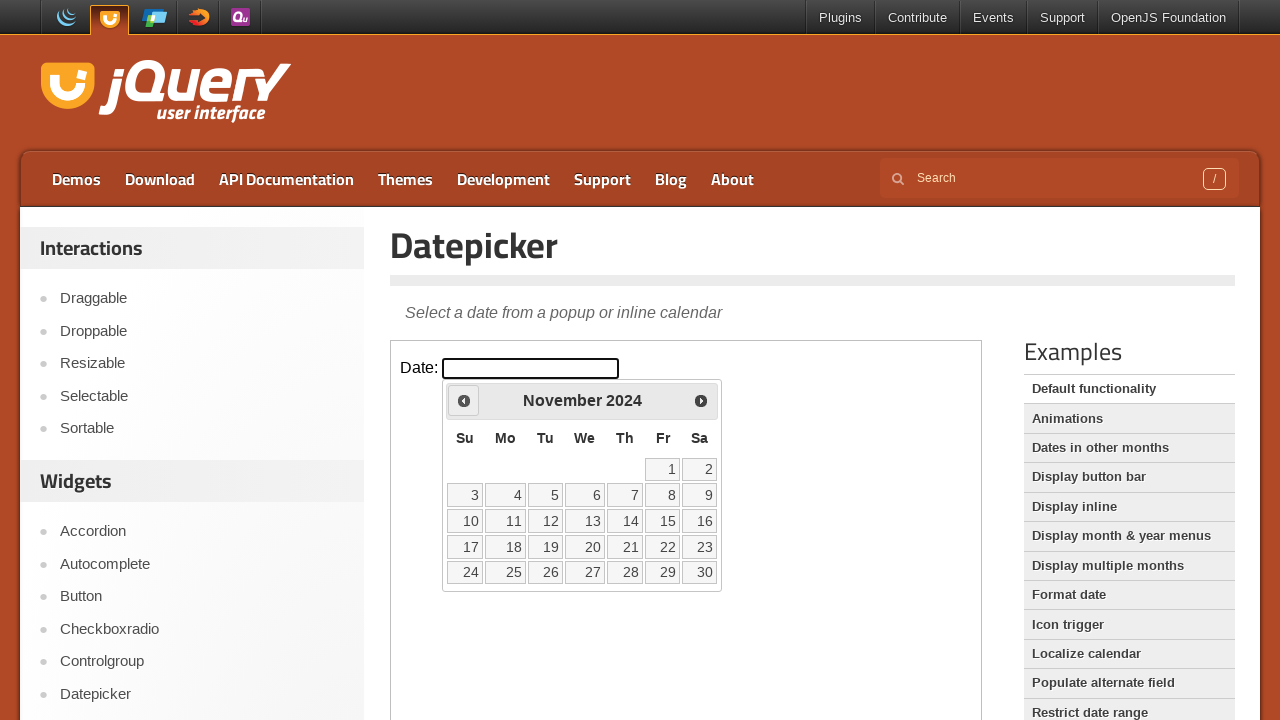

Retrieved current year: 2024
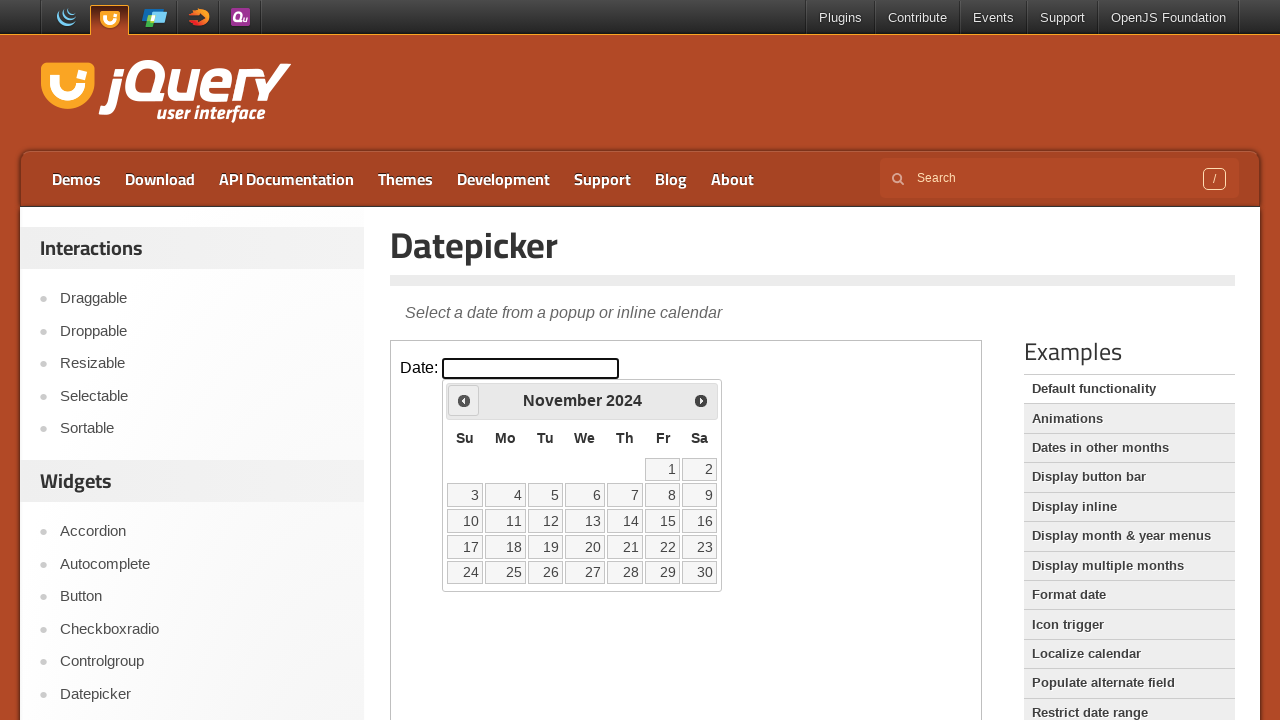

Retrieved current month: November
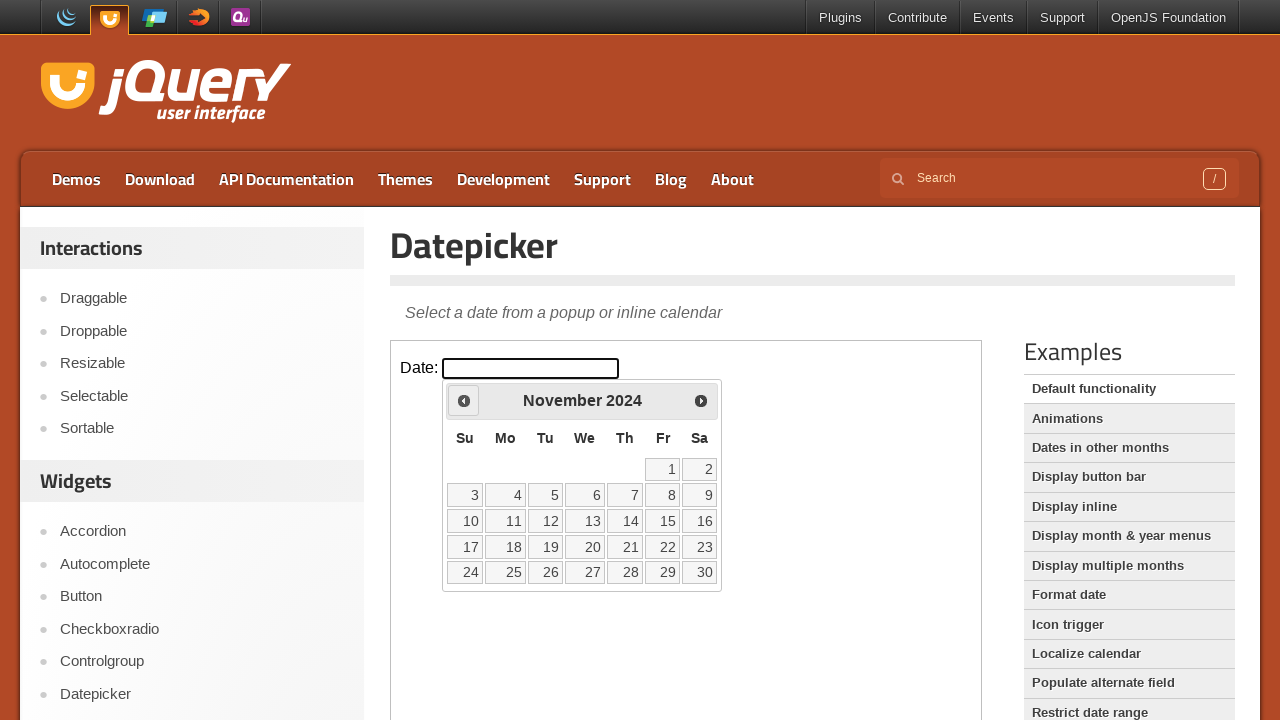

Clicked previous month button to navigate backwards at (464, 400) on iframe >> nth=0 >> internal:control=enter-frame >> span.ui-icon.ui-icon-circle-t
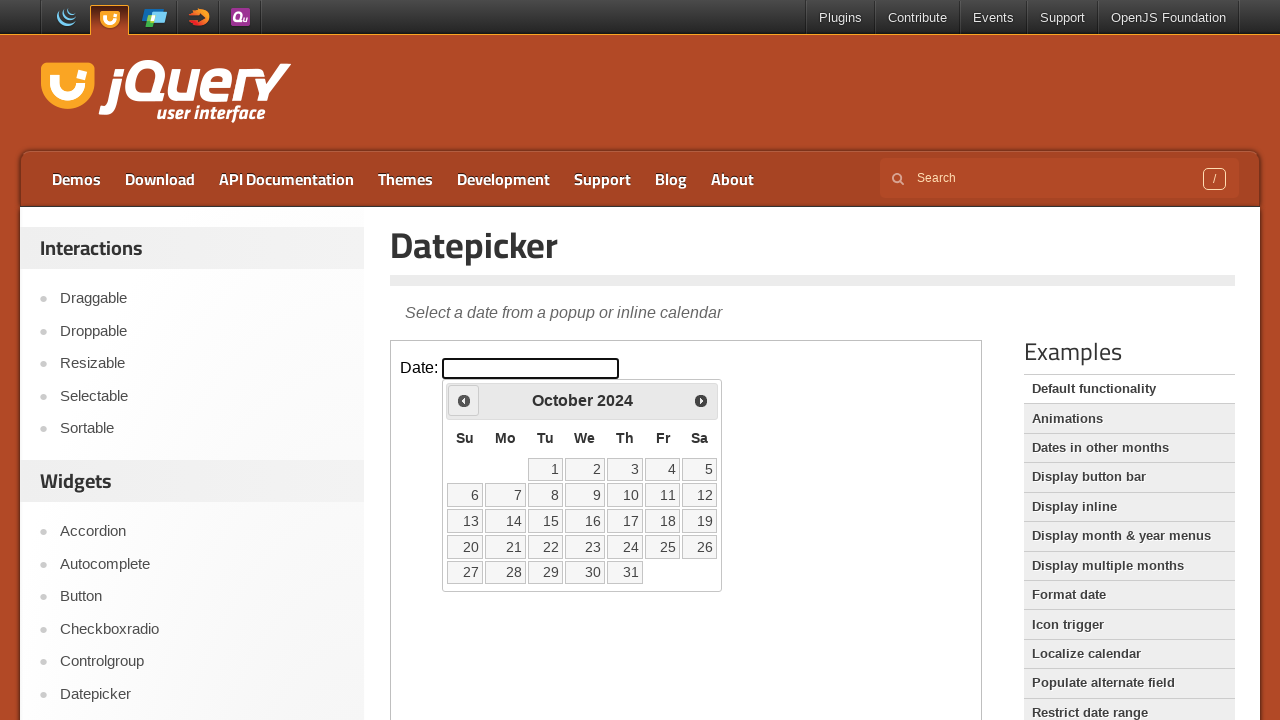

Retrieved current year: 2024
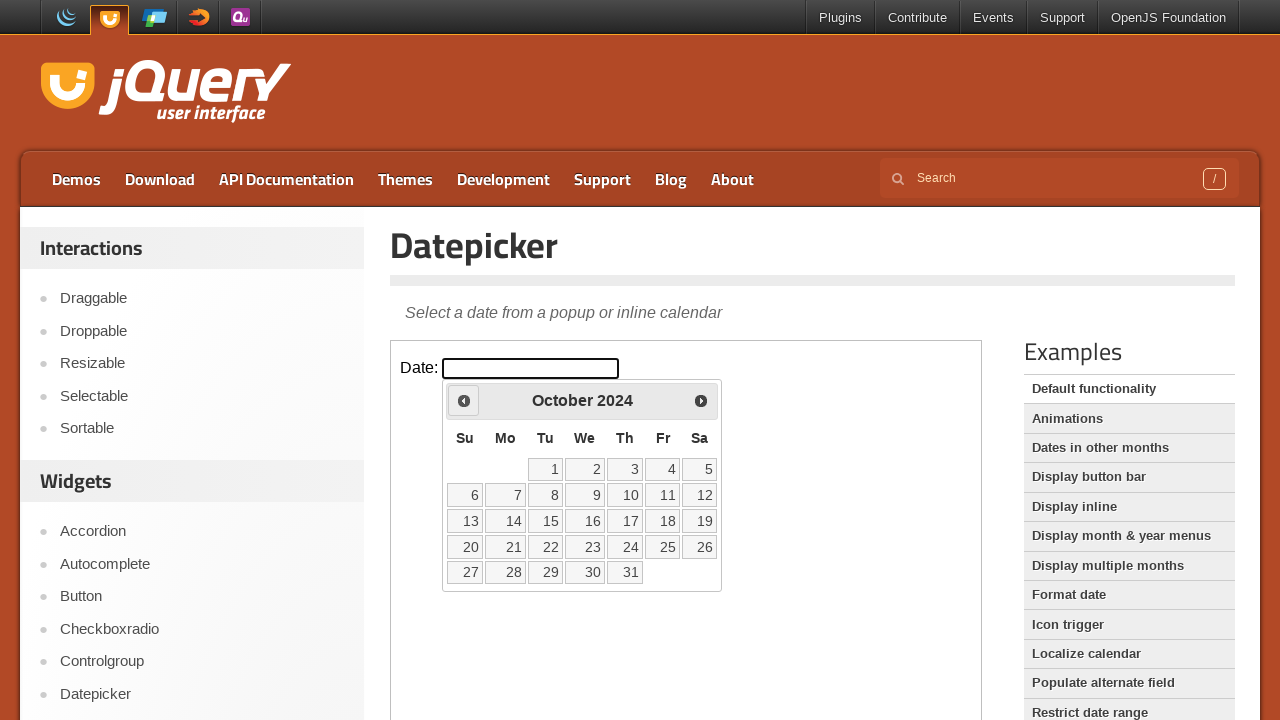

Retrieved current month: October
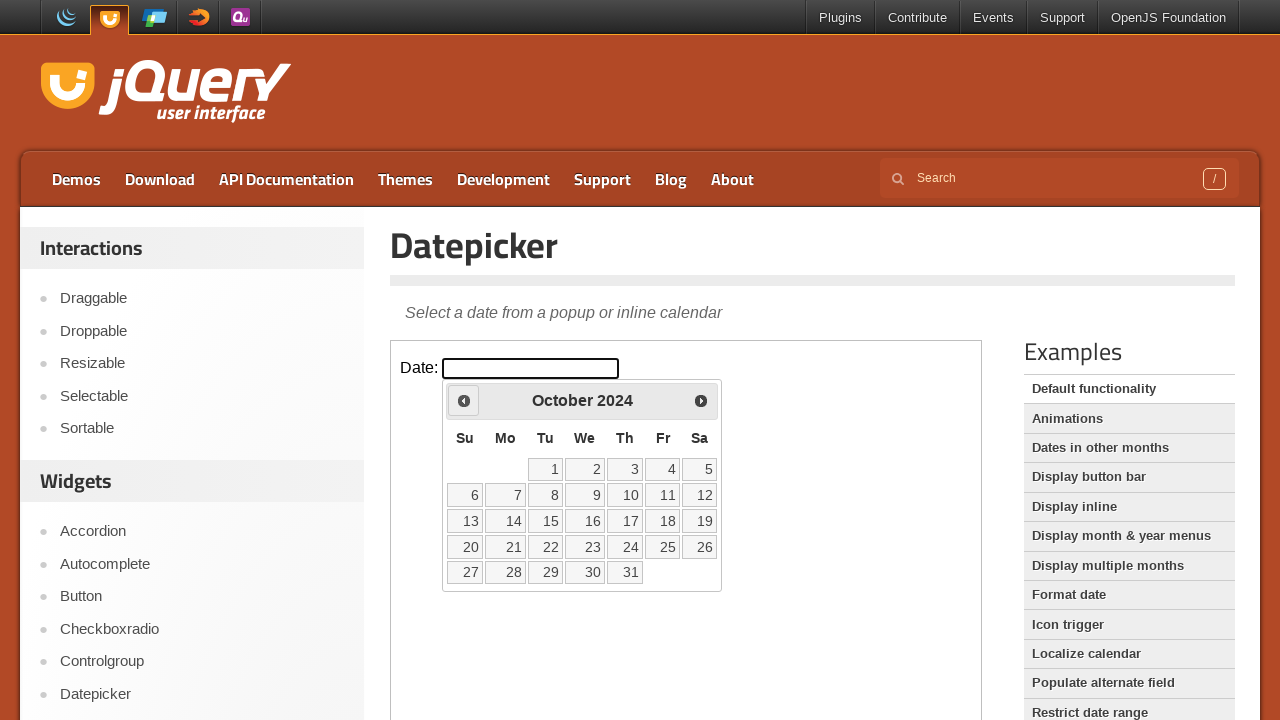

Clicked previous month button to navigate backwards at (464, 400) on iframe >> nth=0 >> internal:control=enter-frame >> span.ui-icon.ui-icon-circle-t
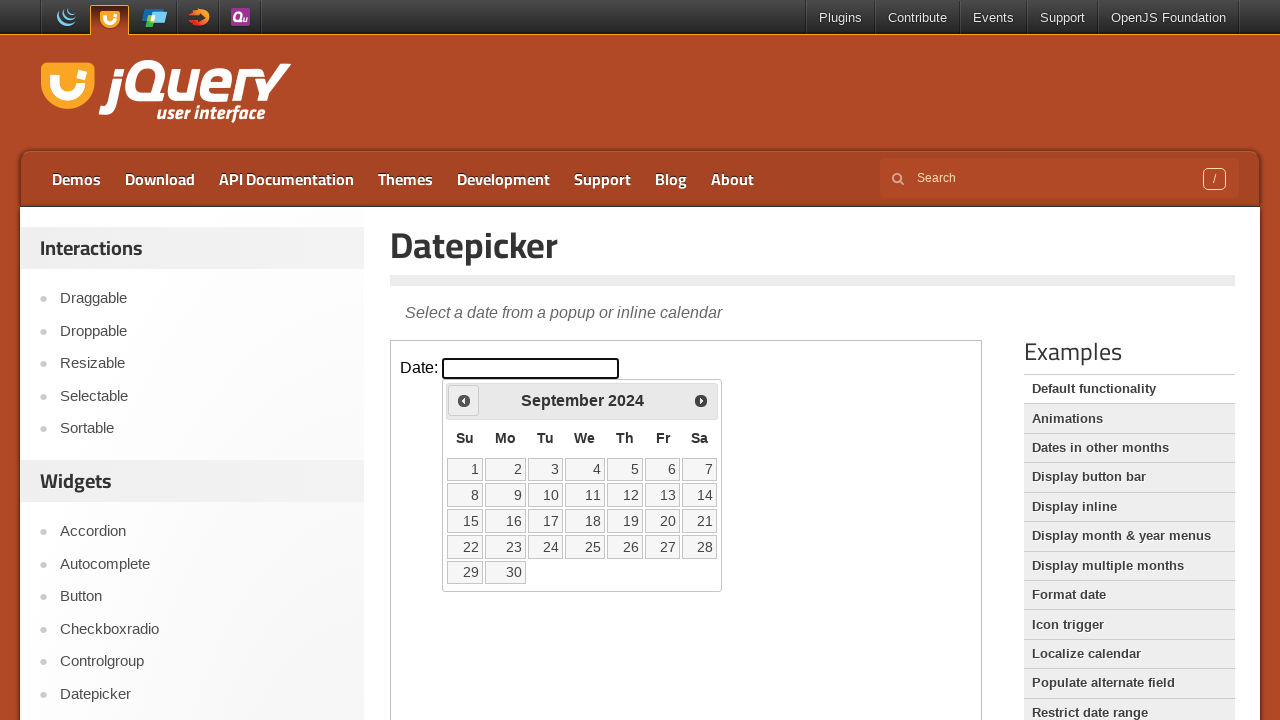

Retrieved current year: 2024
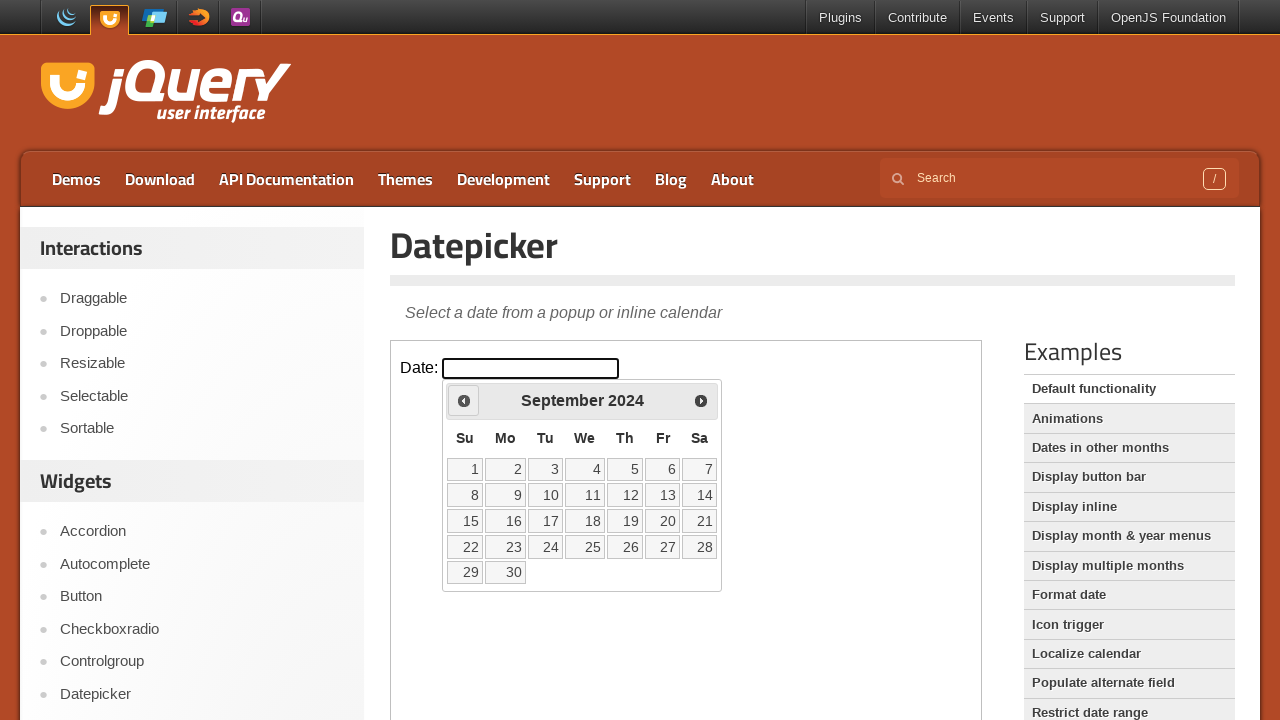

Retrieved current month: September
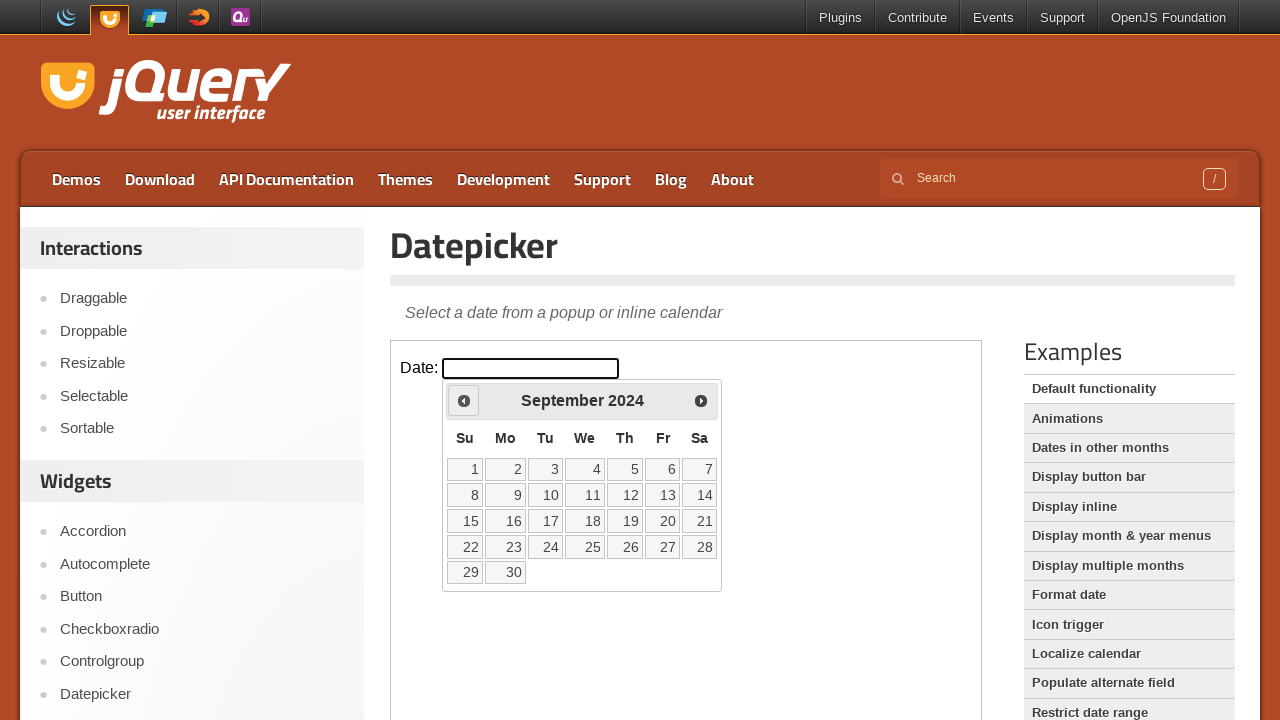

Clicked previous month button to navigate backwards at (464, 400) on iframe >> nth=0 >> internal:control=enter-frame >> span.ui-icon.ui-icon-circle-t
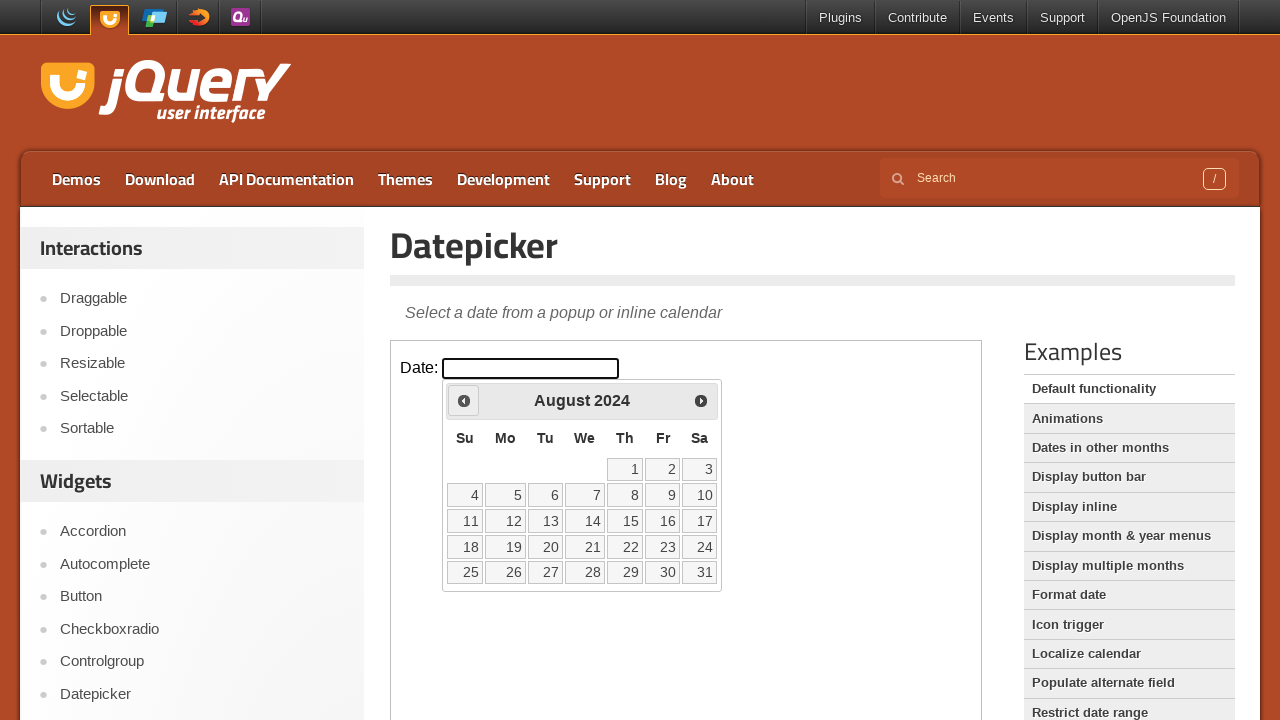

Retrieved current year: 2024
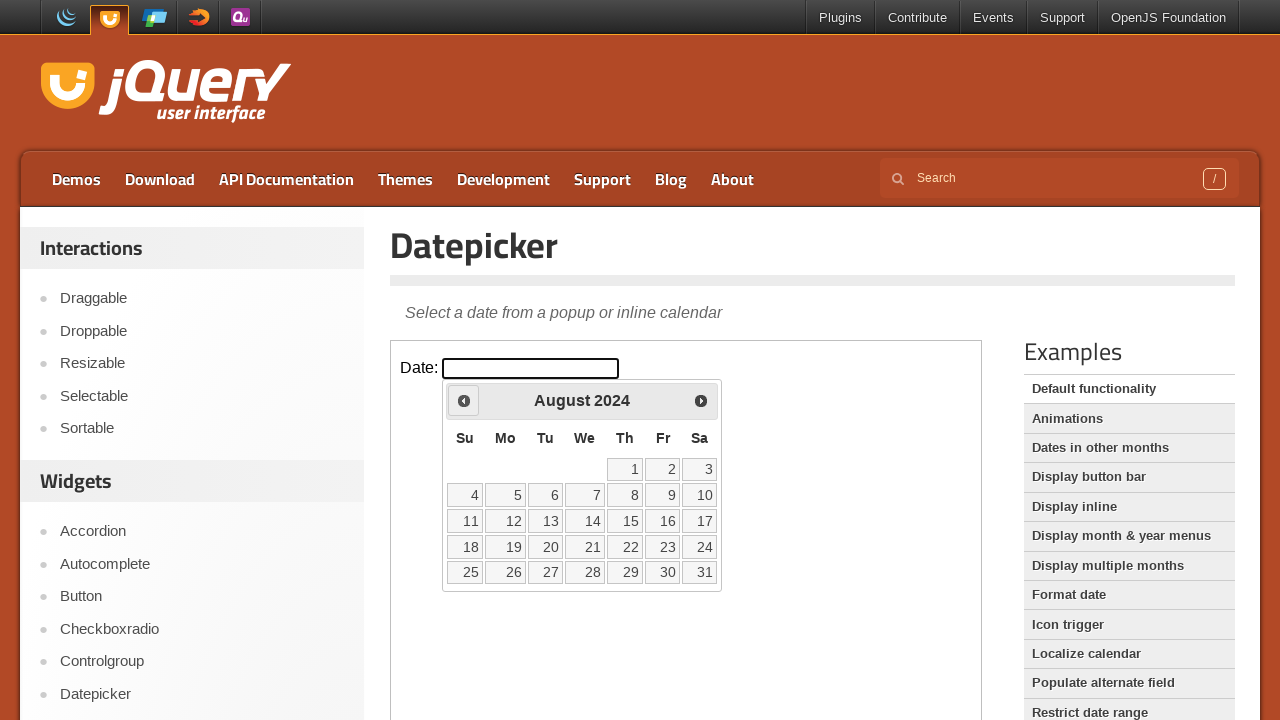

Retrieved current month: August
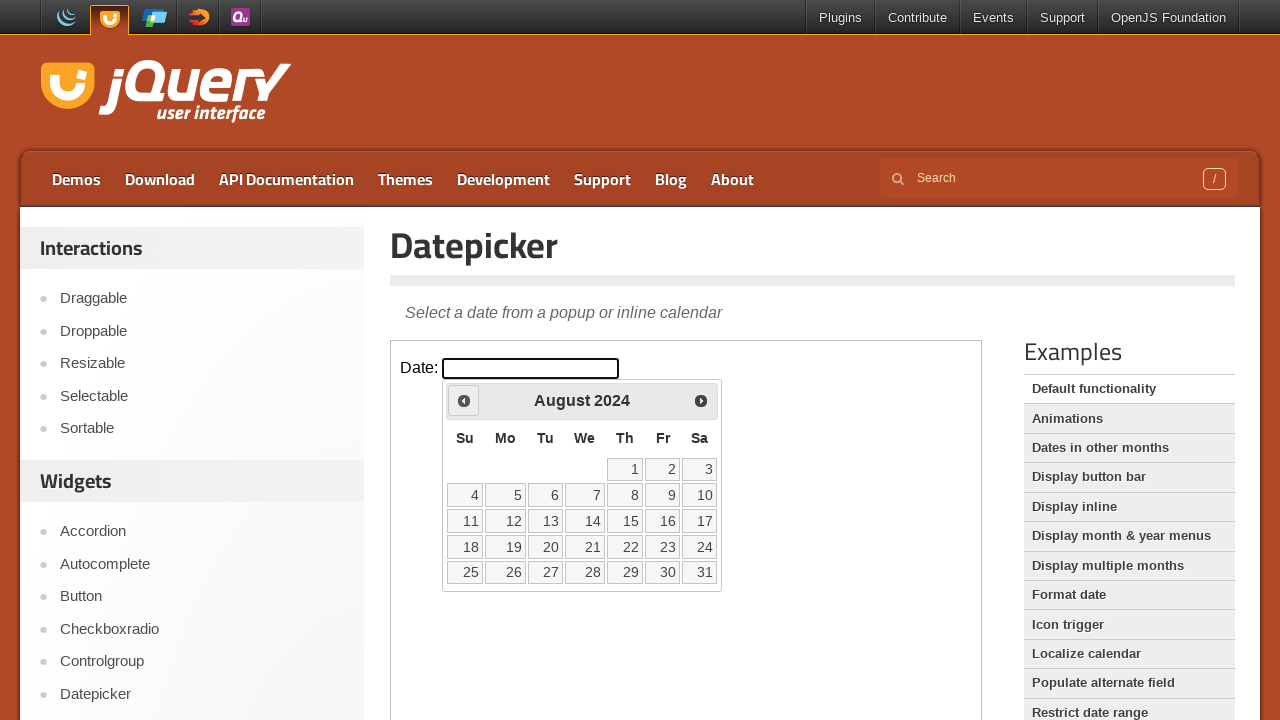

Clicked previous month button to navigate backwards at (464, 400) on iframe >> nth=0 >> internal:control=enter-frame >> span.ui-icon.ui-icon-circle-t
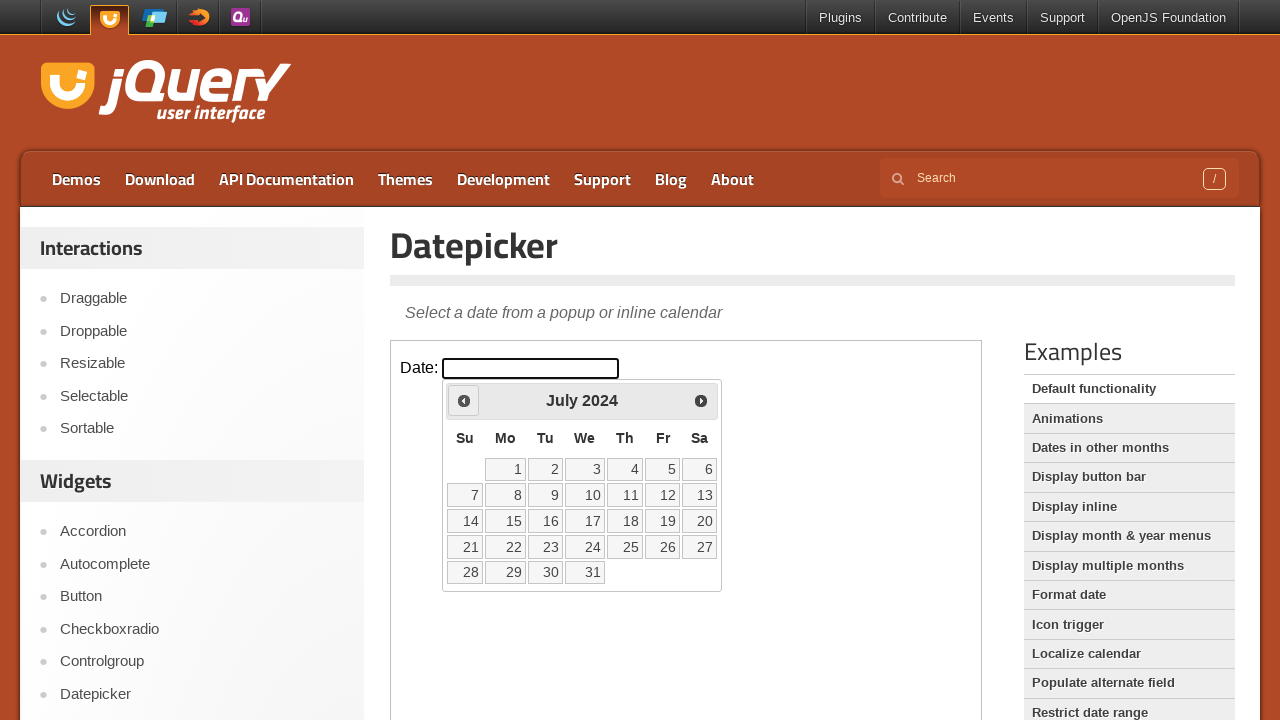

Retrieved current year: 2024
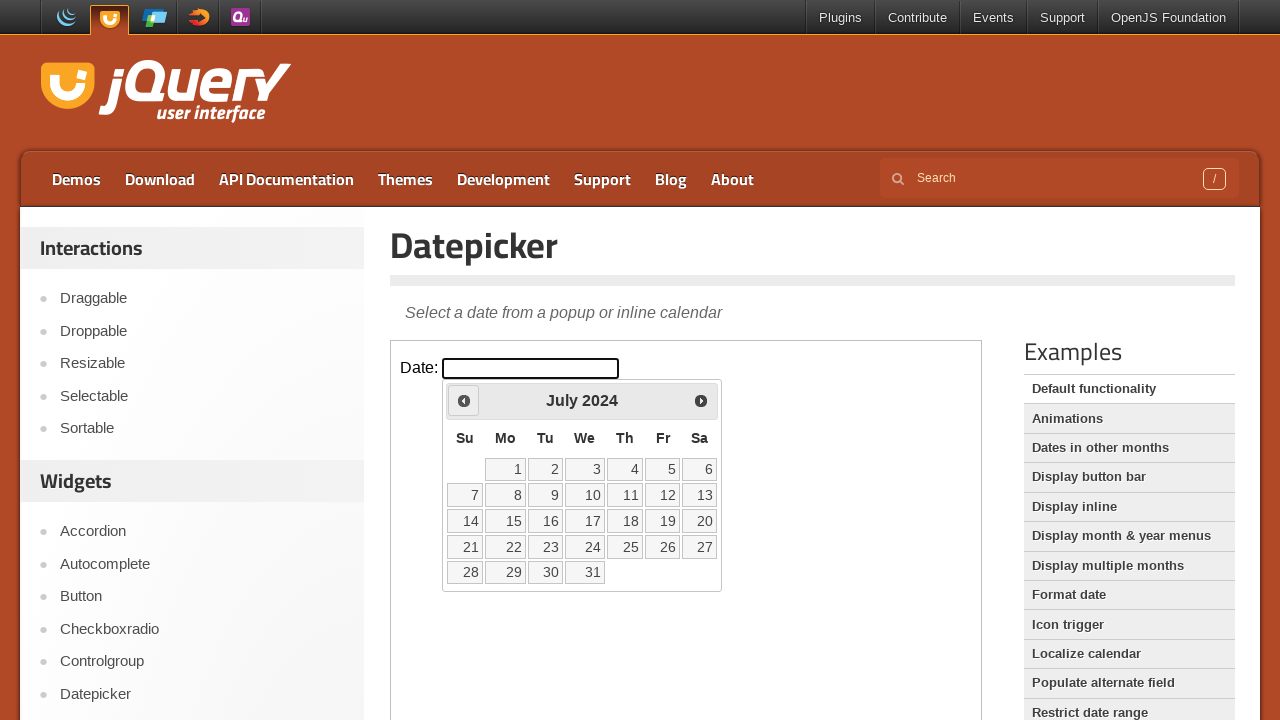

Retrieved current month: July
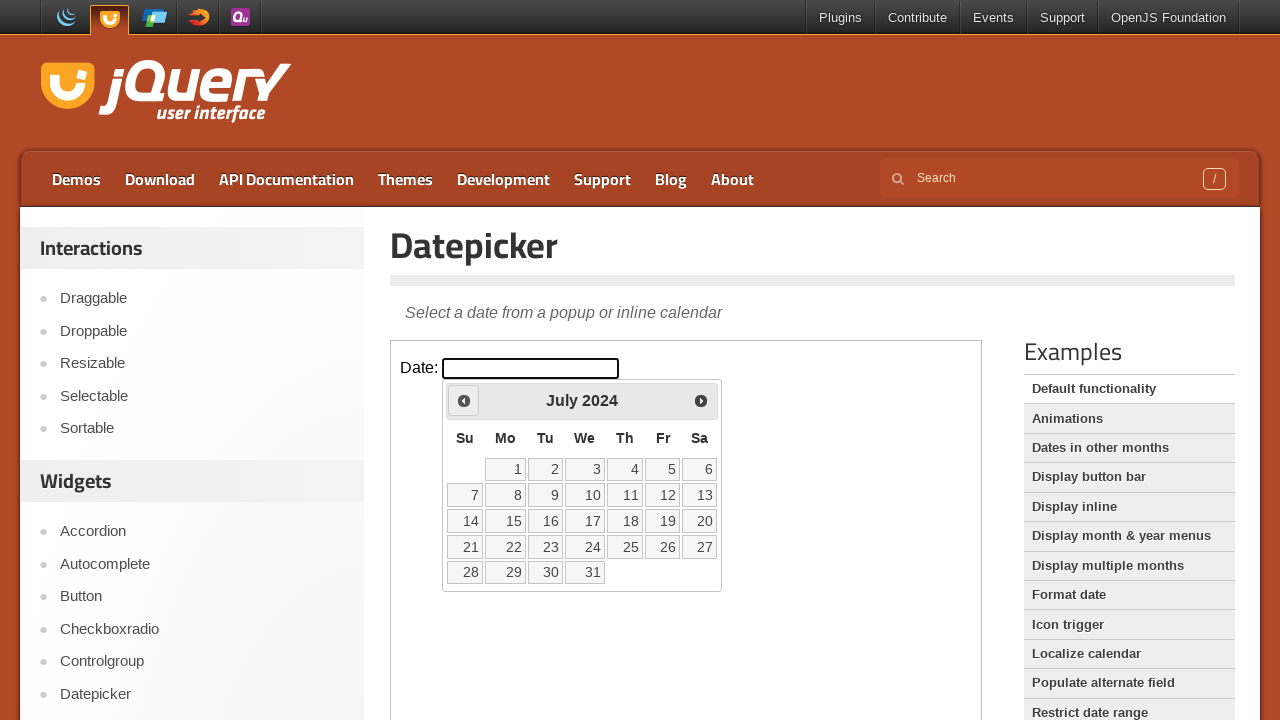

Clicked previous month button to navigate backwards at (464, 400) on iframe >> nth=0 >> internal:control=enter-frame >> span.ui-icon.ui-icon-circle-t
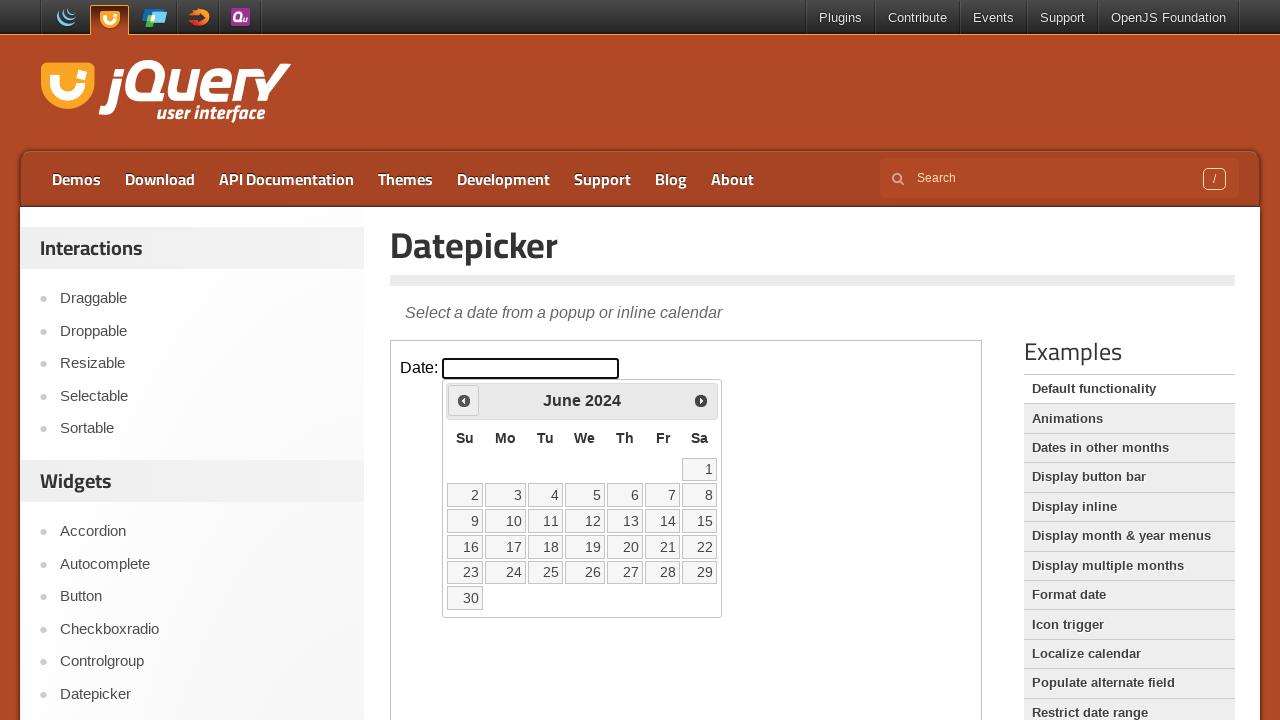

Retrieved current year: 2024
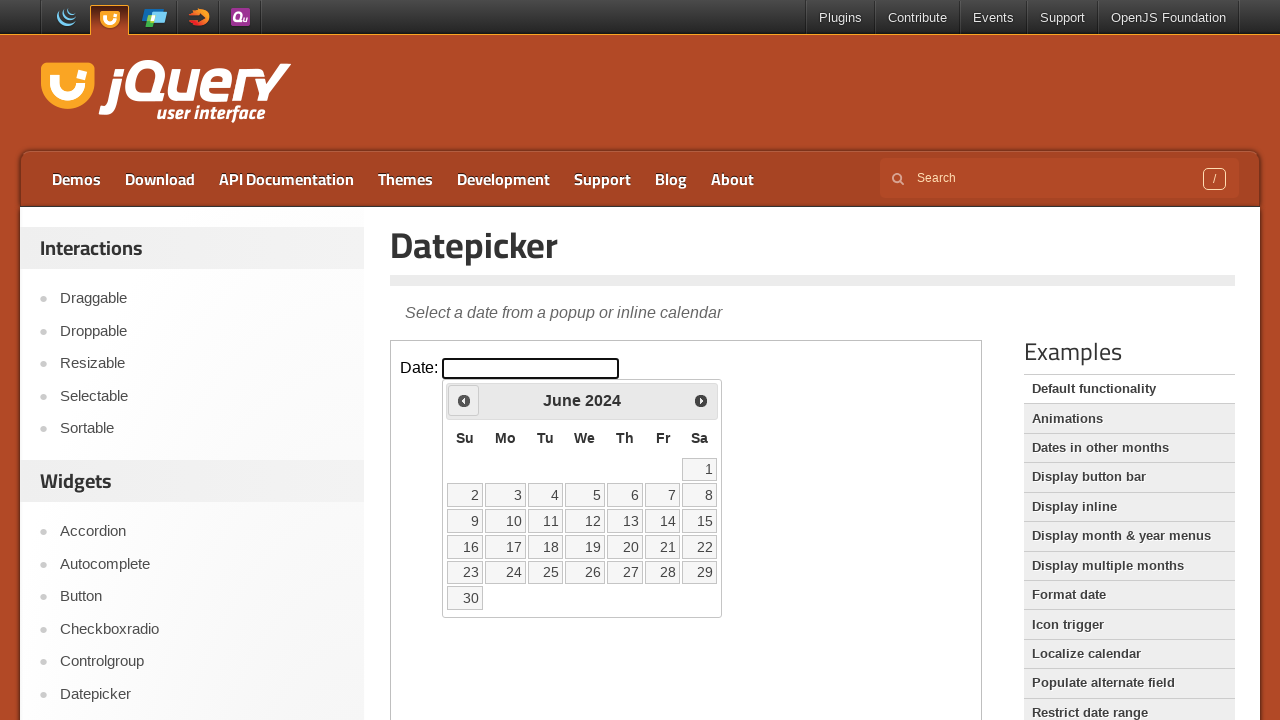

Retrieved current month: June
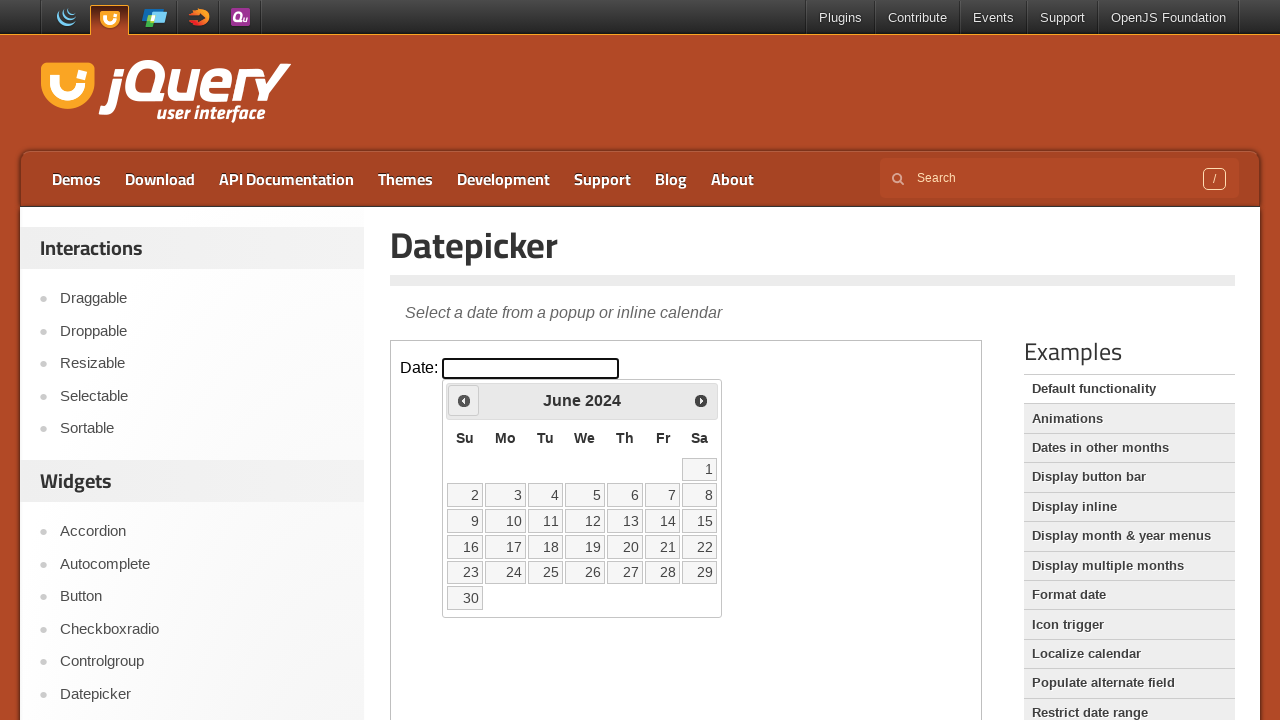

Clicked previous month button to navigate backwards at (464, 400) on iframe >> nth=0 >> internal:control=enter-frame >> span.ui-icon.ui-icon-circle-t
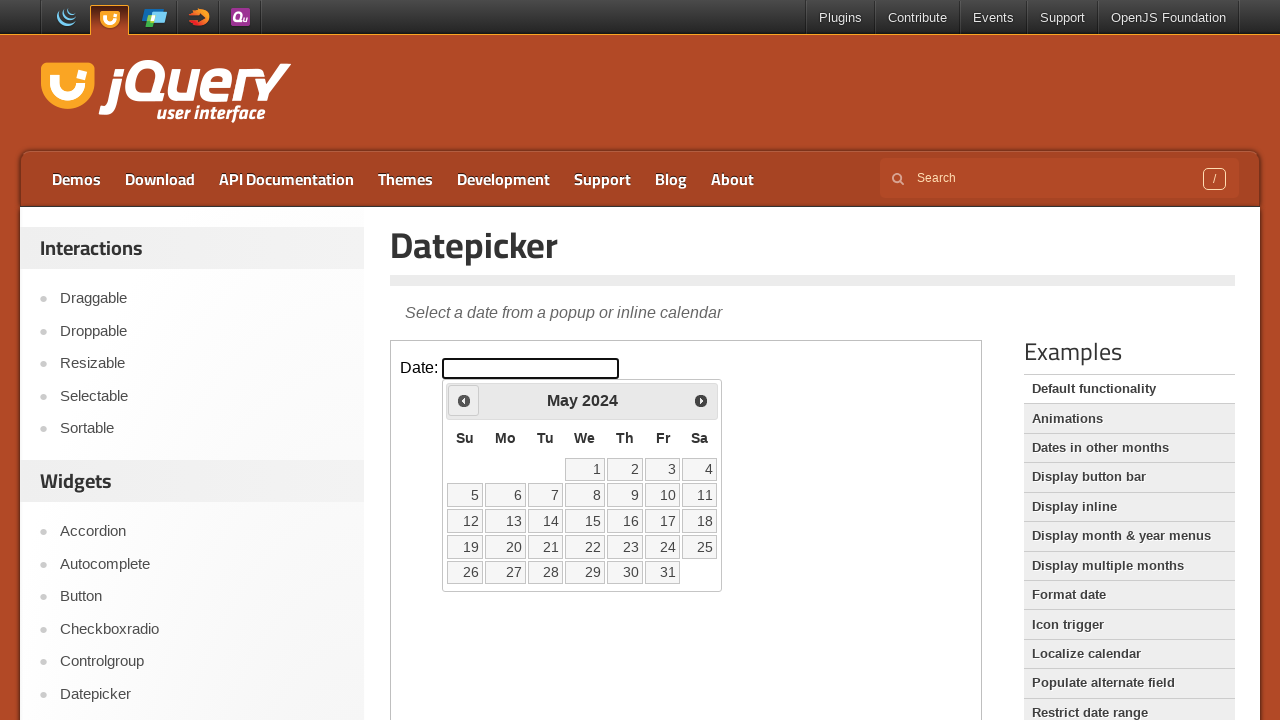

Retrieved current year: 2024
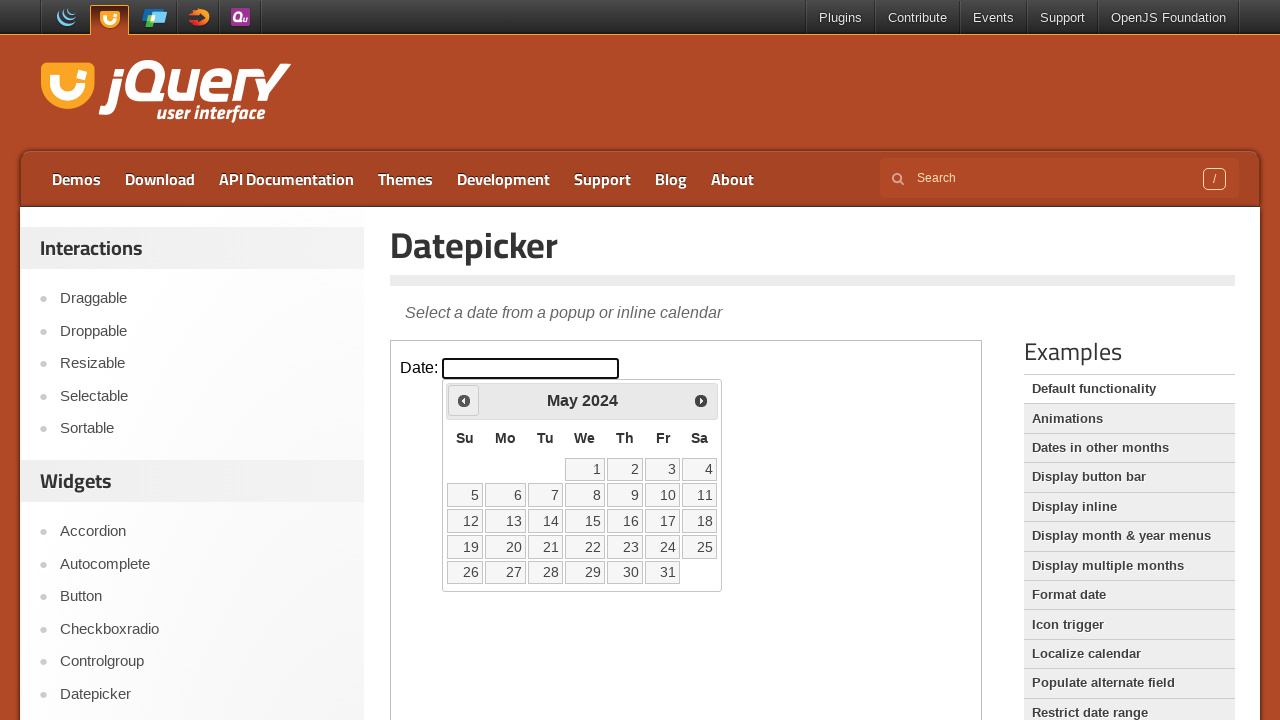

Retrieved current month: May
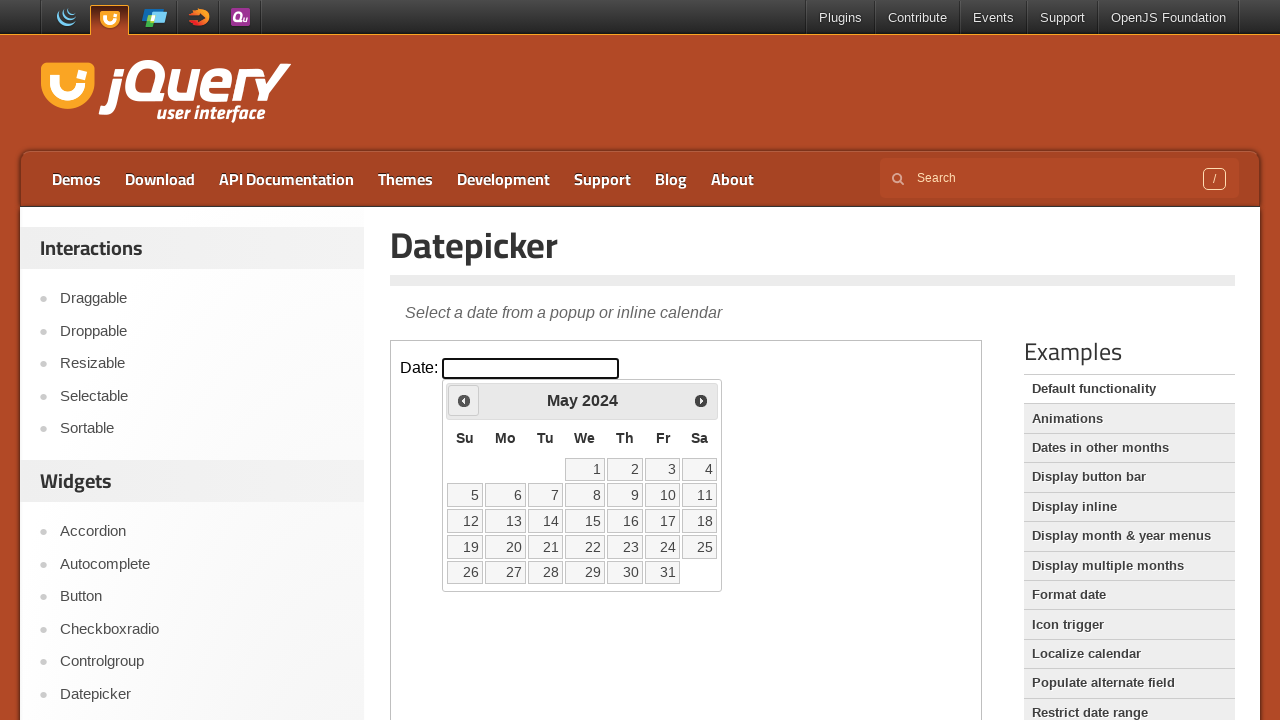

Clicked previous month button to navigate backwards at (464, 400) on iframe >> nth=0 >> internal:control=enter-frame >> span.ui-icon.ui-icon-circle-t
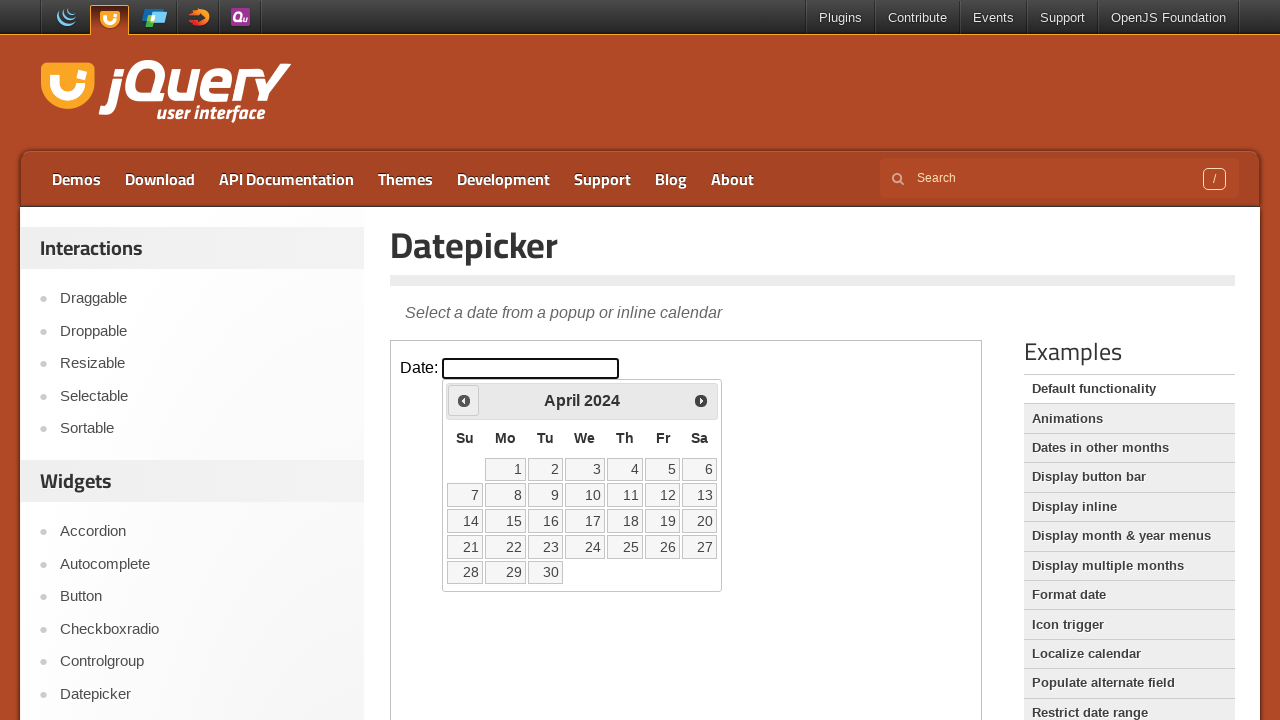

Retrieved current year: 2024
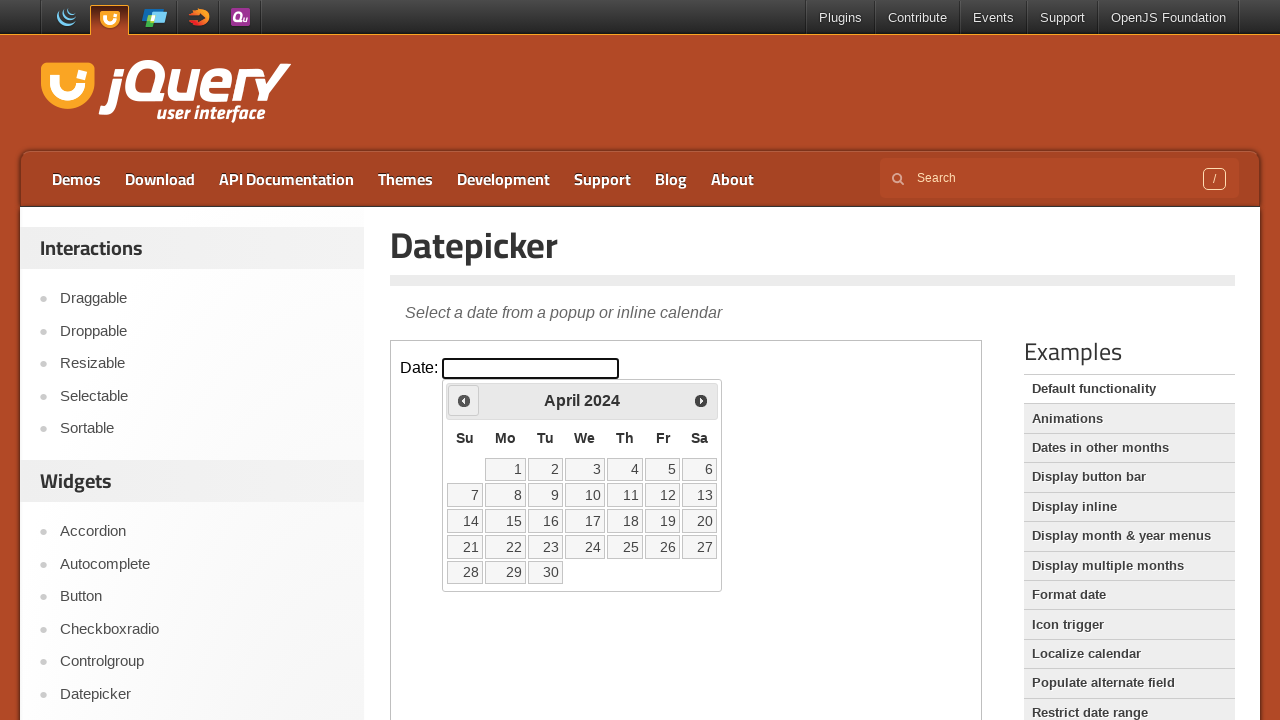

Retrieved current month: April
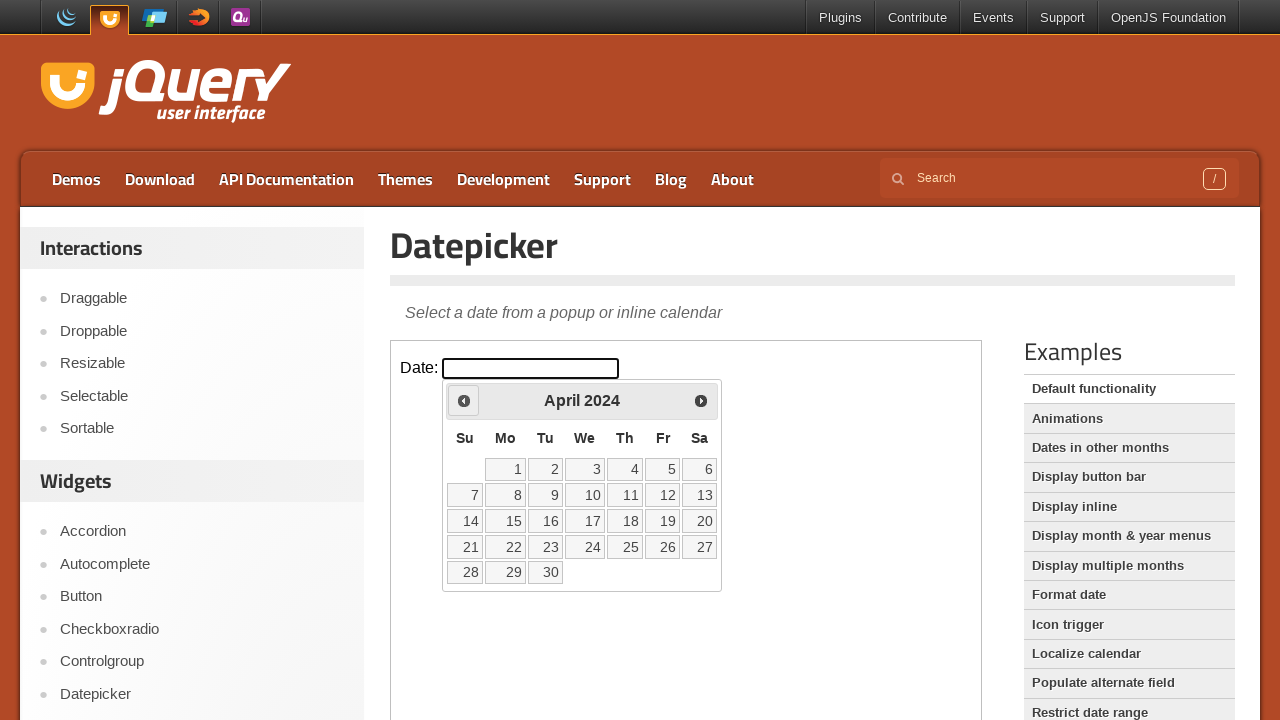

Clicked previous month button to navigate backwards at (464, 400) on iframe >> nth=0 >> internal:control=enter-frame >> span.ui-icon.ui-icon-circle-t
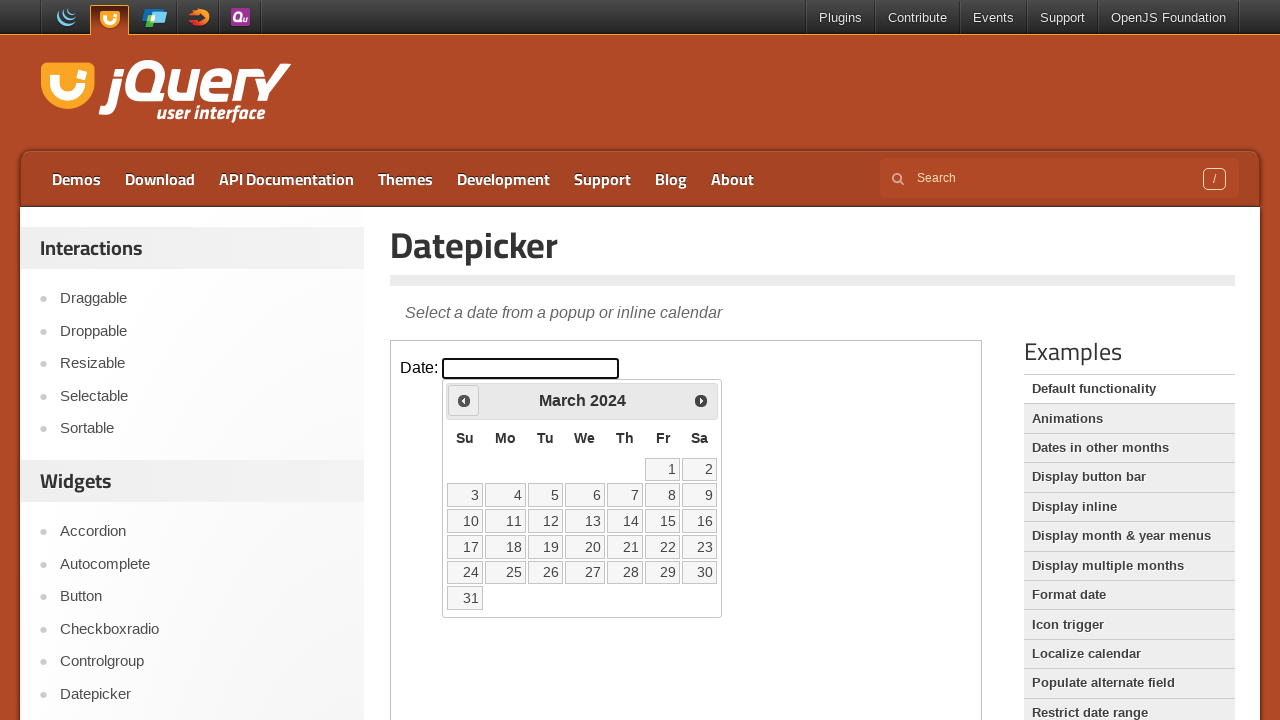

Retrieved current year: 2024
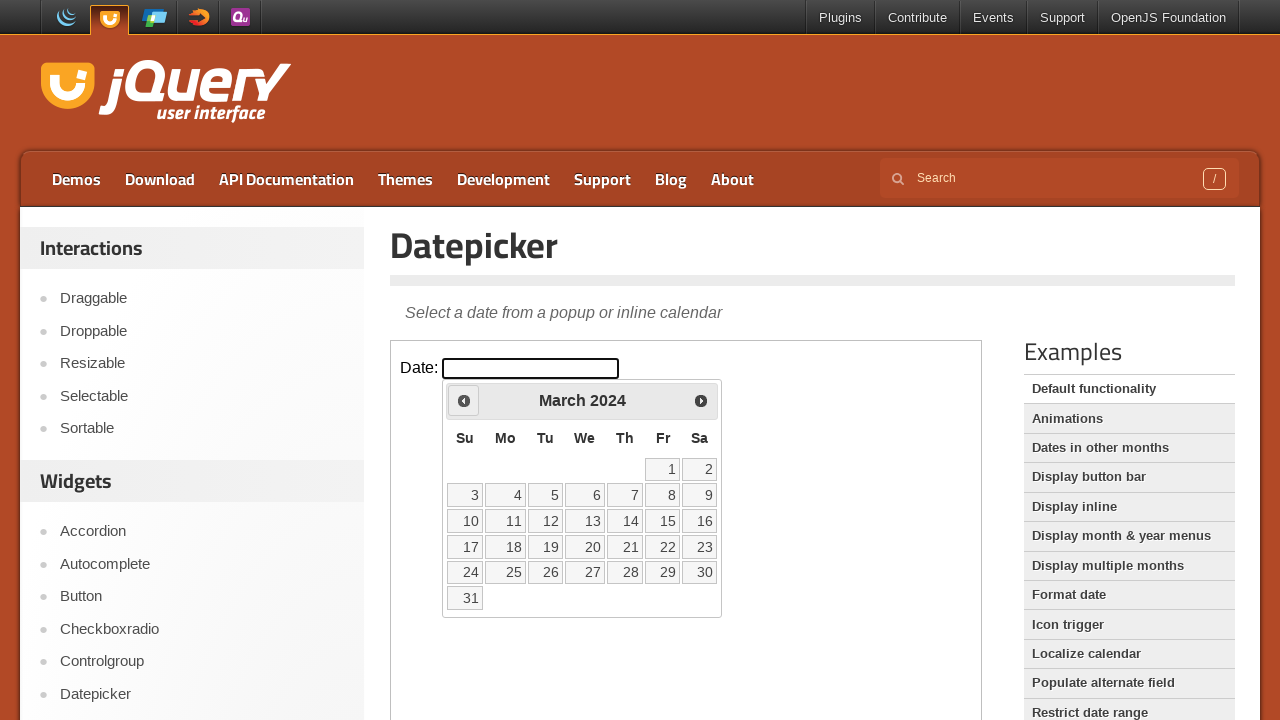

Retrieved current month: March
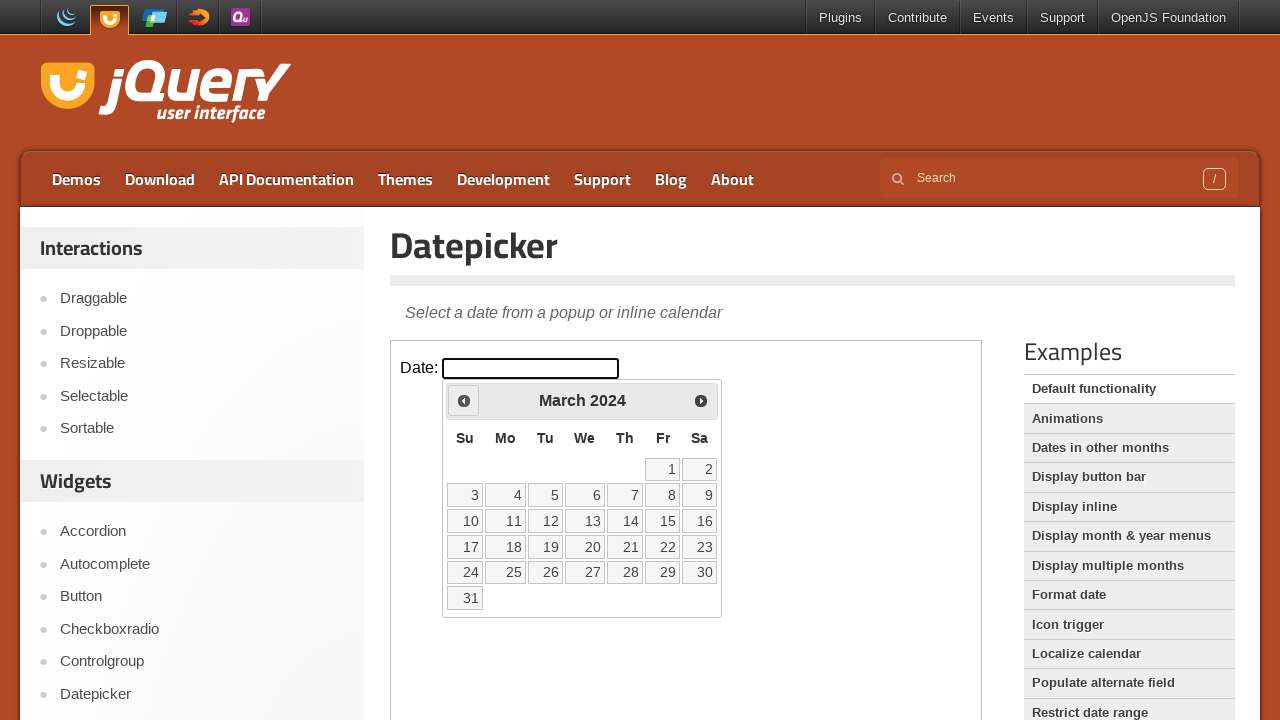

Clicked previous month button to navigate backwards at (464, 400) on iframe >> nth=0 >> internal:control=enter-frame >> span.ui-icon.ui-icon-circle-t
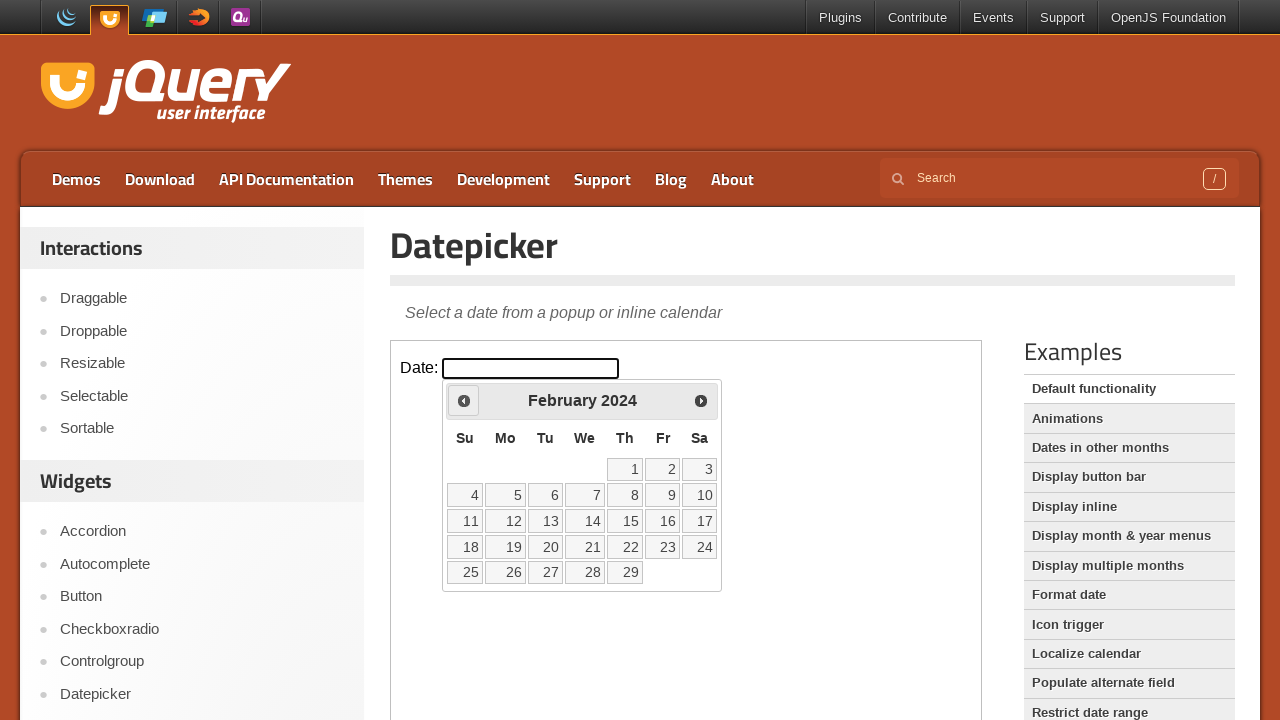

Retrieved current year: 2024
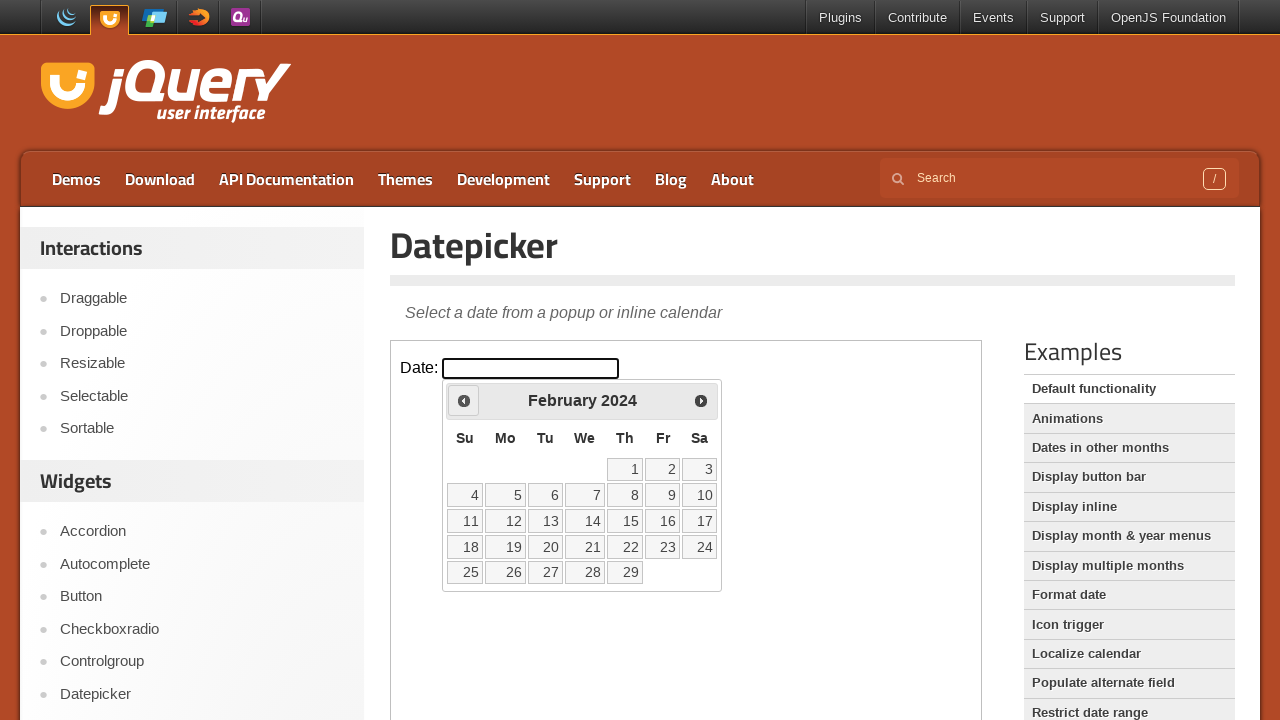

Retrieved current month: February
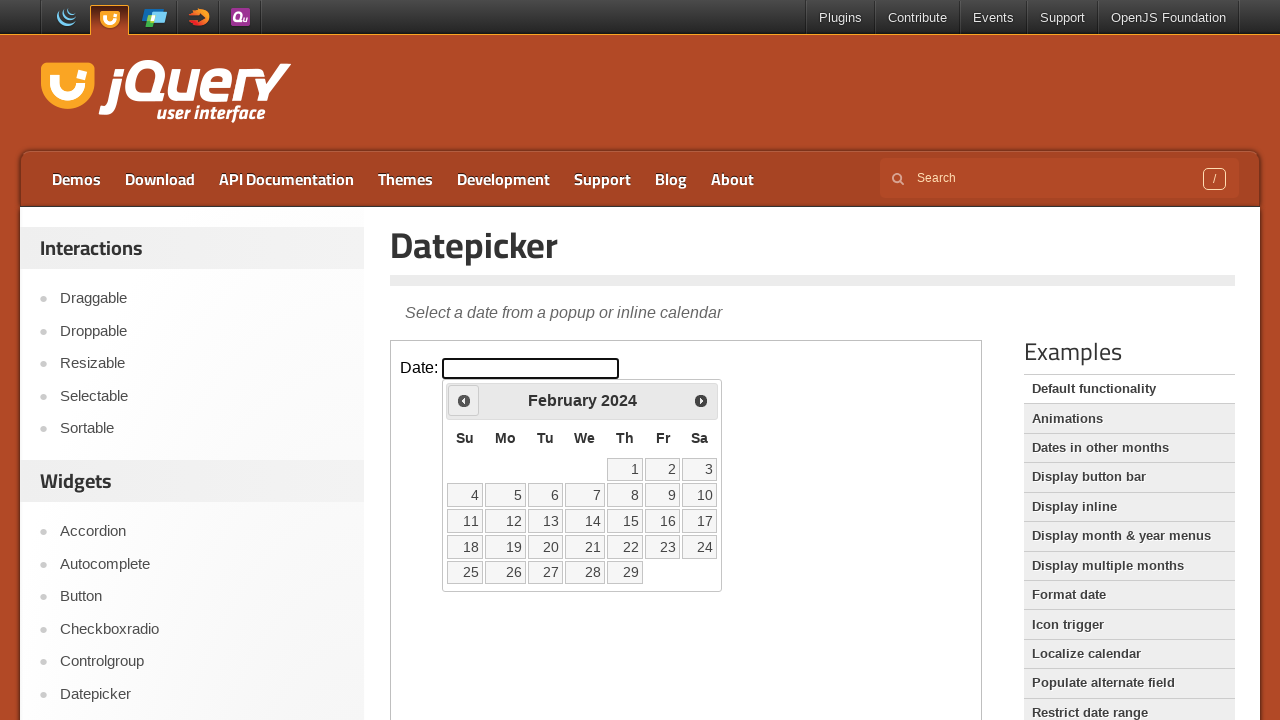

Clicked previous month button to navigate backwards at (464, 400) on iframe >> nth=0 >> internal:control=enter-frame >> span.ui-icon.ui-icon-circle-t
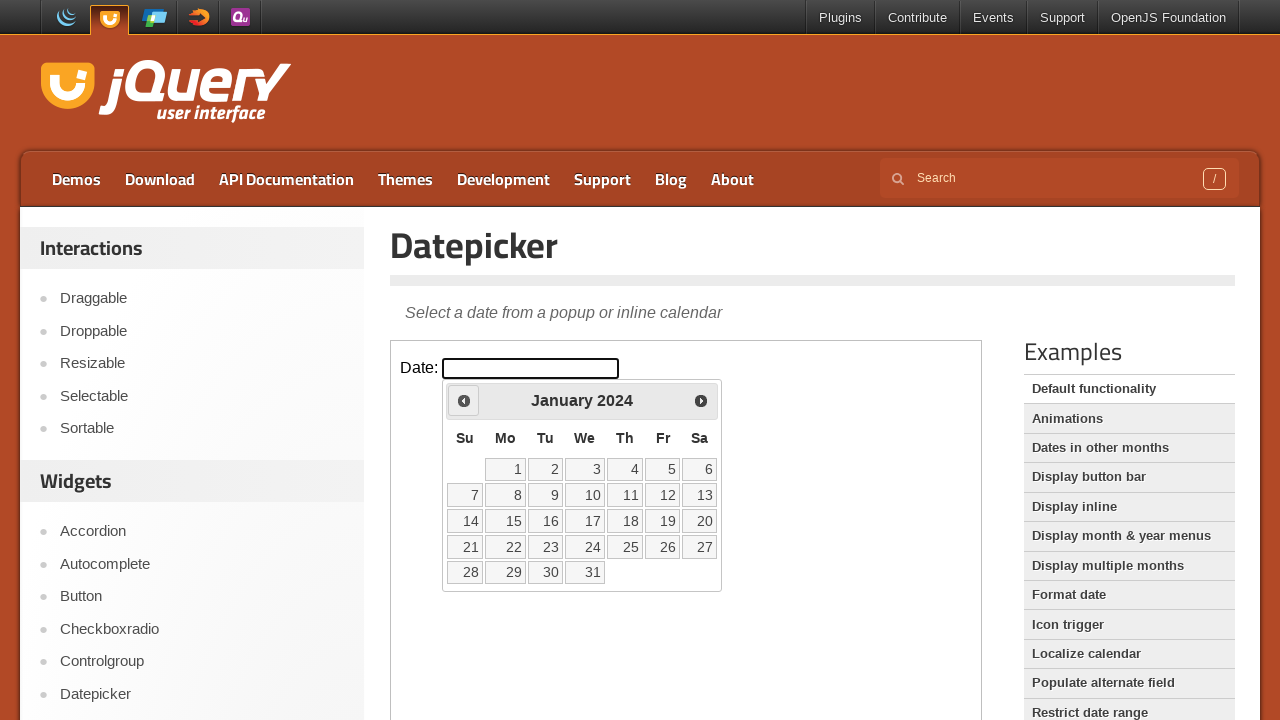

Retrieved current year: 2024
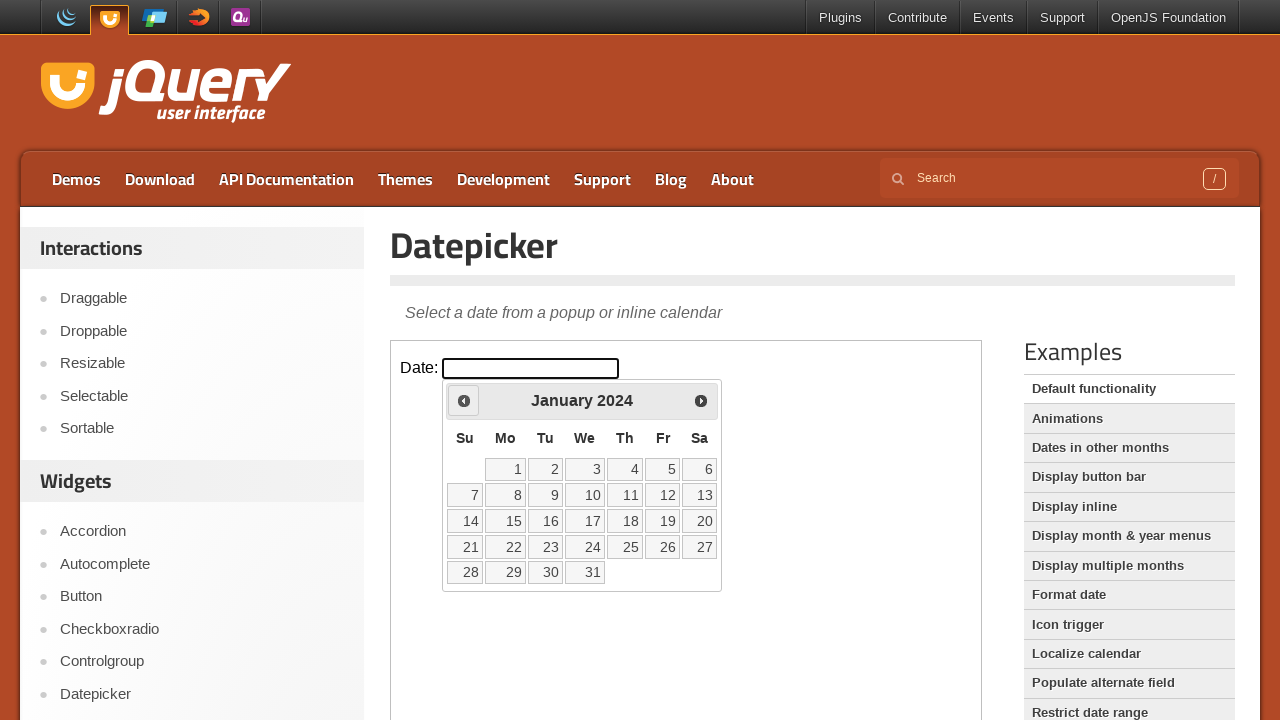

Retrieved current month: January
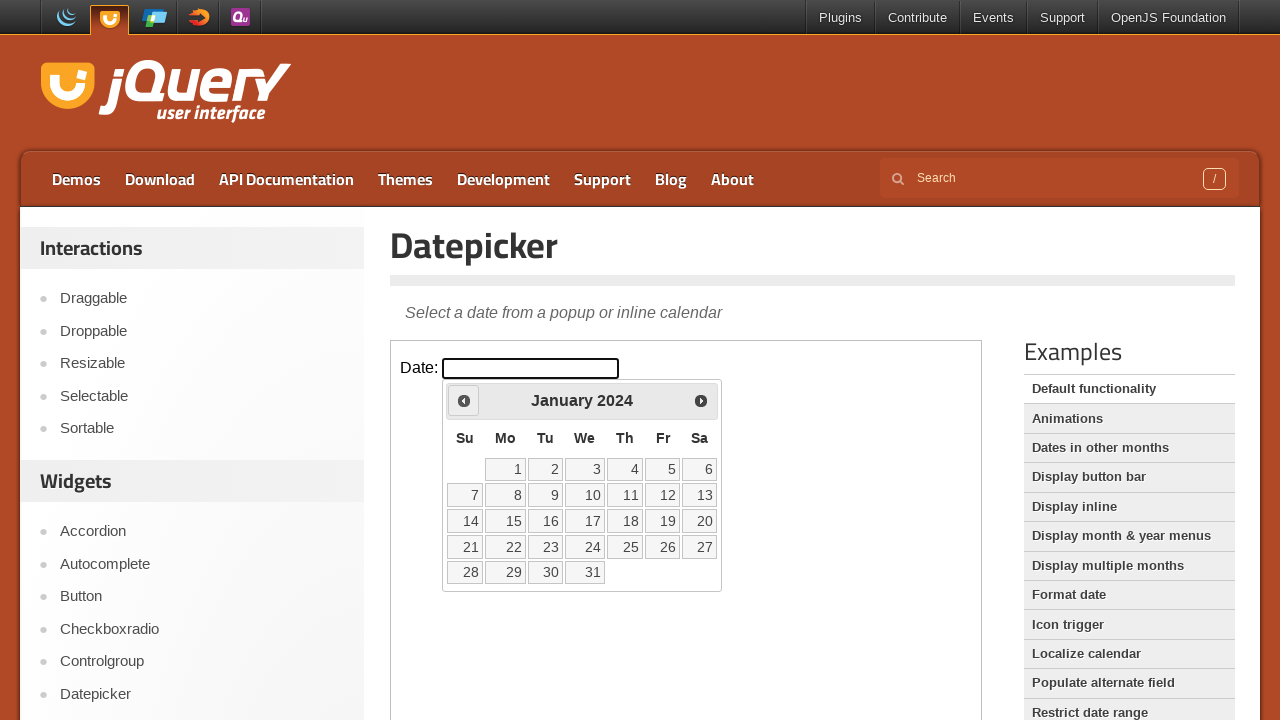

Clicked previous month button to navigate backwards at (464, 400) on iframe >> nth=0 >> internal:control=enter-frame >> span.ui-icon.ui-icon-circle-t
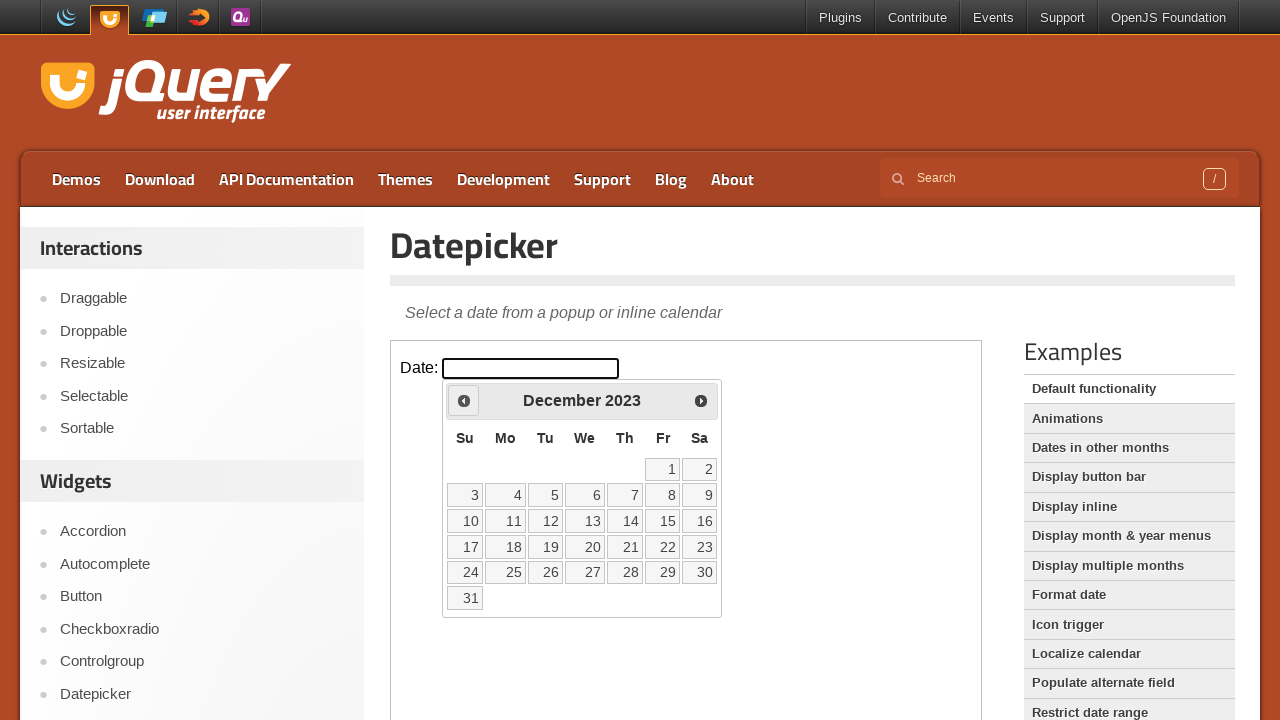

Retrieved current year: 2023
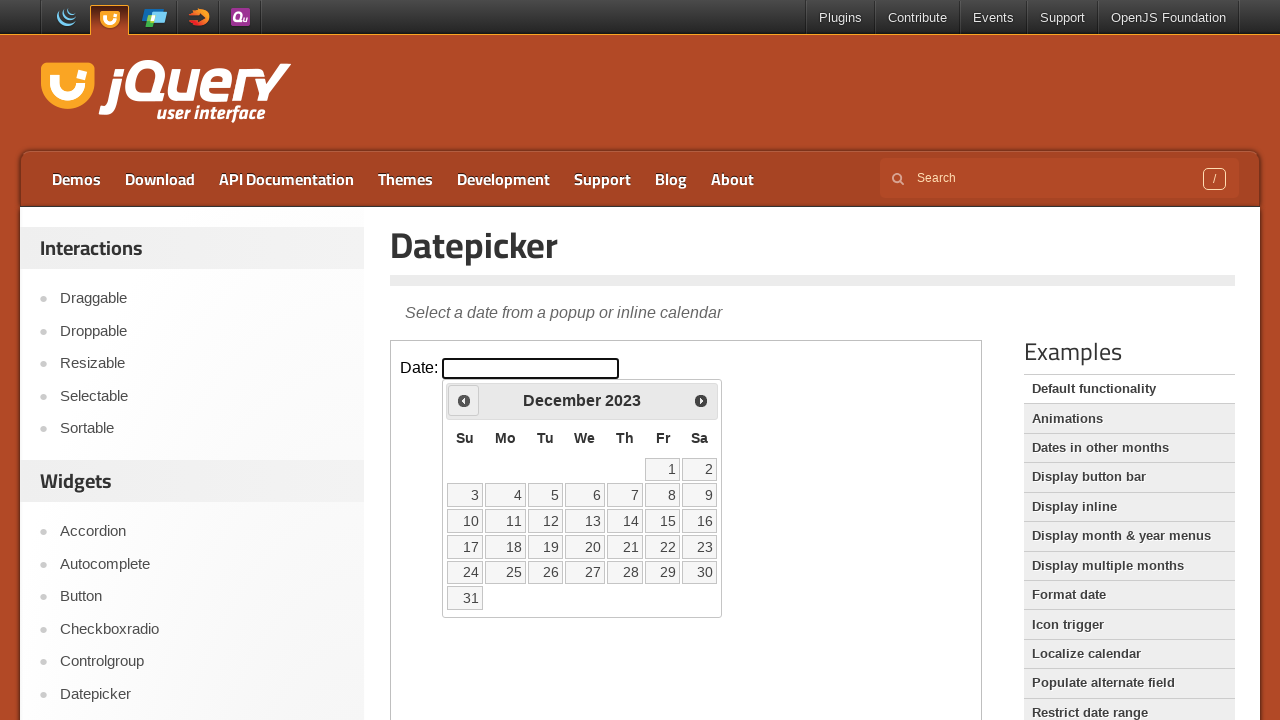

Retrieved current month: December
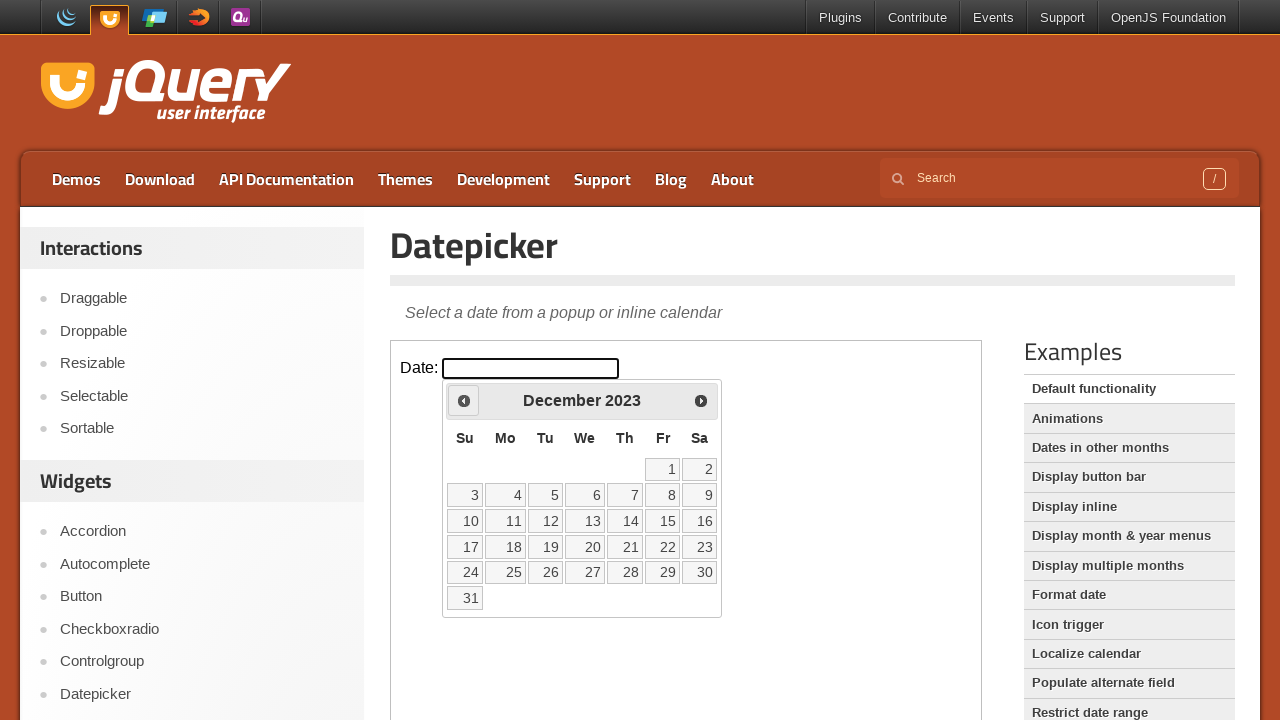

Clicked previous month button to navigate backwards at (464, 400) on iframe >> nth=0 >> internal:control=enter-frame >> span.ui-icon.ui-icon-circle-t
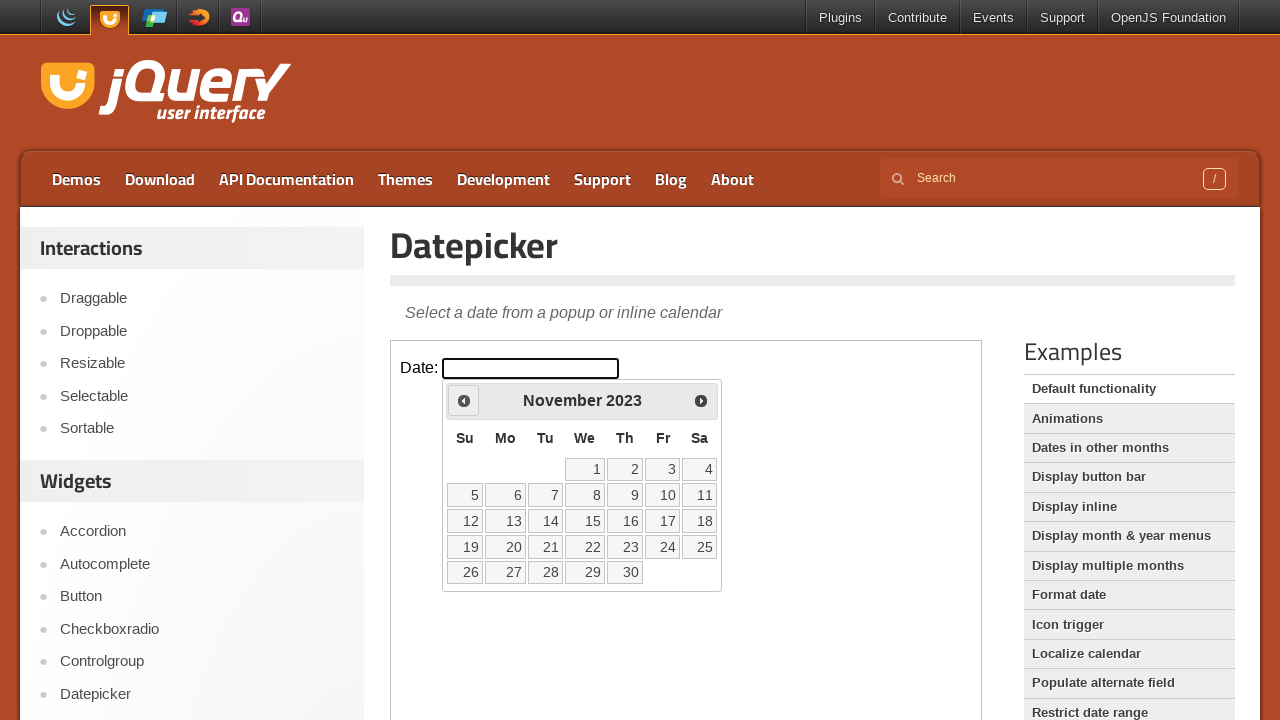

Retrieved current year: 2023
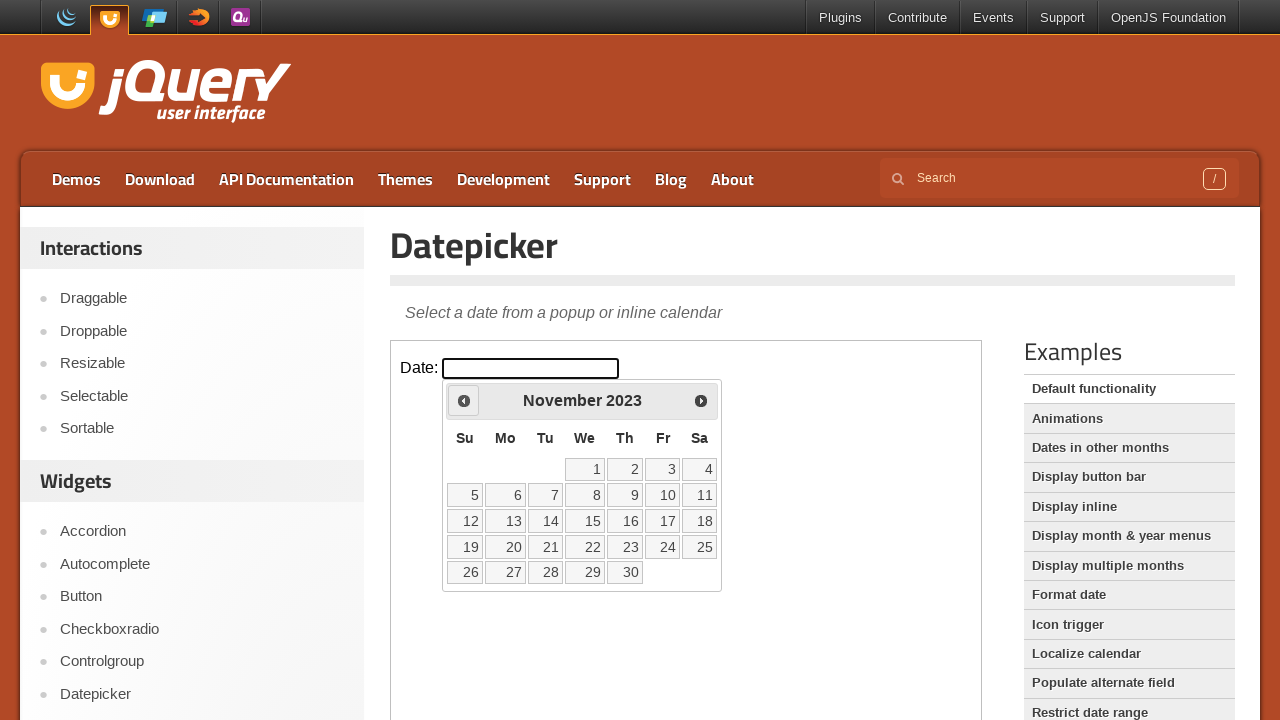

Retrieved current month: November
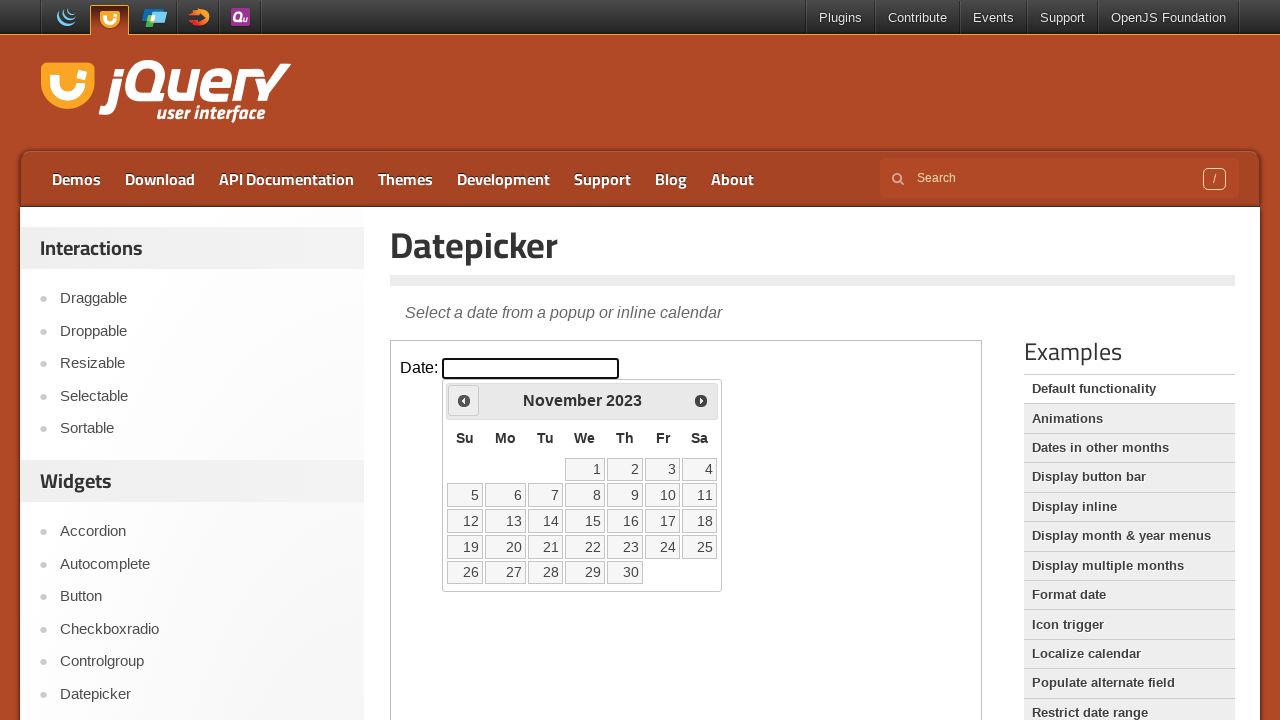

Clicked previous month button to navigate backwards at (464, 400) on iframe >> nth=0 >> internal:control=enter-frame >> span.ui-icon.ui-icon-circle-t
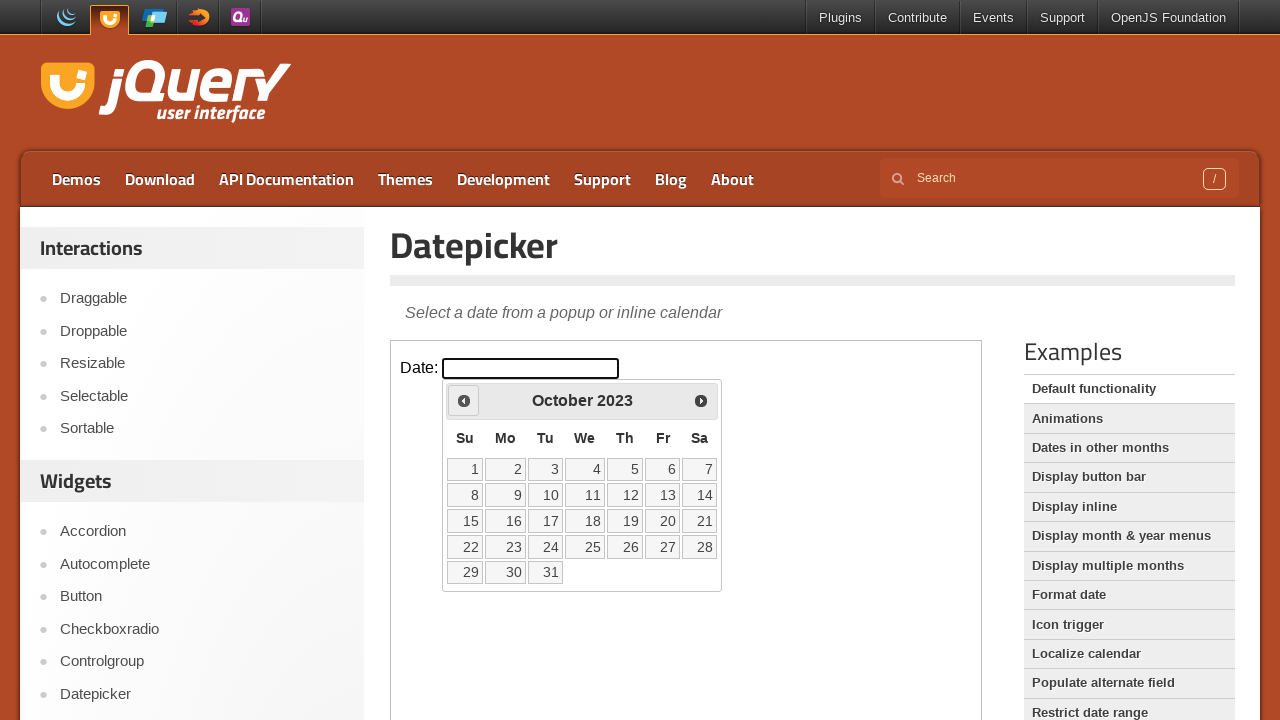

Retrieved current year: 2023
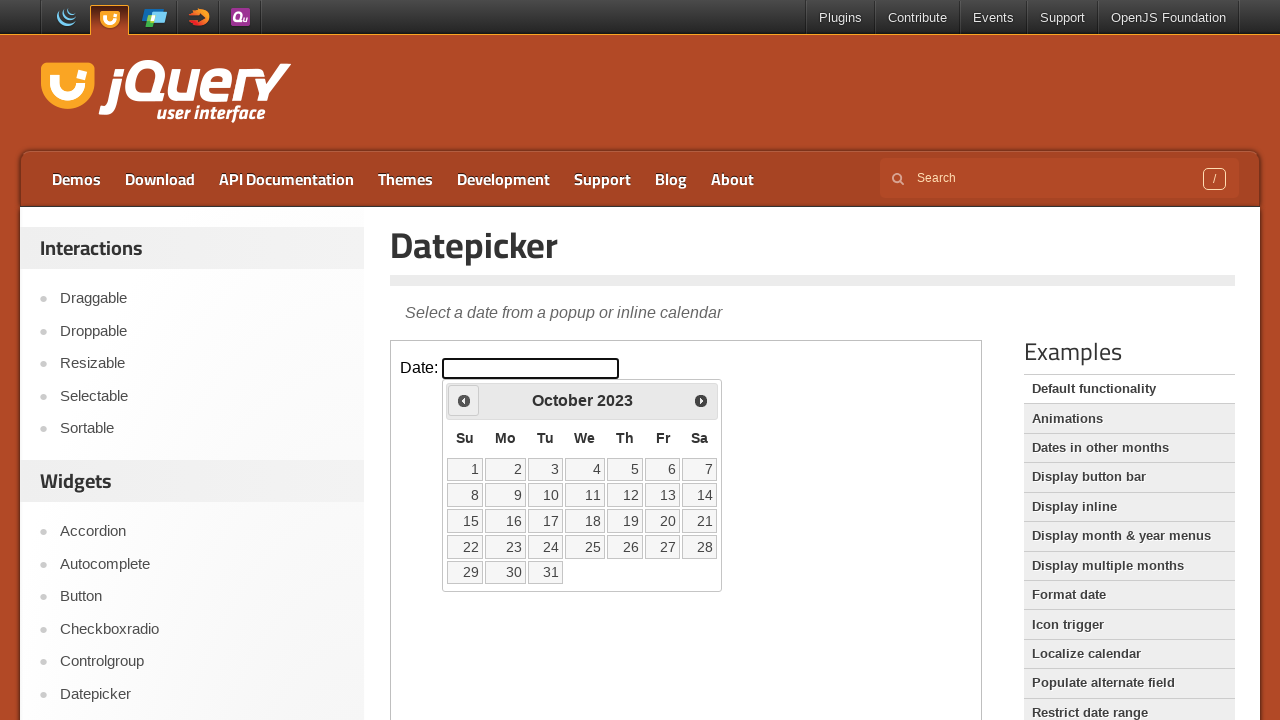

Retrieved current month: October
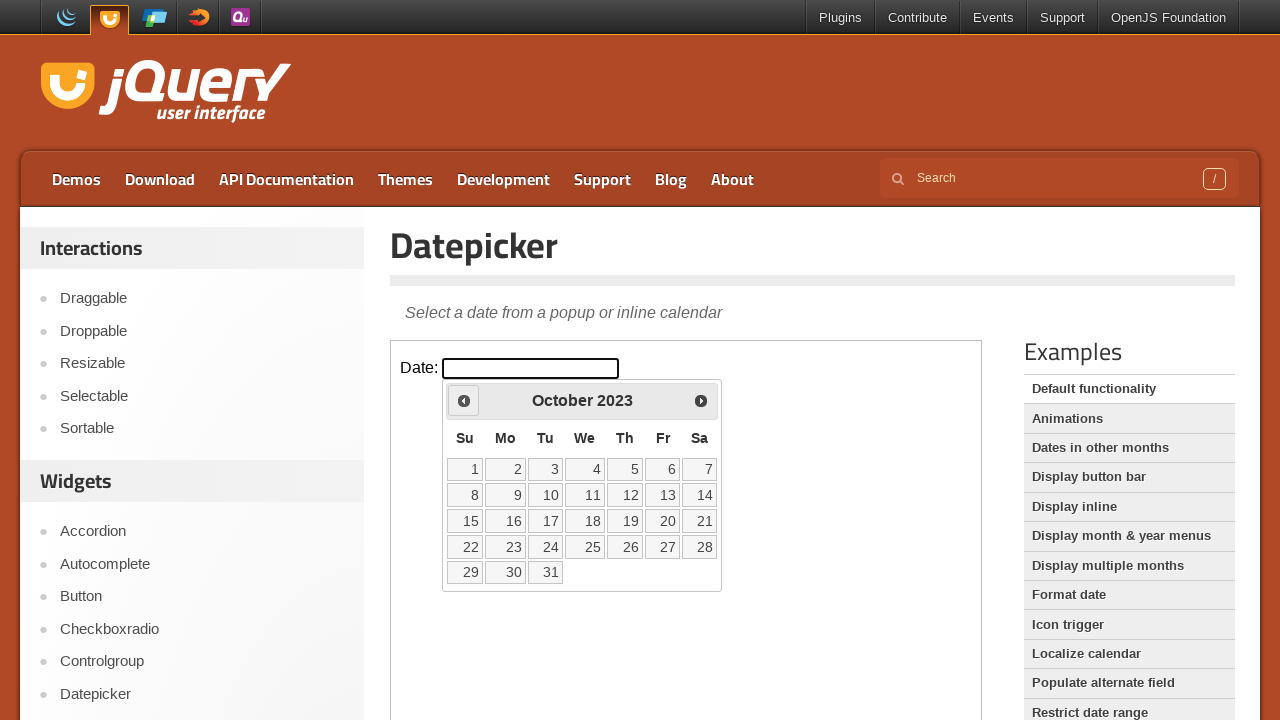

Clicked previous month button to navigate backwards at (464, 400) on iframe >> nth=0 >> internal:control=enter-frame >> span.ui-icon.ui-icon-circle-t
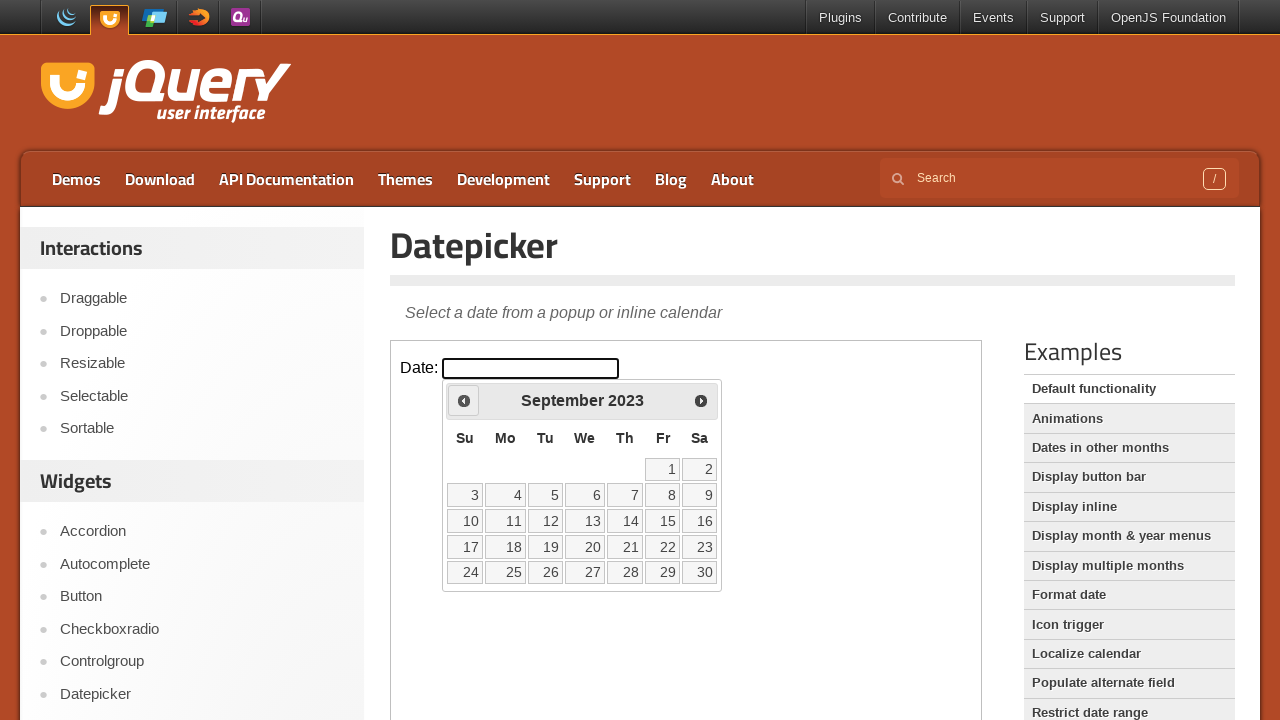

Retrieved current year: 2023
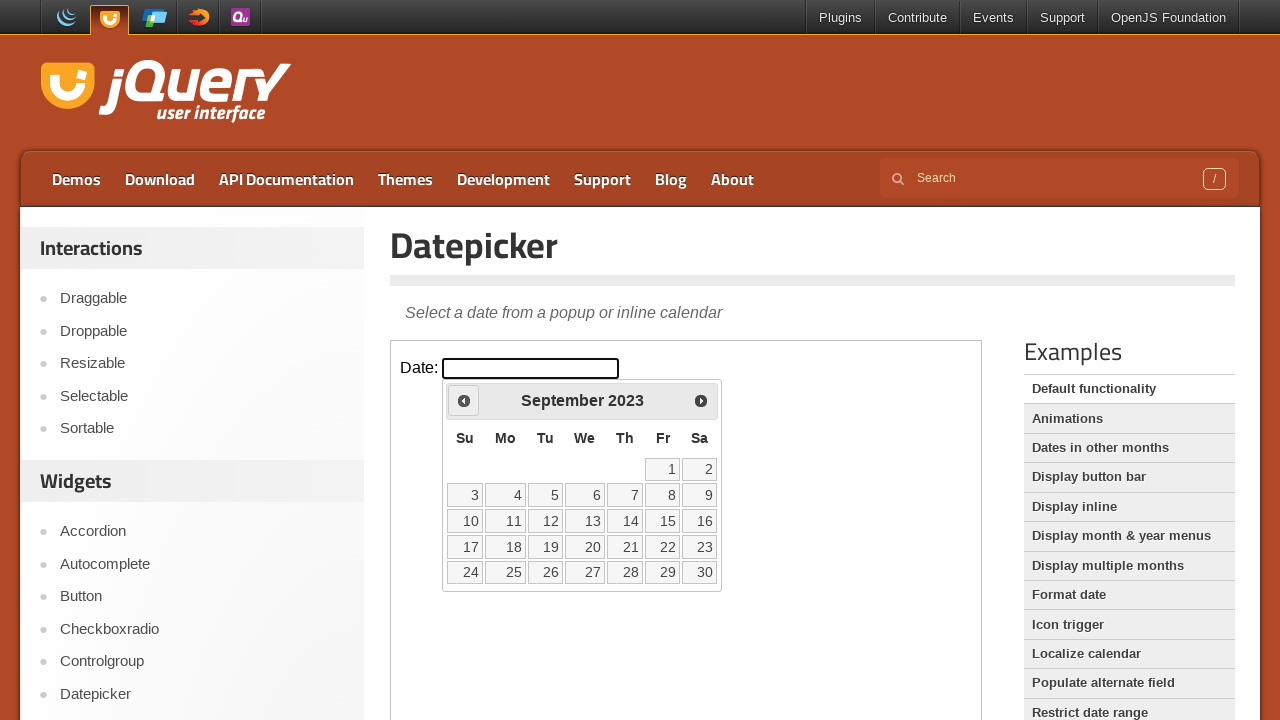

Retrieved current month: September
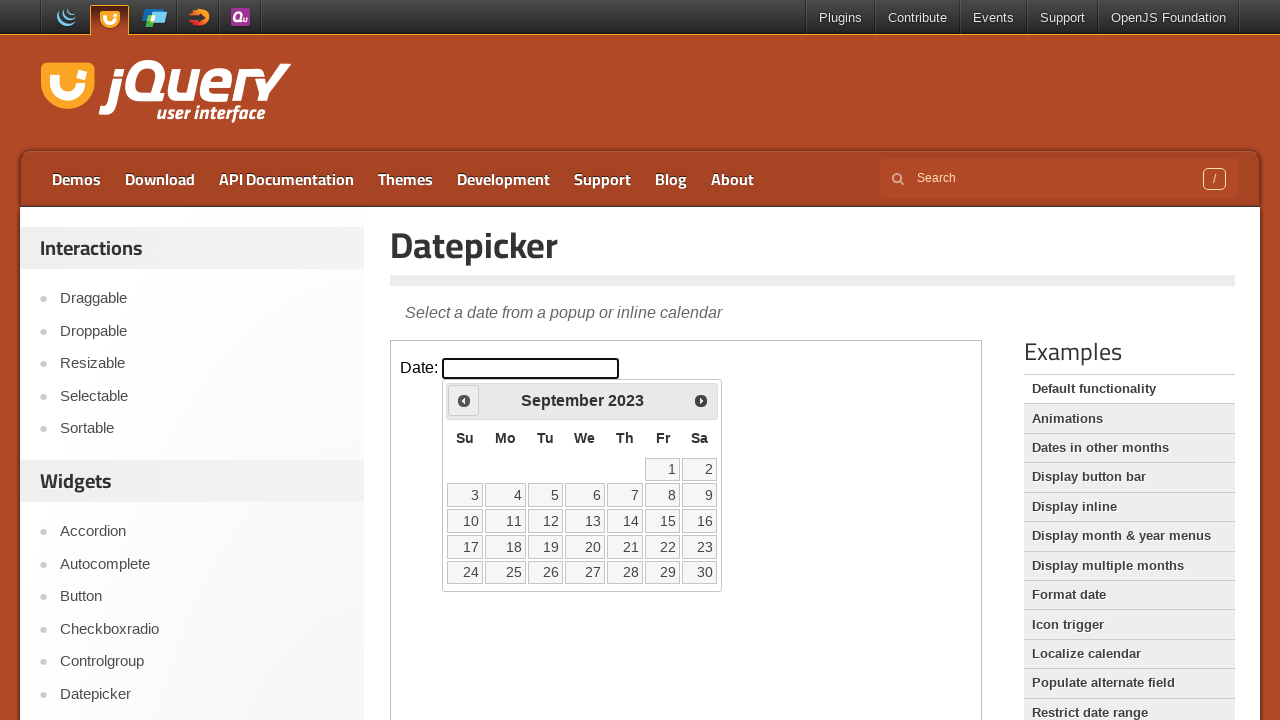

Clicked previous month button to navigate backwards at (464, 400) on iframe >> nth=0 >> internal:control=enter-frame >> span.ui-icon.ui-icon-circle-t
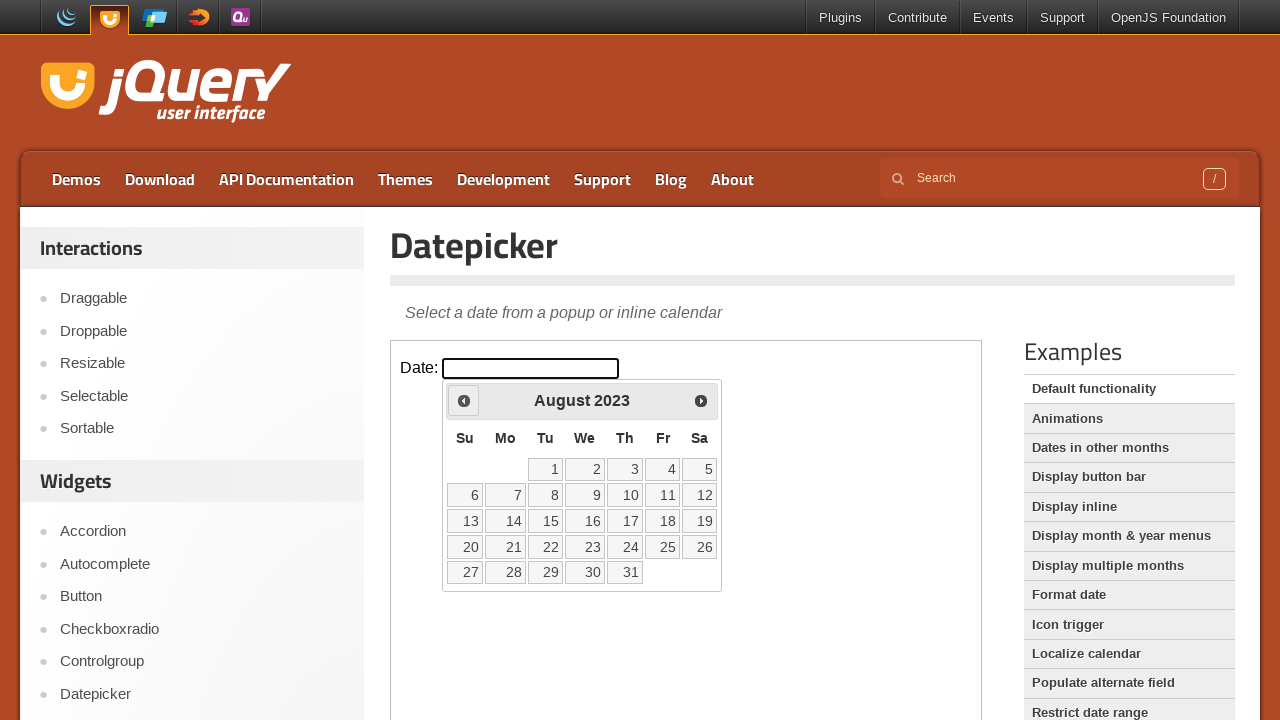

Retrieved current year: 2023
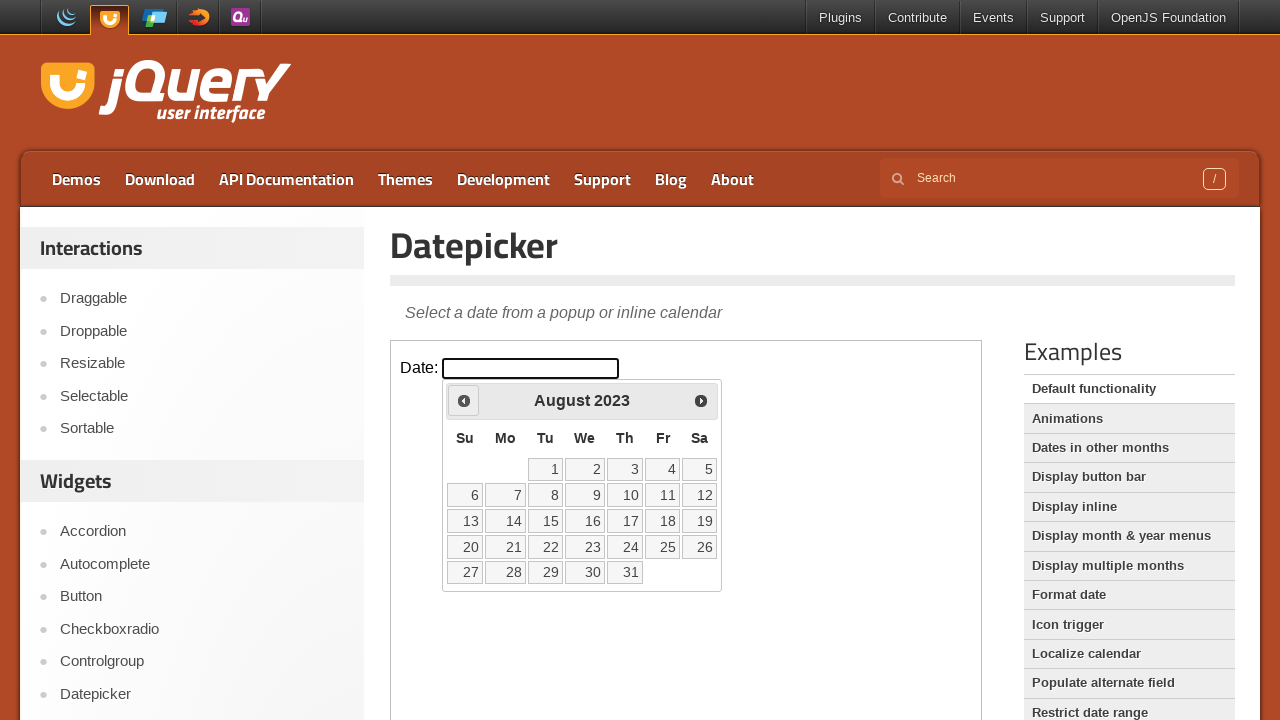

Retrieved current month: August
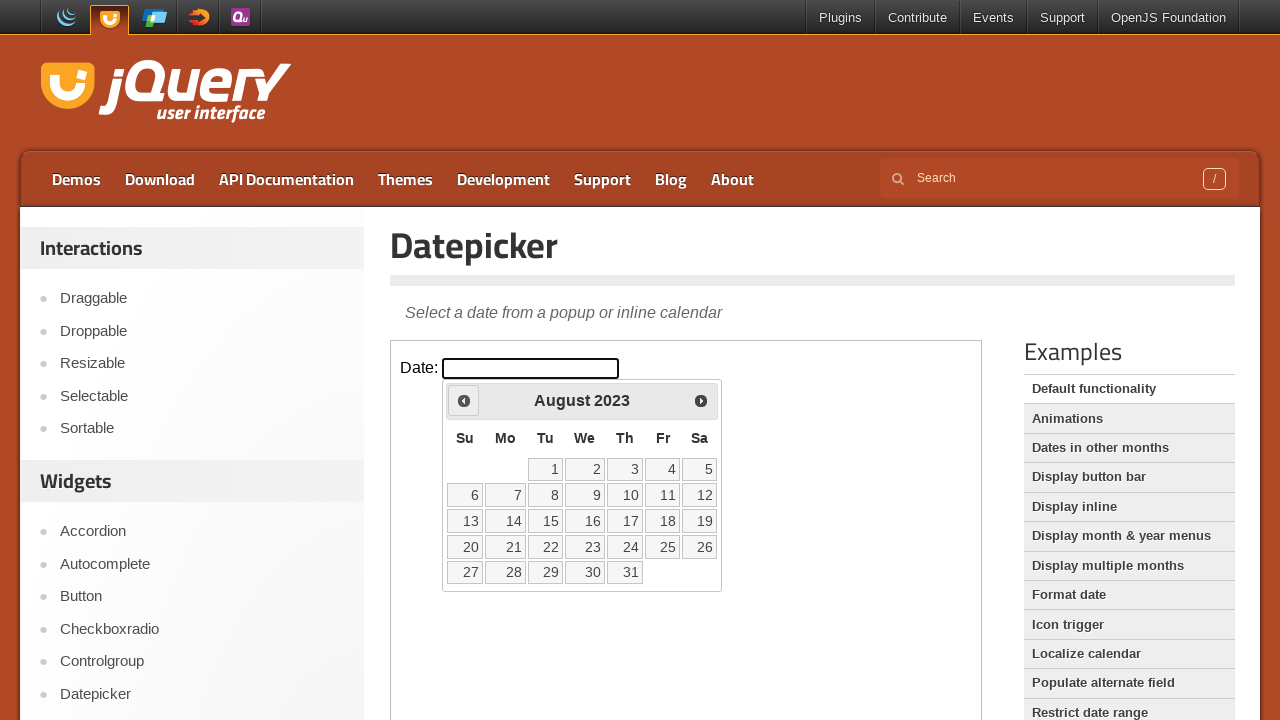

Clicked previous month button to navigate backwards at (464, 400) on iframe >> nth=0 >> internal:control=enter-frame >> span.ui-icon.ui-icon-circle-t
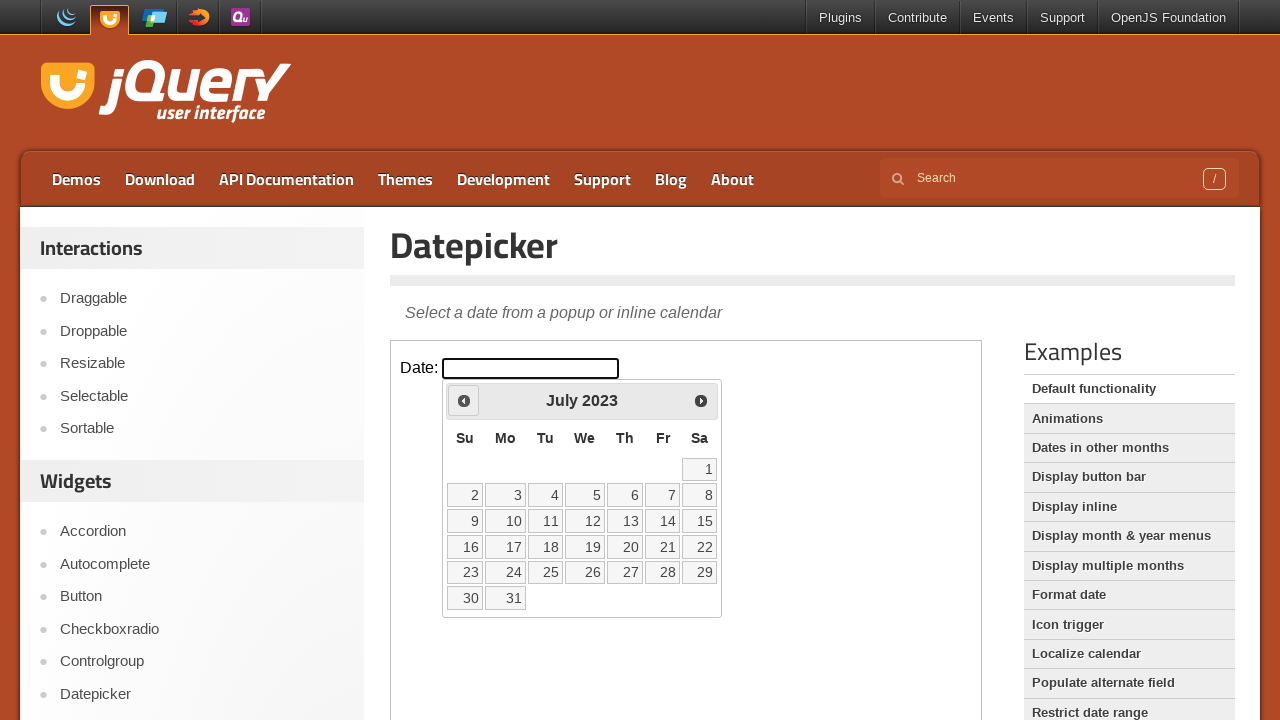

Retrieved current year: 2023
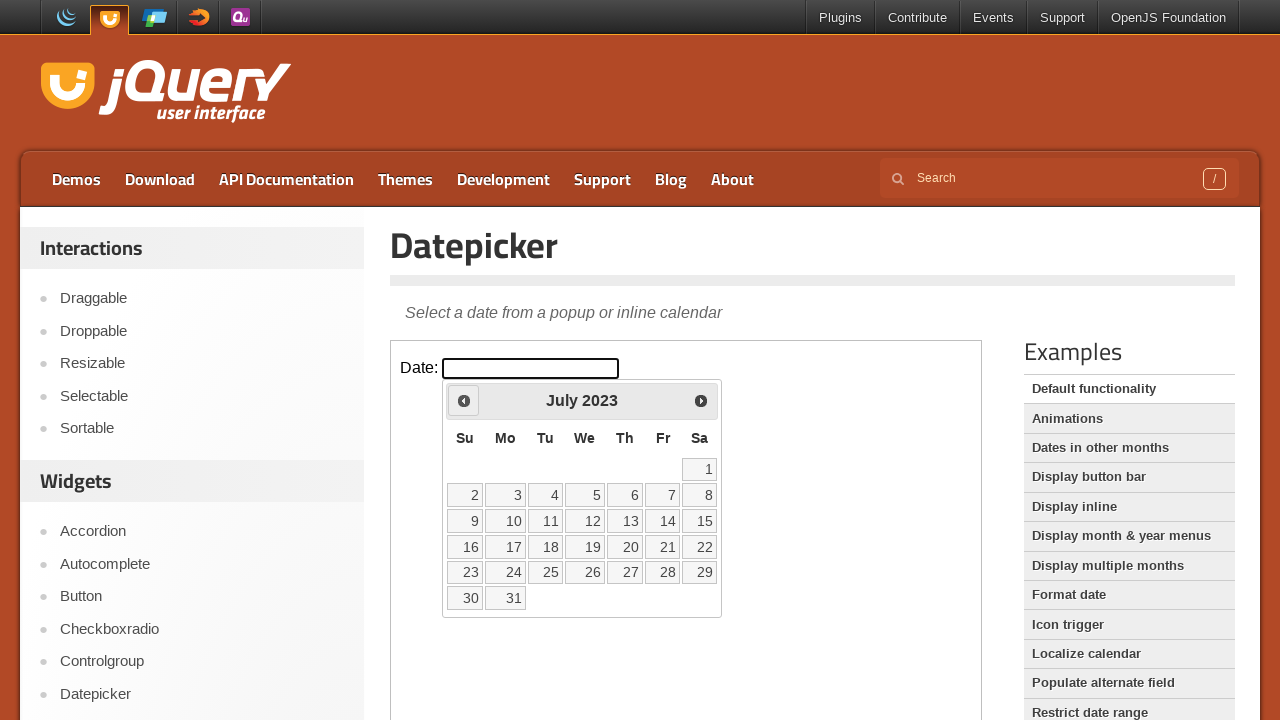

Retrieved current month: July
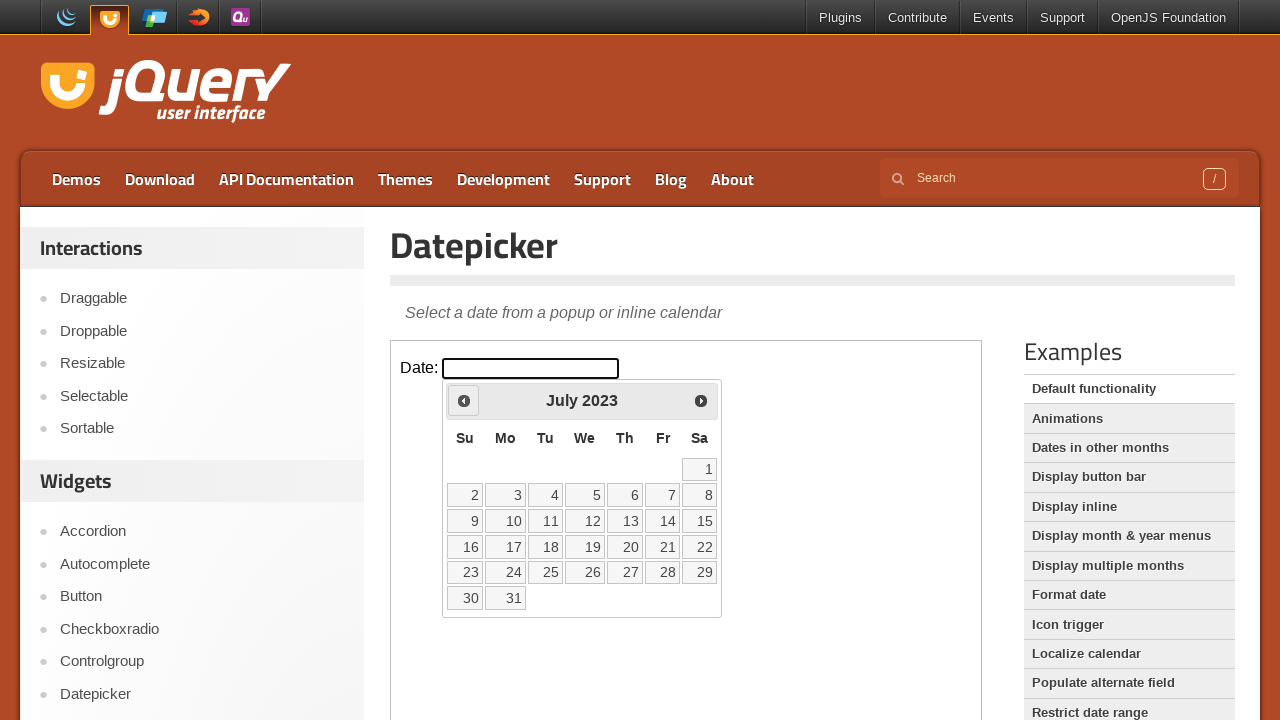

Clicked previous month button to navigate backwards at (464, 400) on iframe >> nth=0 >> internal:control=enter-frame >> span.ui-icon.ui-icon-circle-t
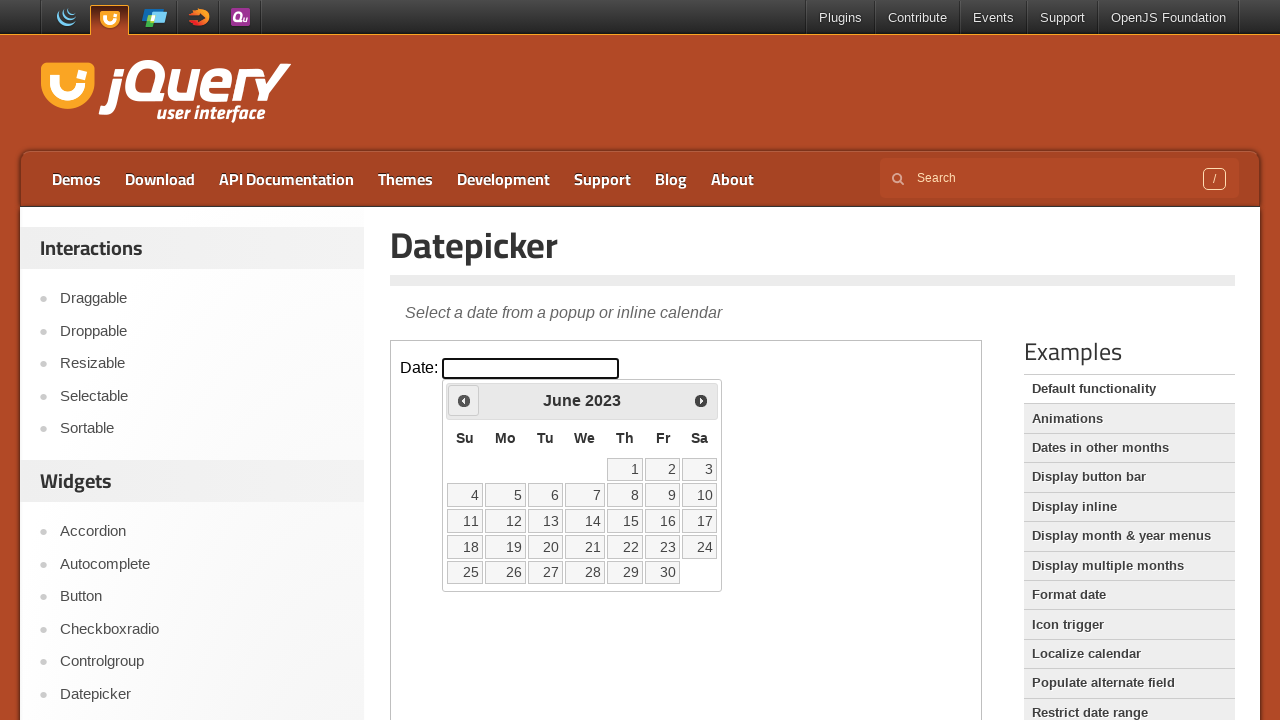

Retrieved current year: 2023
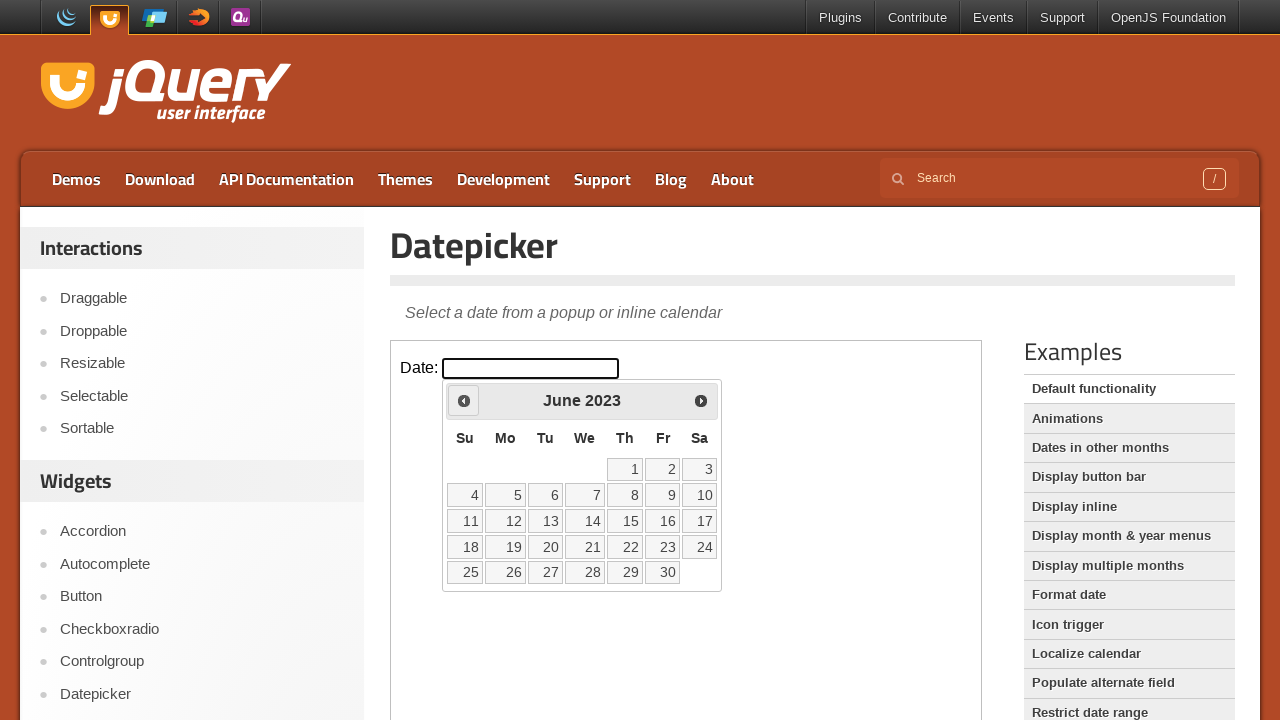

Retrieved current month: June
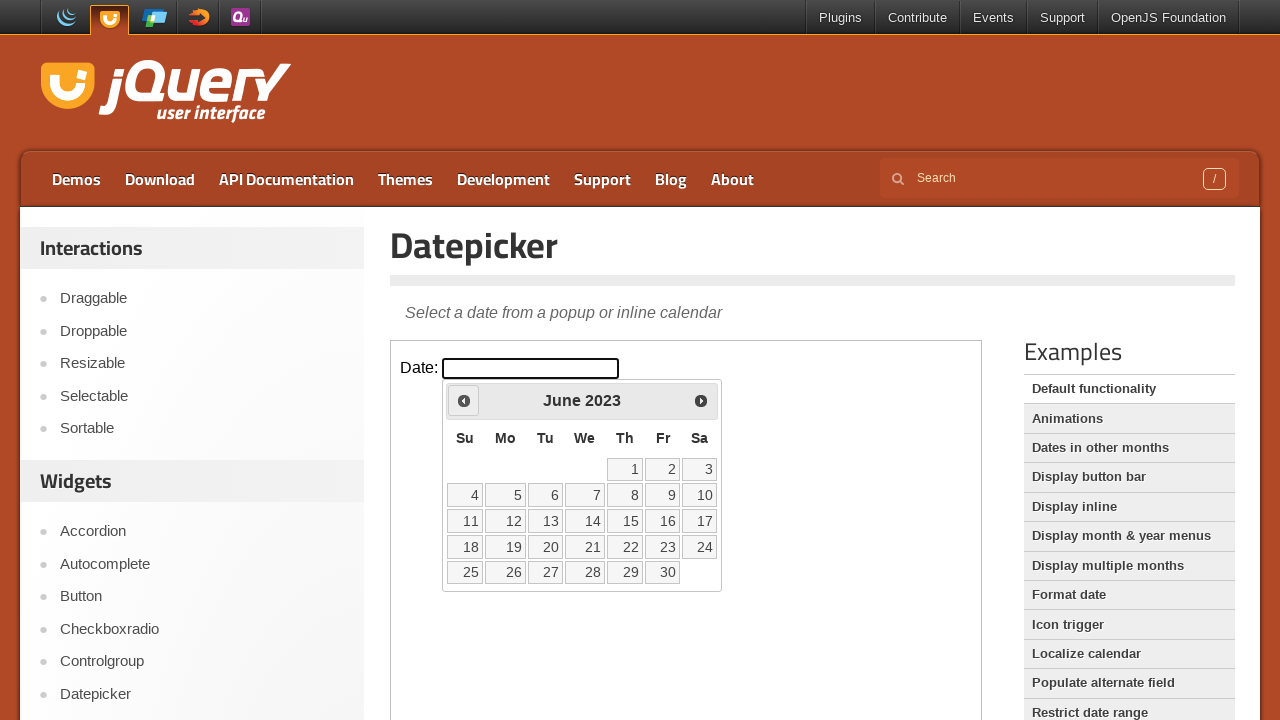

Reached target date: June 2023
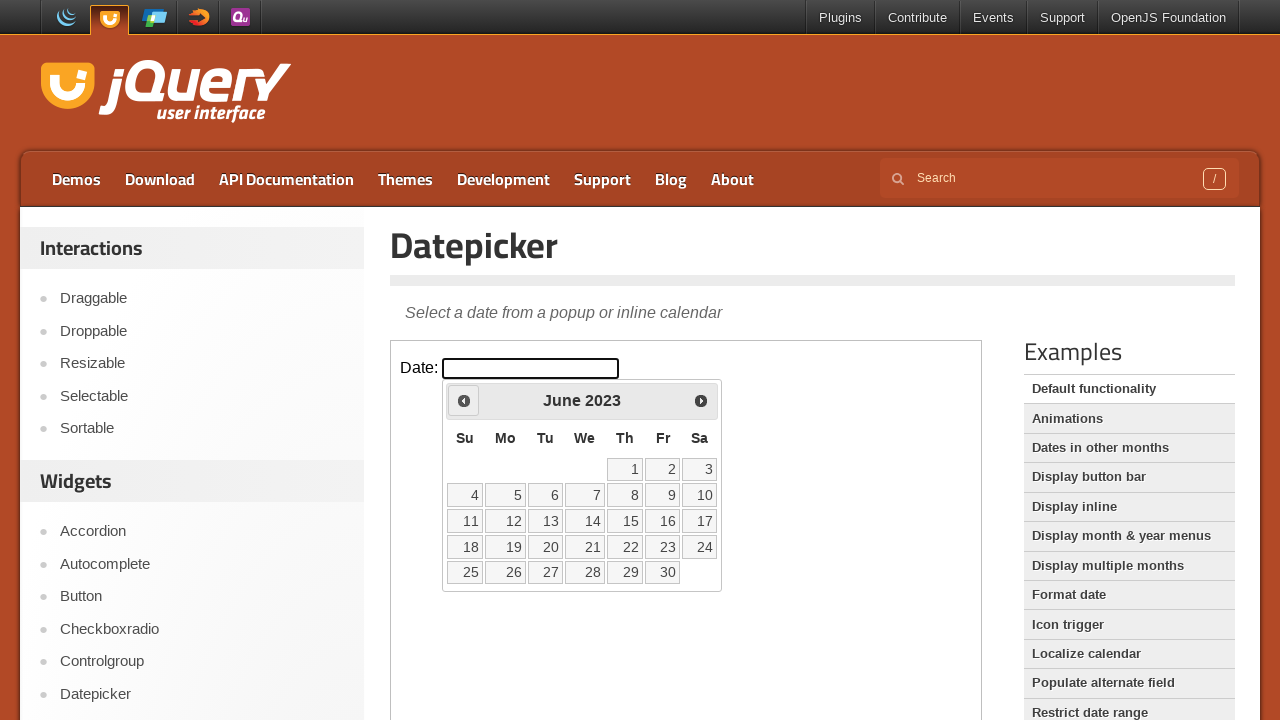

Retrieved all date elements from the calendar
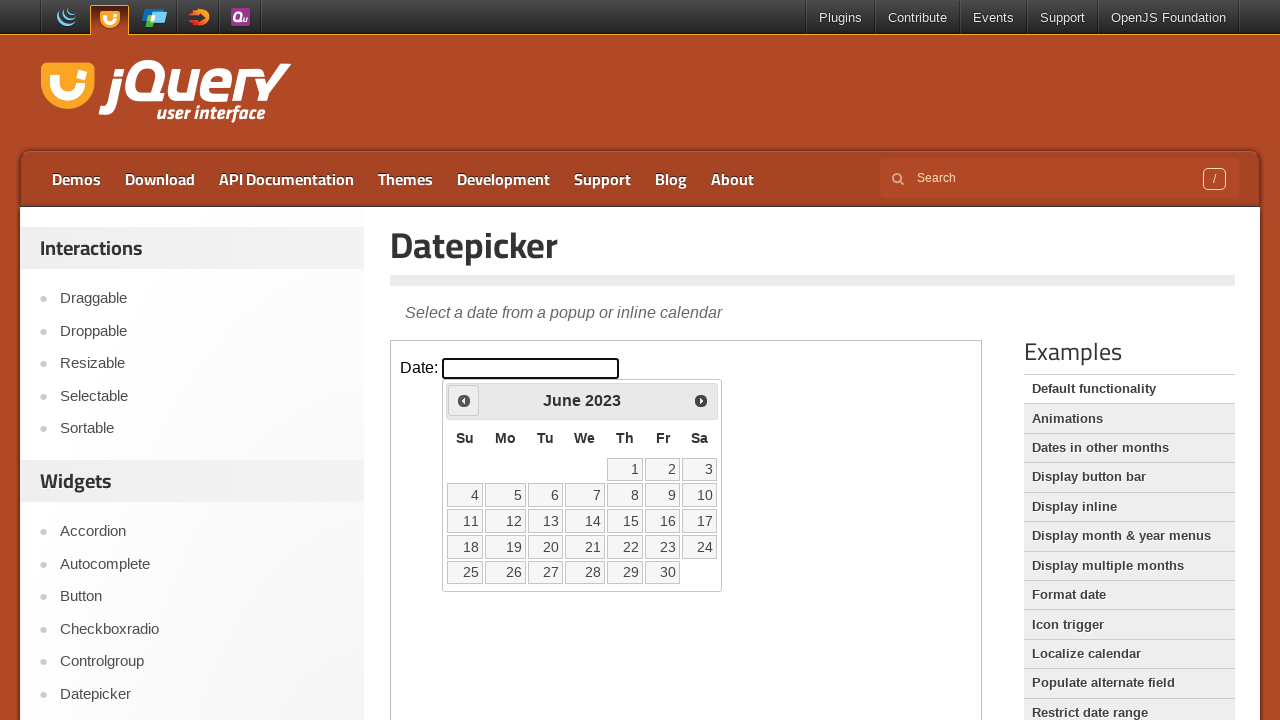

Selected date 14 from the calendar at (585, 521) on iframe >> nth=0 >> internal:control=enter-frame >> table.ui-datepicker-calendar 
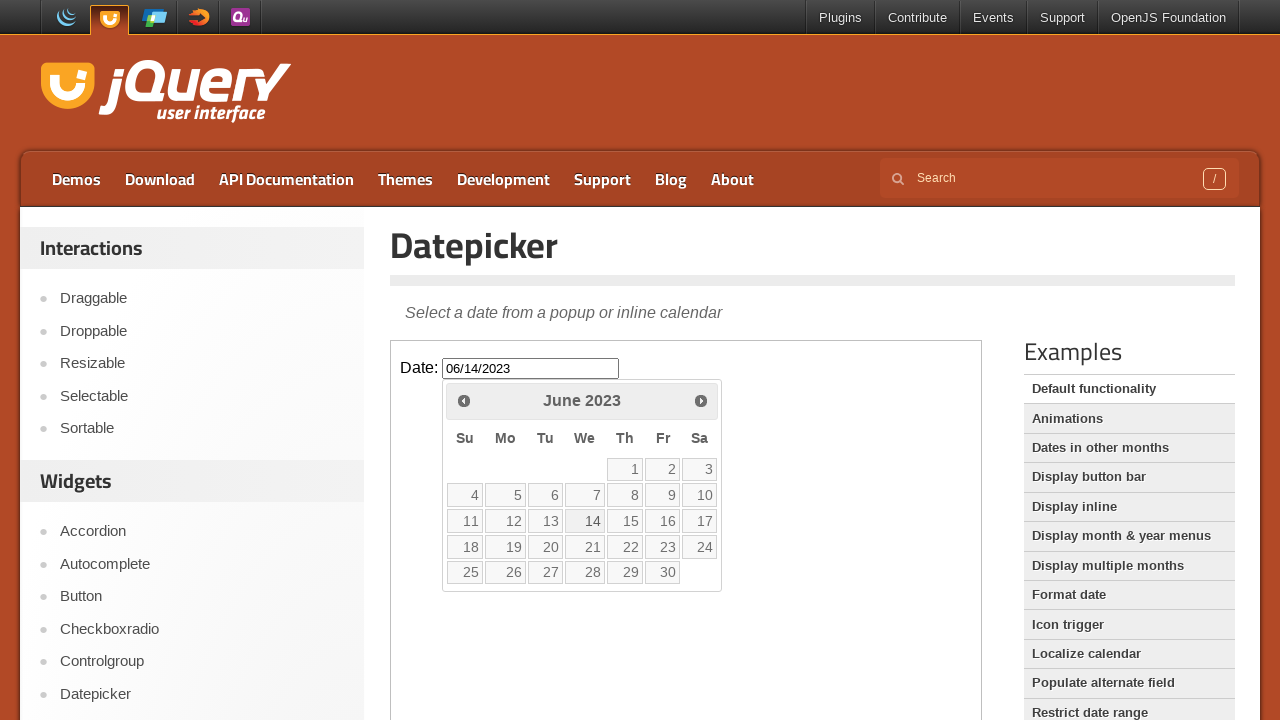

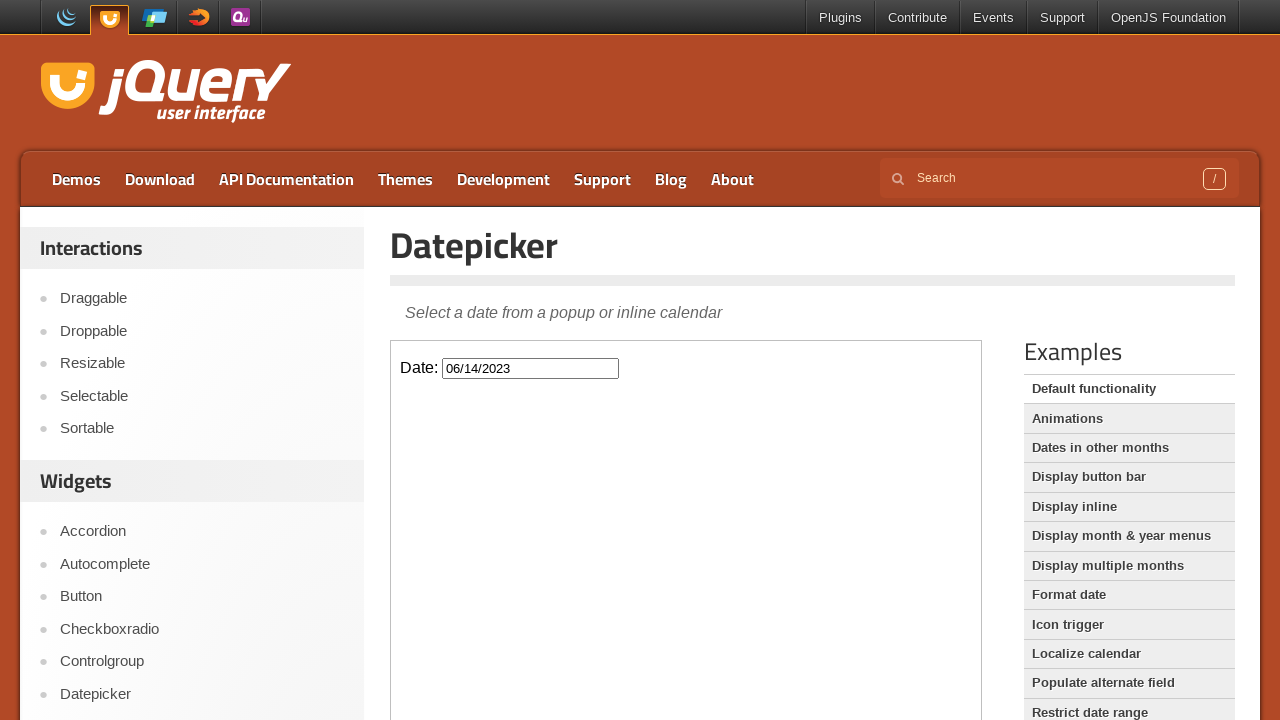